Tests the add/remove elements functionality by clicking the "Add Element" button 100 times to create delete buttons, then clicking the first "Delete" button 20 times to remove elements.

Starting URL: http://the-internet.herokuapp.com/add_remove_elements/

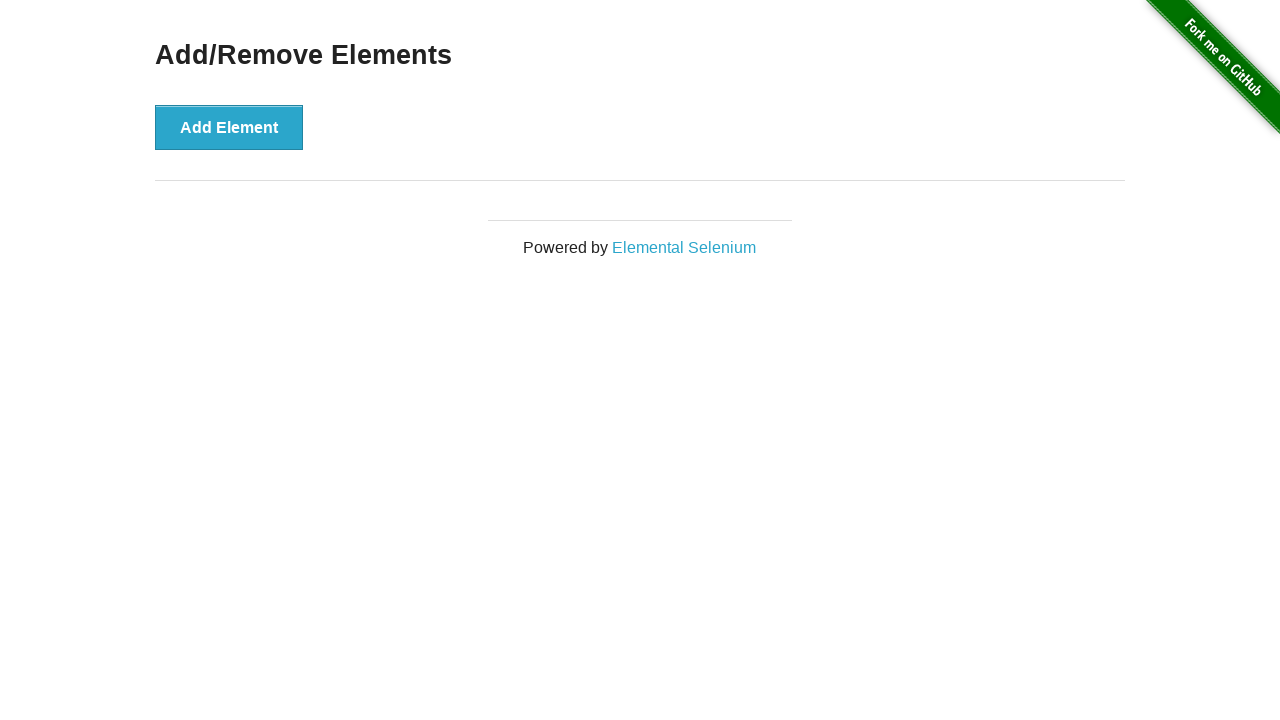

Navigated to add/remove elements page
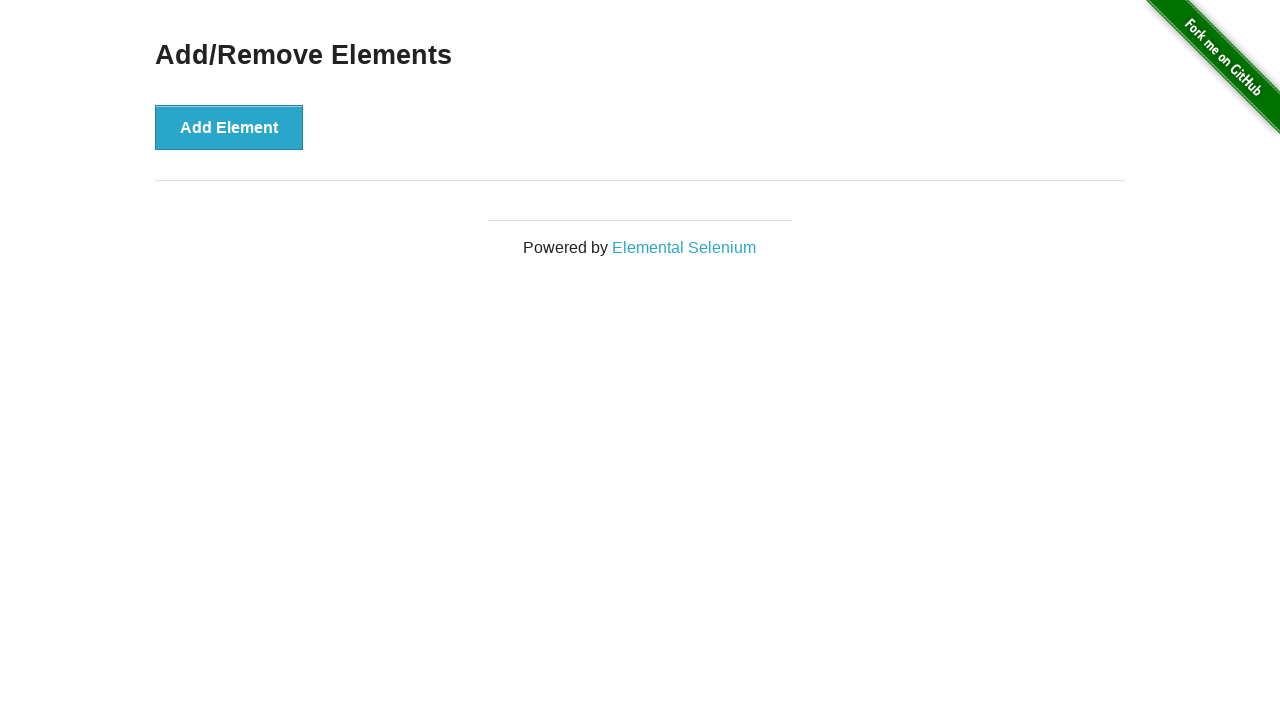

Clicked Add Element button (iteration 1/100) at (229, 127) on button[onclick='addElement()']
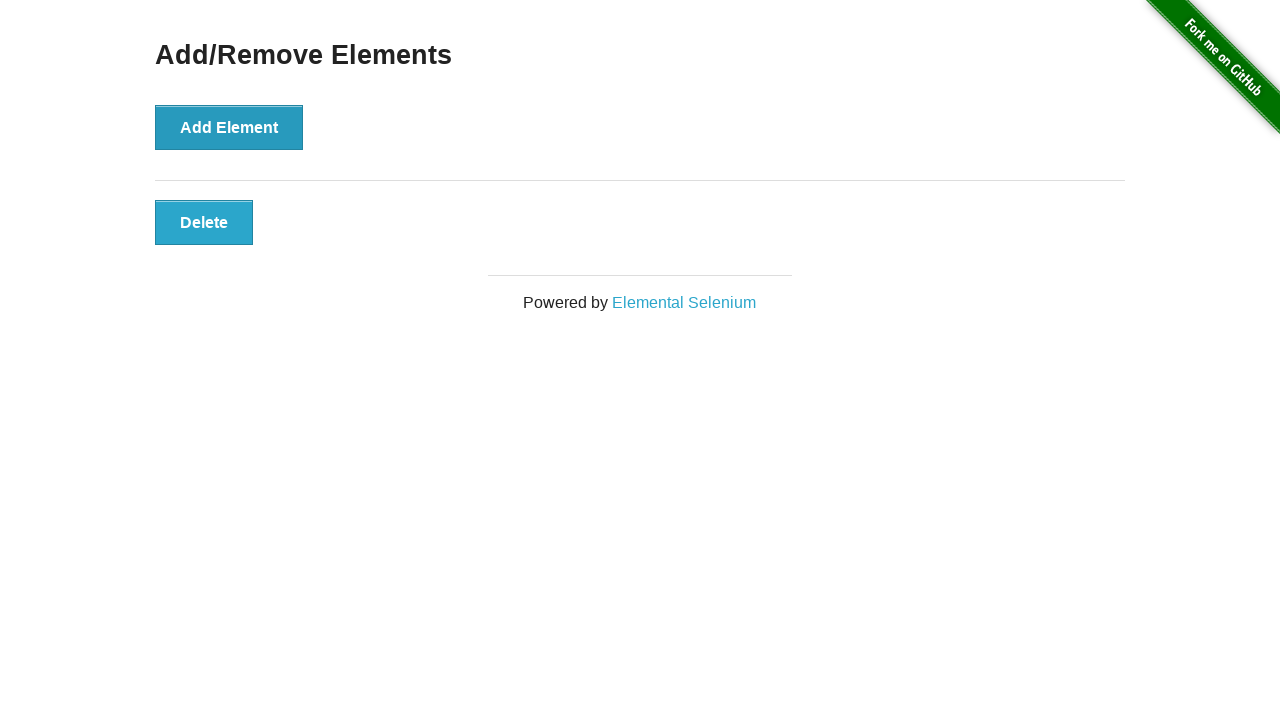

Clicked Add Element button (iteration 2/100) at (229, 127) on button[onclick='addElement()']
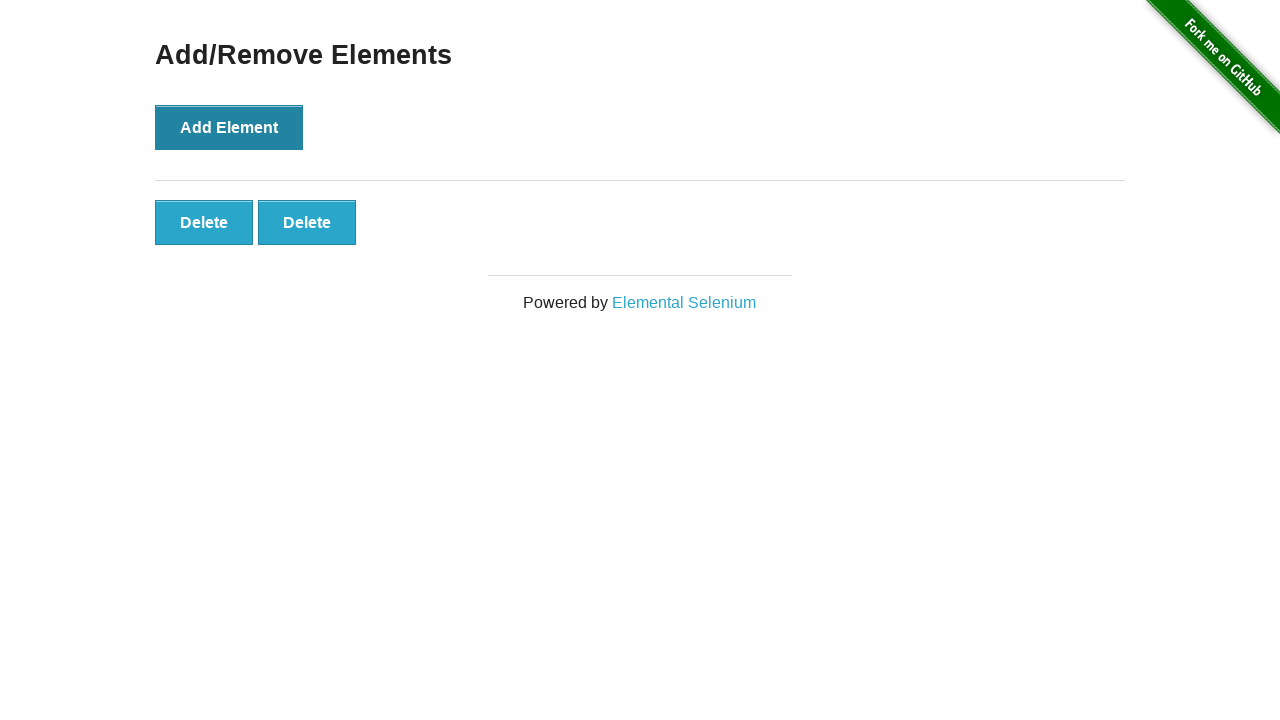

Clicked Add Element button (iteration 3/100) at (229, 127) on button[onclick='addElement()']
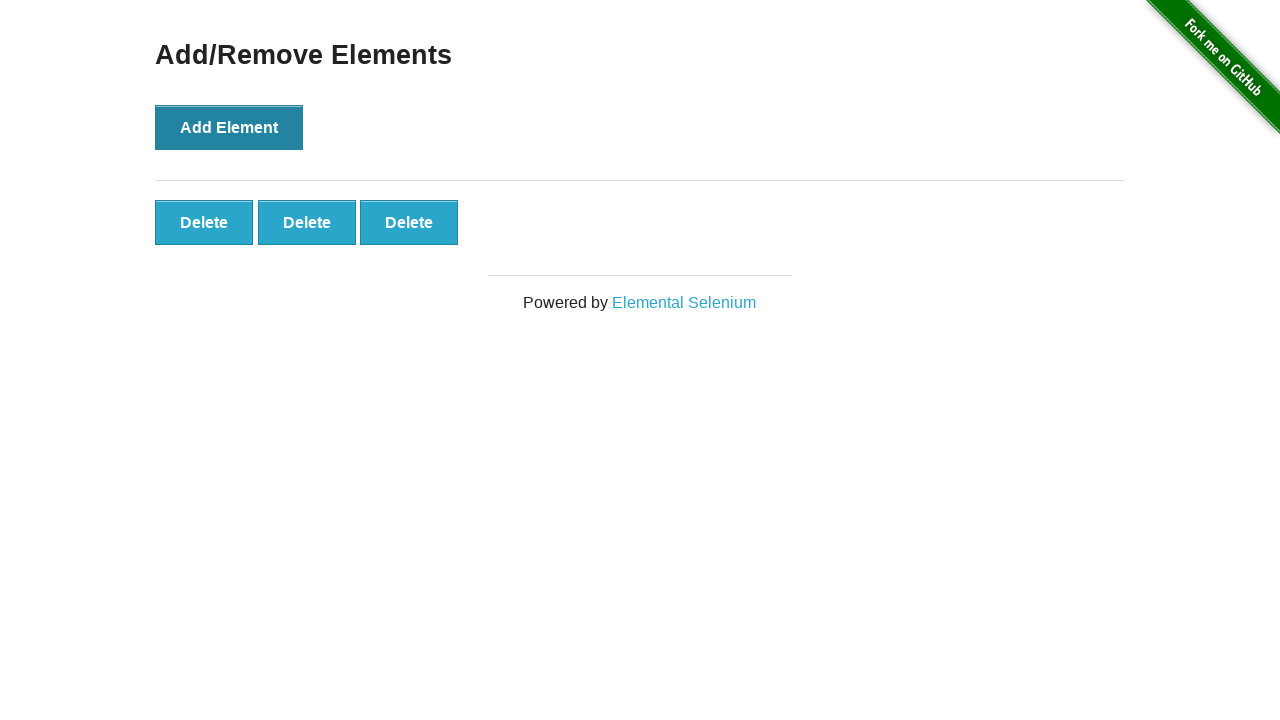

Clicked Add Element button (iteration 4/100) at (229, 127) on button[onclick='addElement()']
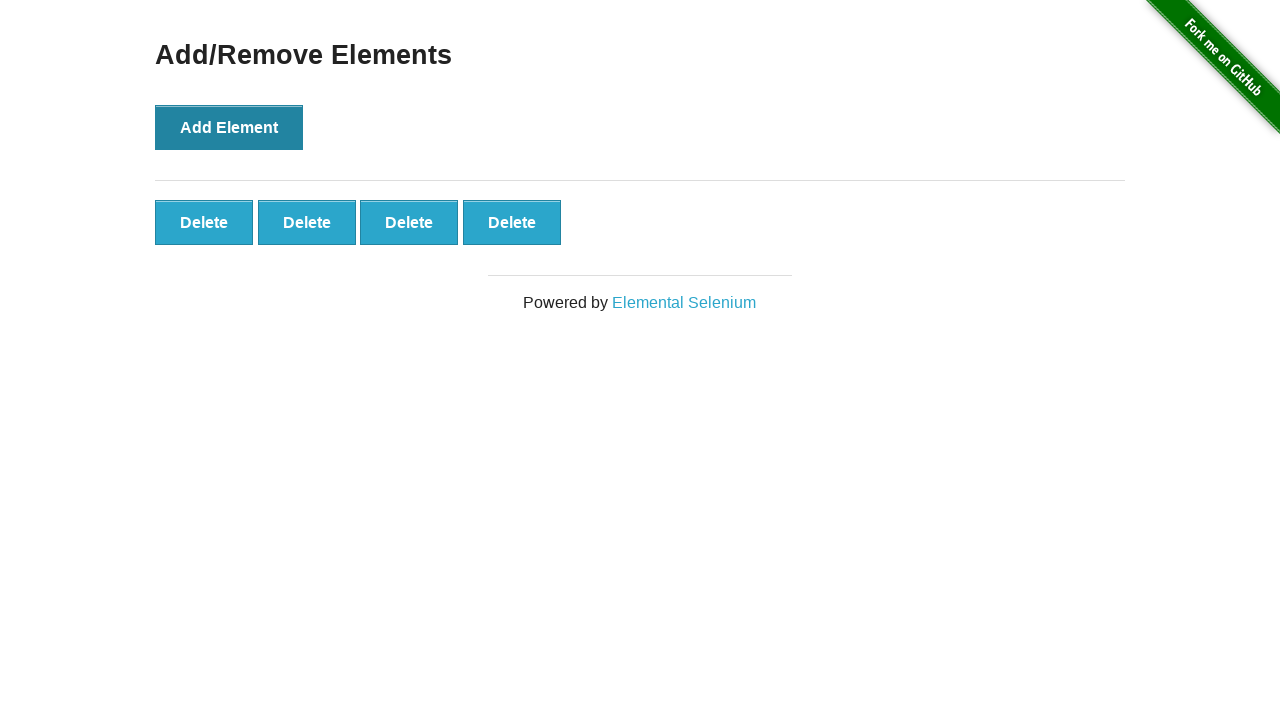

Clicked Add Element button (iteration 5/100) at (229, 127) on button[onclick='addElement()']
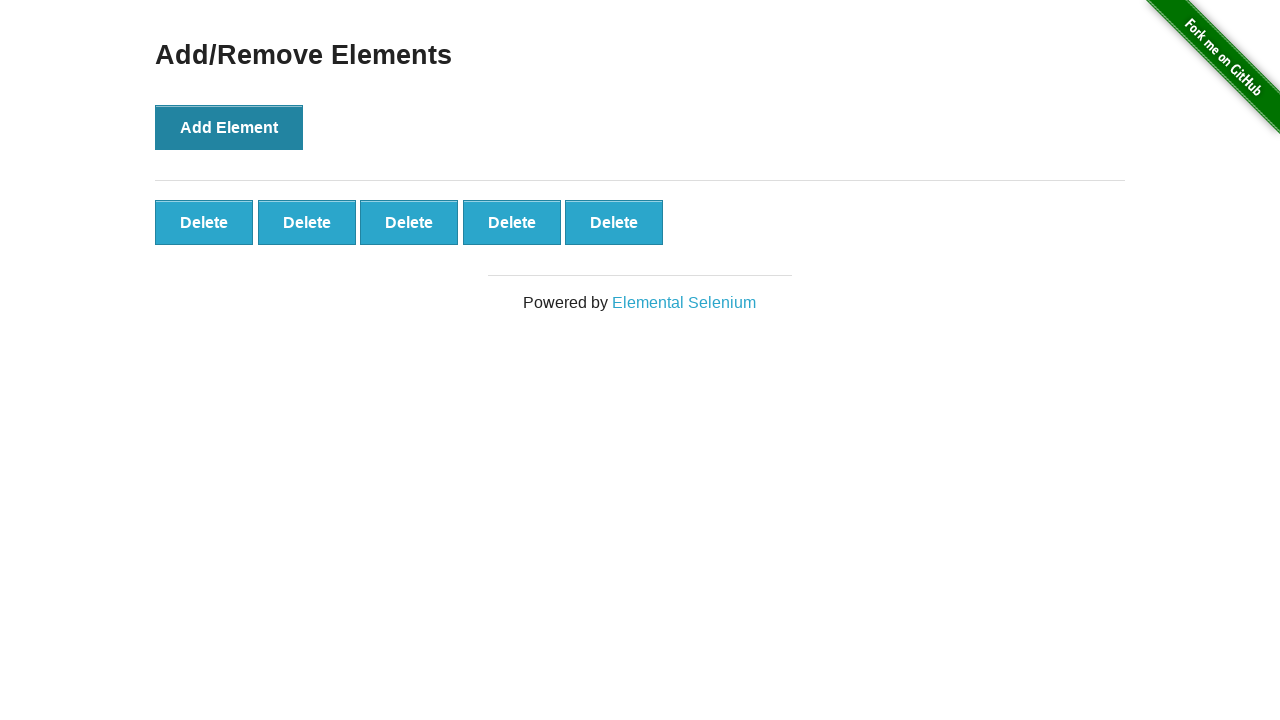

Clicked Add Element button (iteration 6/100) at (229, 127) on button[onclick='addElement()']
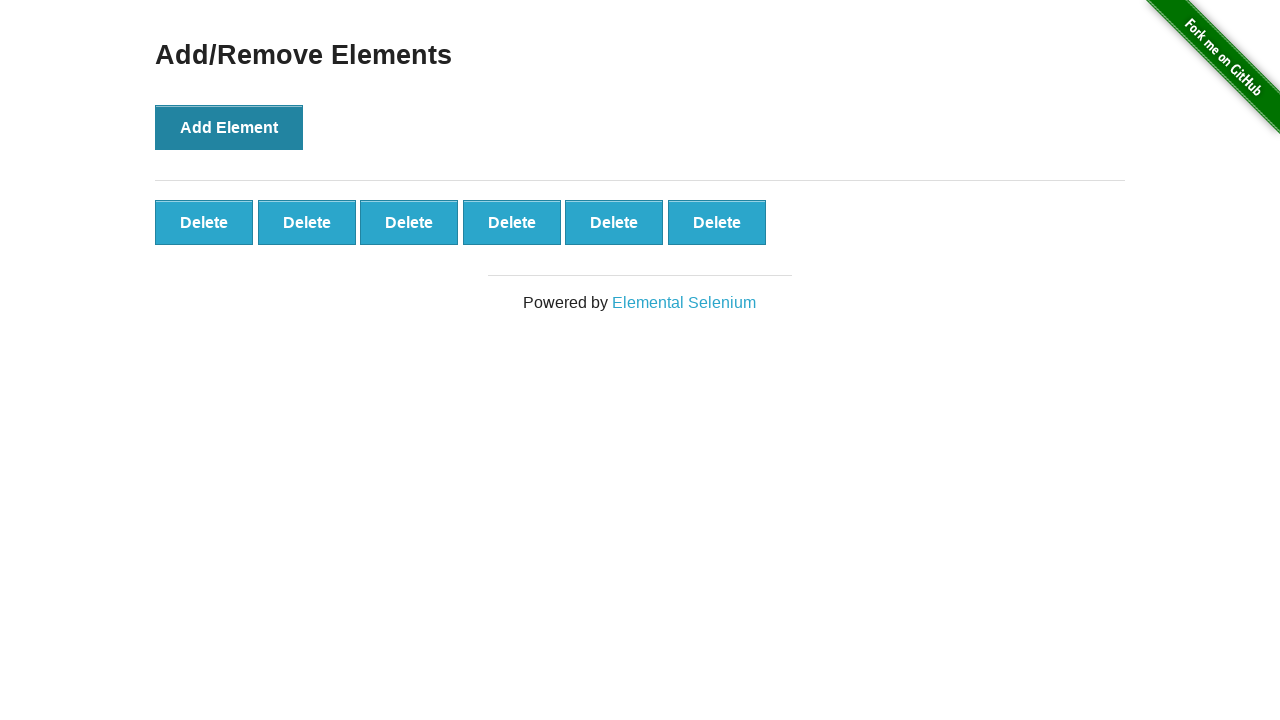

Clicked Add Element button (iteration 7/100) at (229, 127) on button[onclick='addElement()']
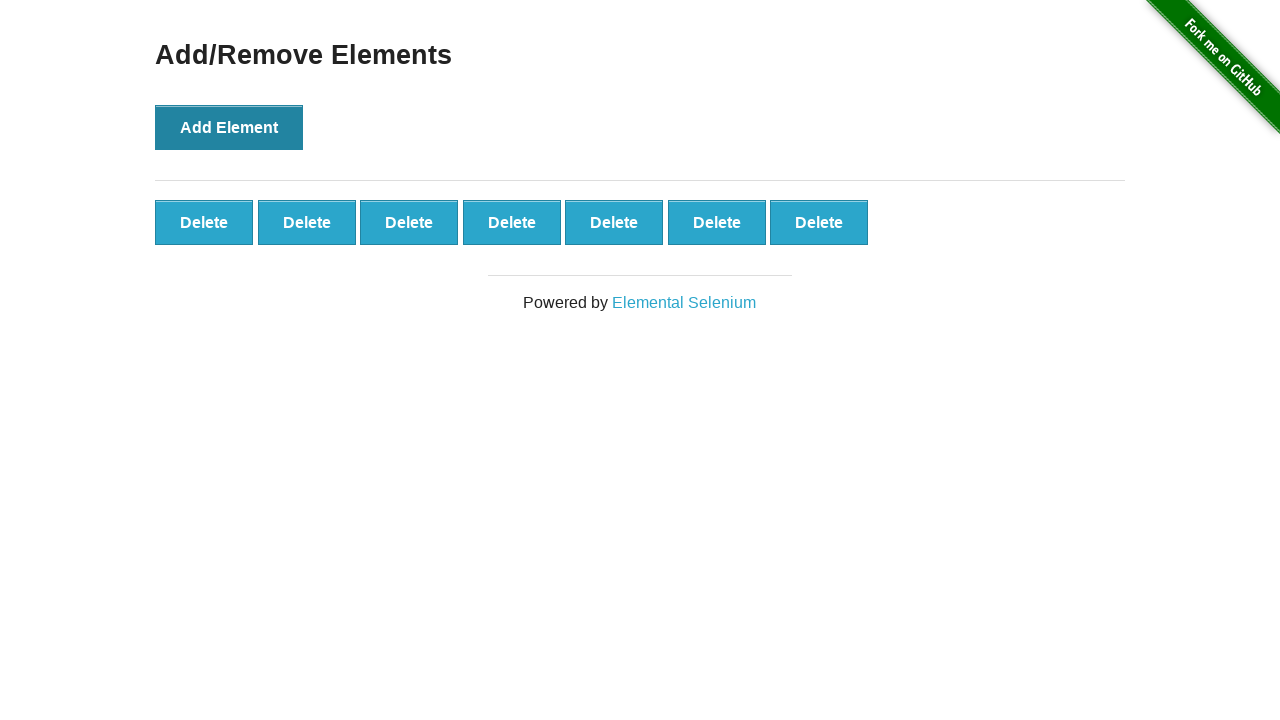

Clicked Add Element button (iteration 8/100) at (229, 127) on button[onclick='addElement()']
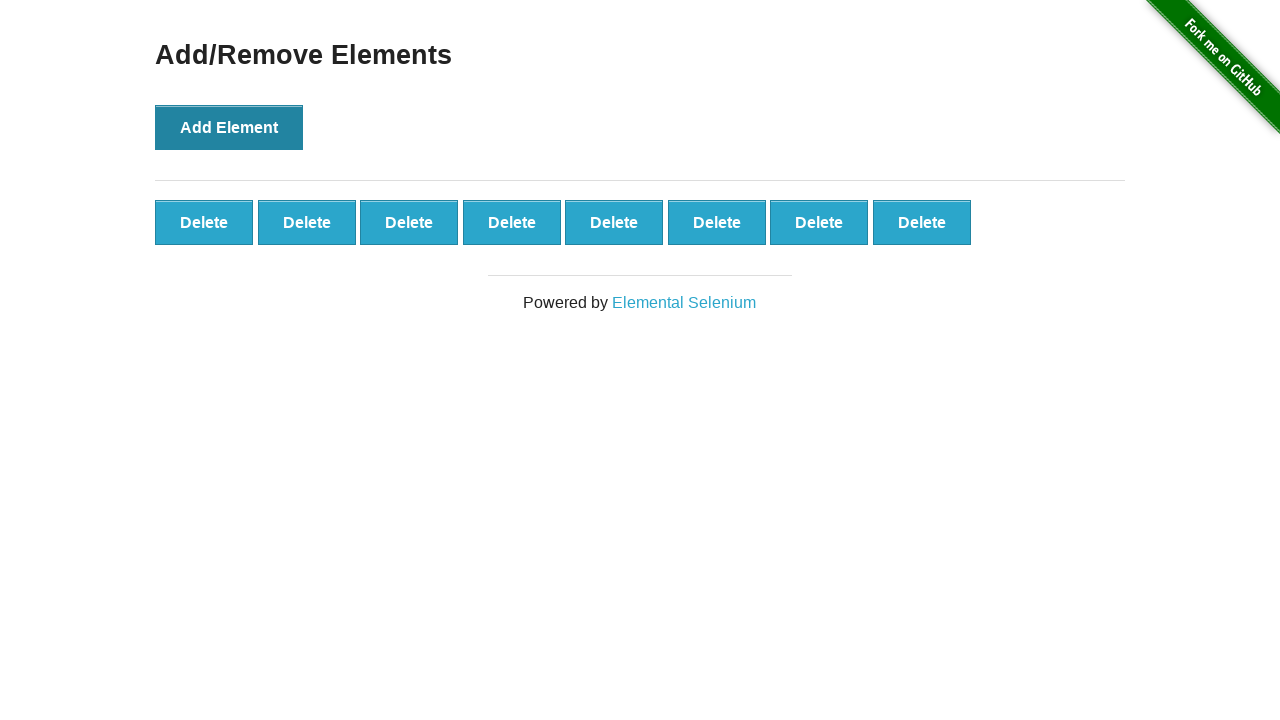

Clicked Add Element button (iteration 9/100) at (229, 127) on button[onclick='addElement()']
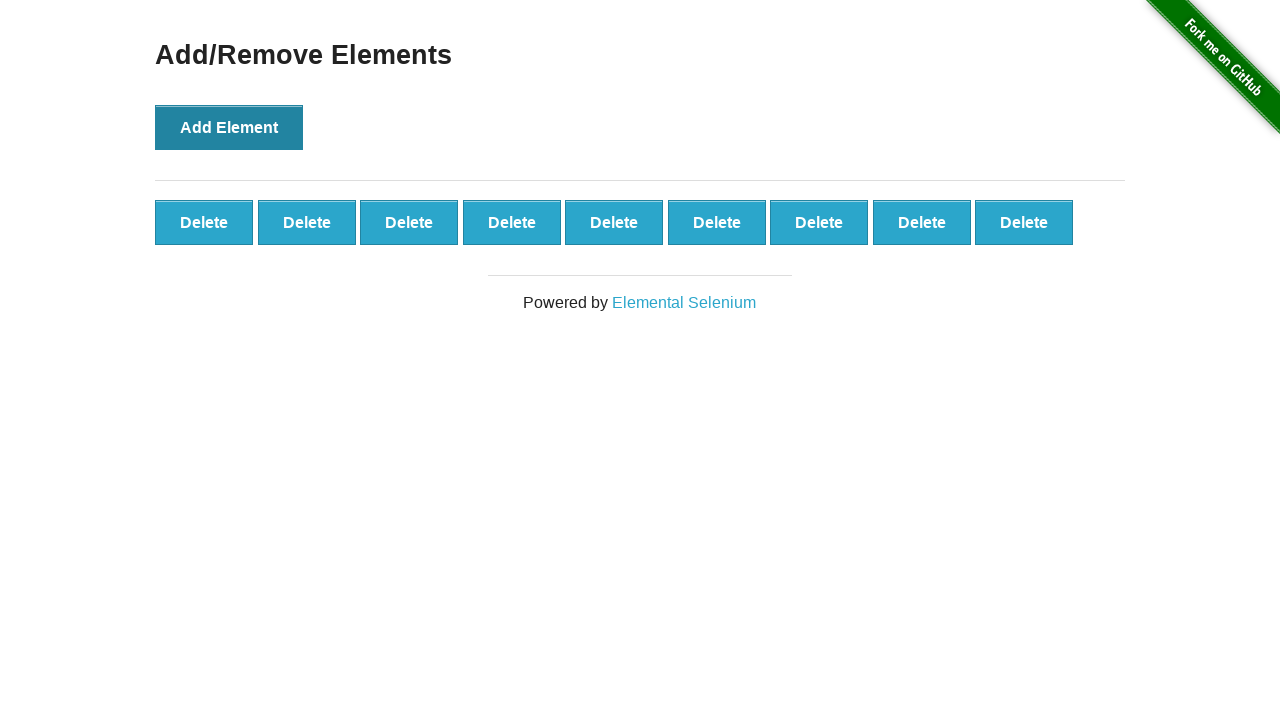

Clicked Add Element button (iteration 10/100) at (229, 127) on button[onclick='addElement()']
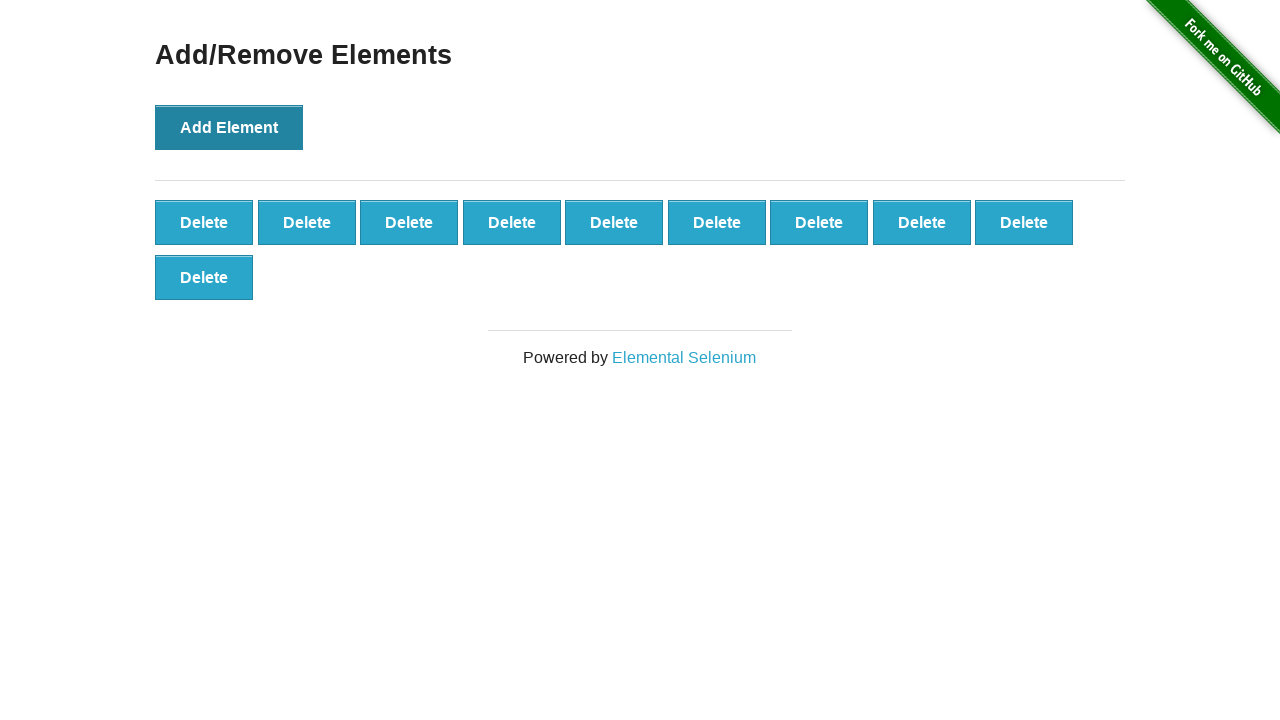

Clicked Add Element button (iteration 11/100) at (229, 127) on button[onclick='addElement()']
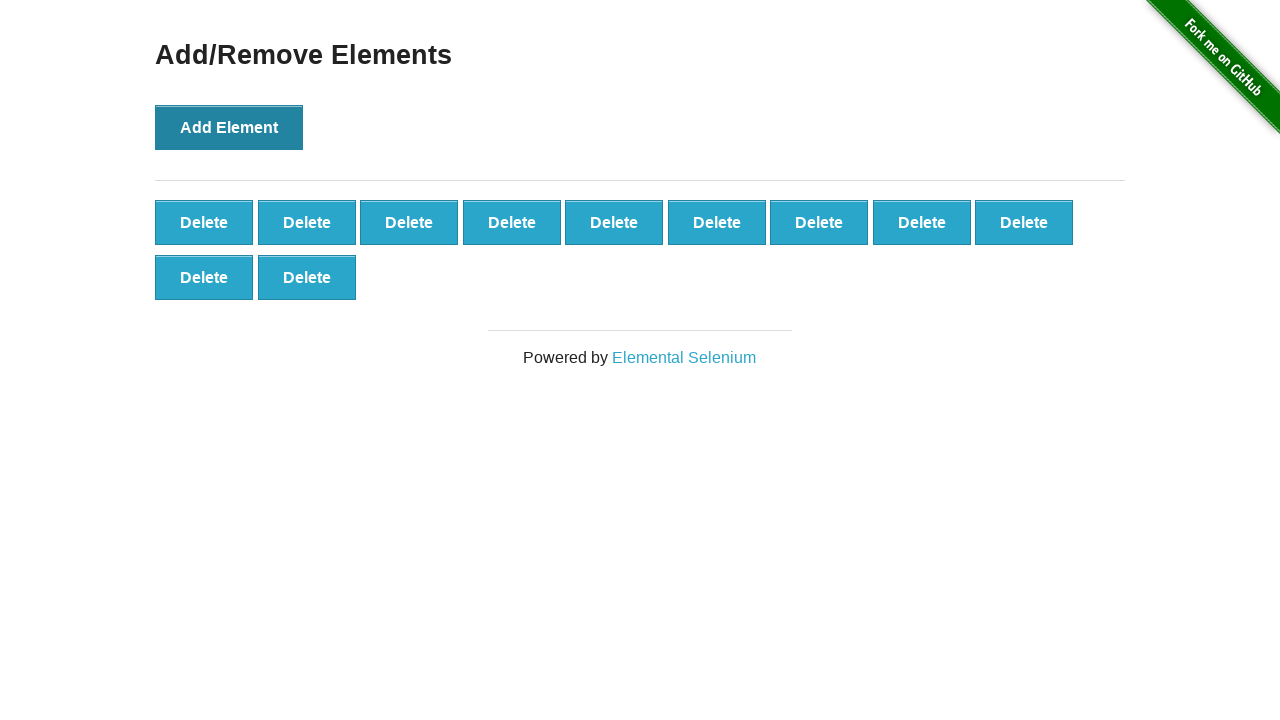

Clicked Add Element button (iteration 12/100) at (229, 127) on button[onclick='addElement()']
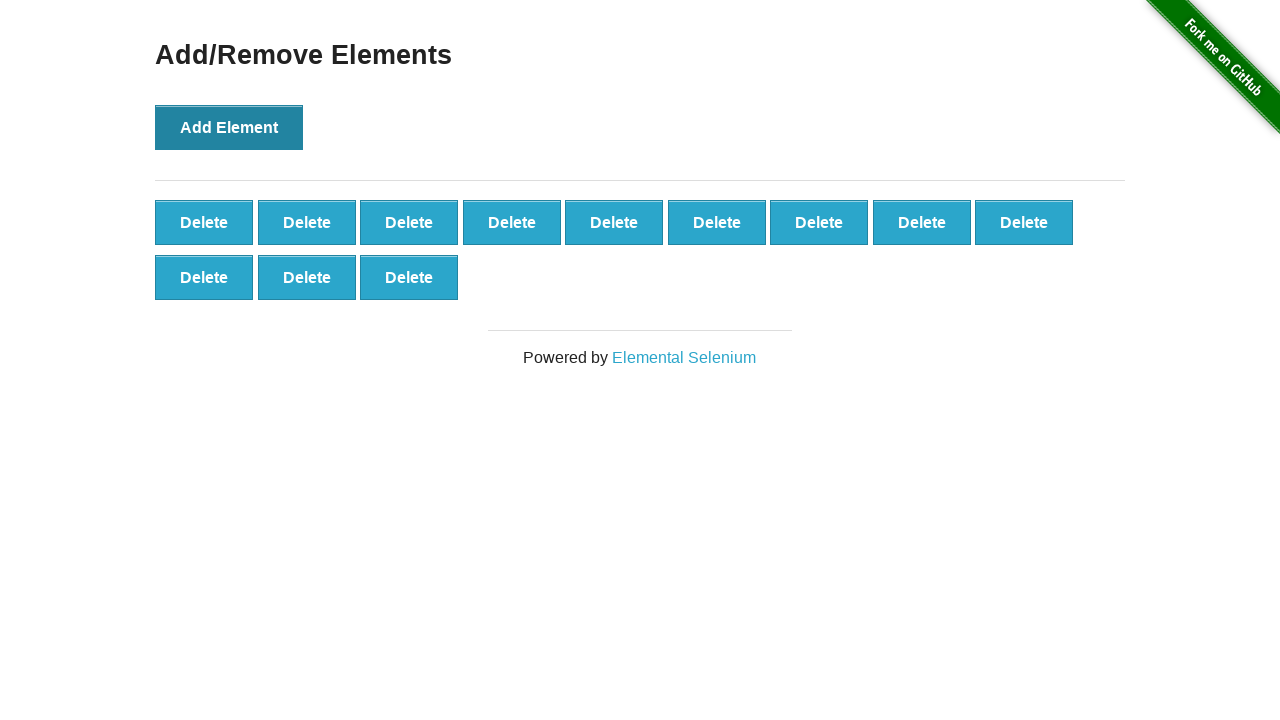

Clicked Add Element button (iteration 13/100) at (229, 127) on button[onclick='addElement()']
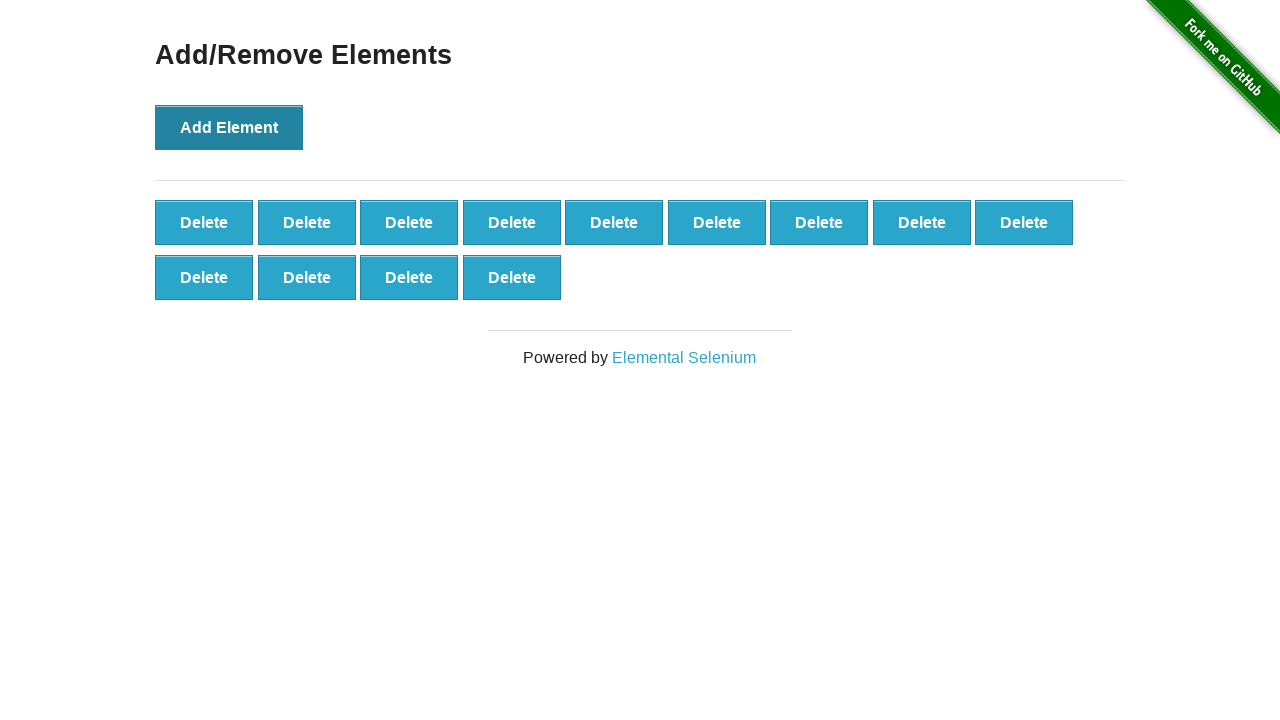

Clicked Add Element button (iteration 14/100) at (229, 127) on button[onclick='addElement()']
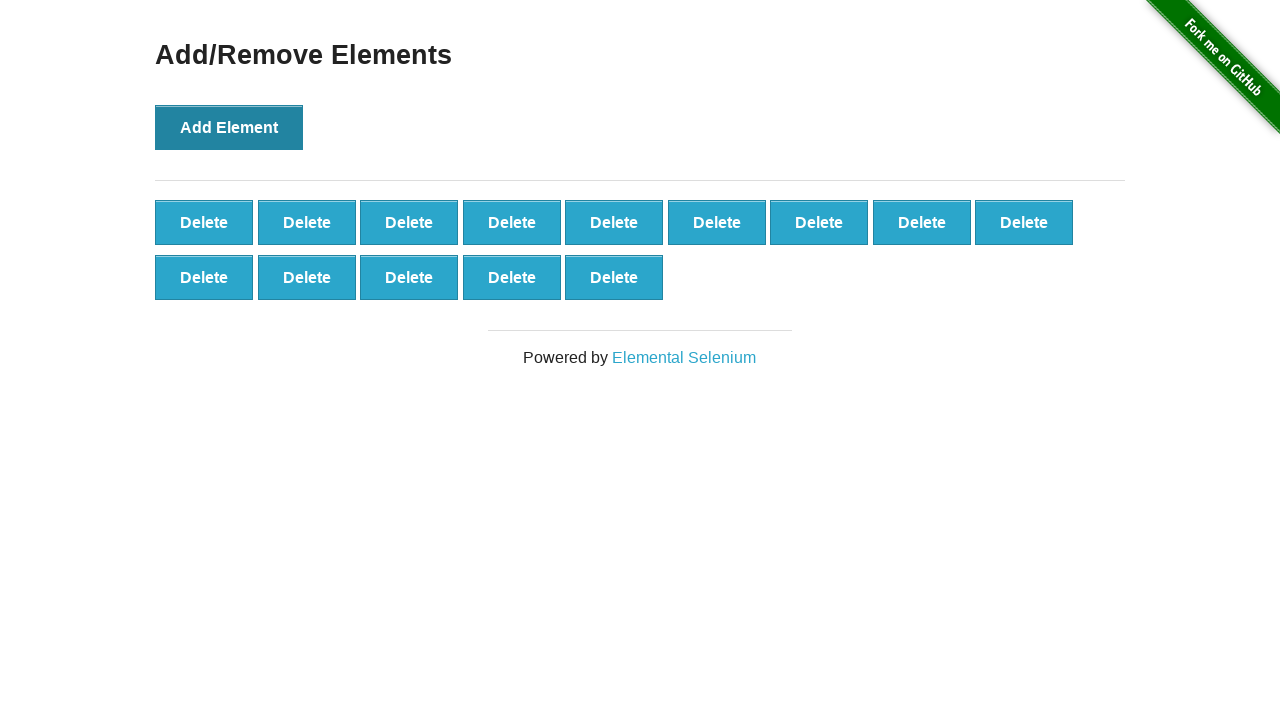

Clicked Add Element button (iteration 15/100) at (229, 127) on button[onclick='addElement()']
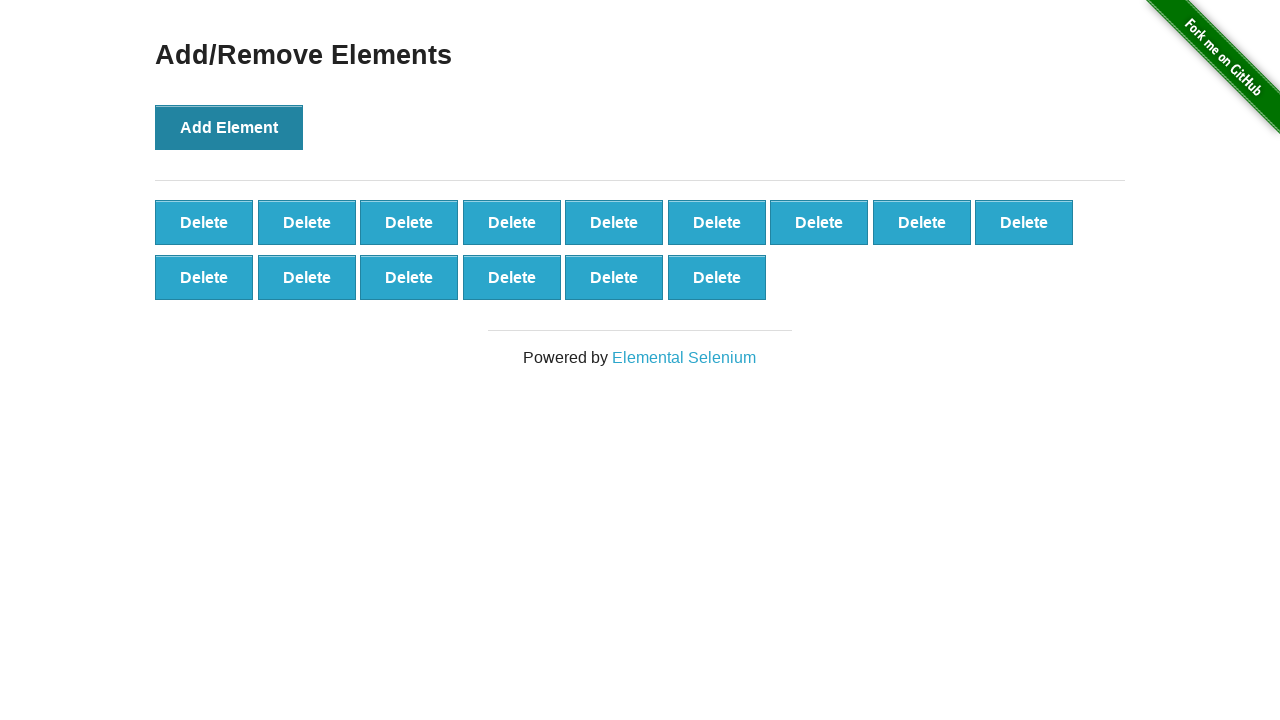

Clicked Add Element button (iteration 16/100) at (229, 127) on button[onclick='addElement()']
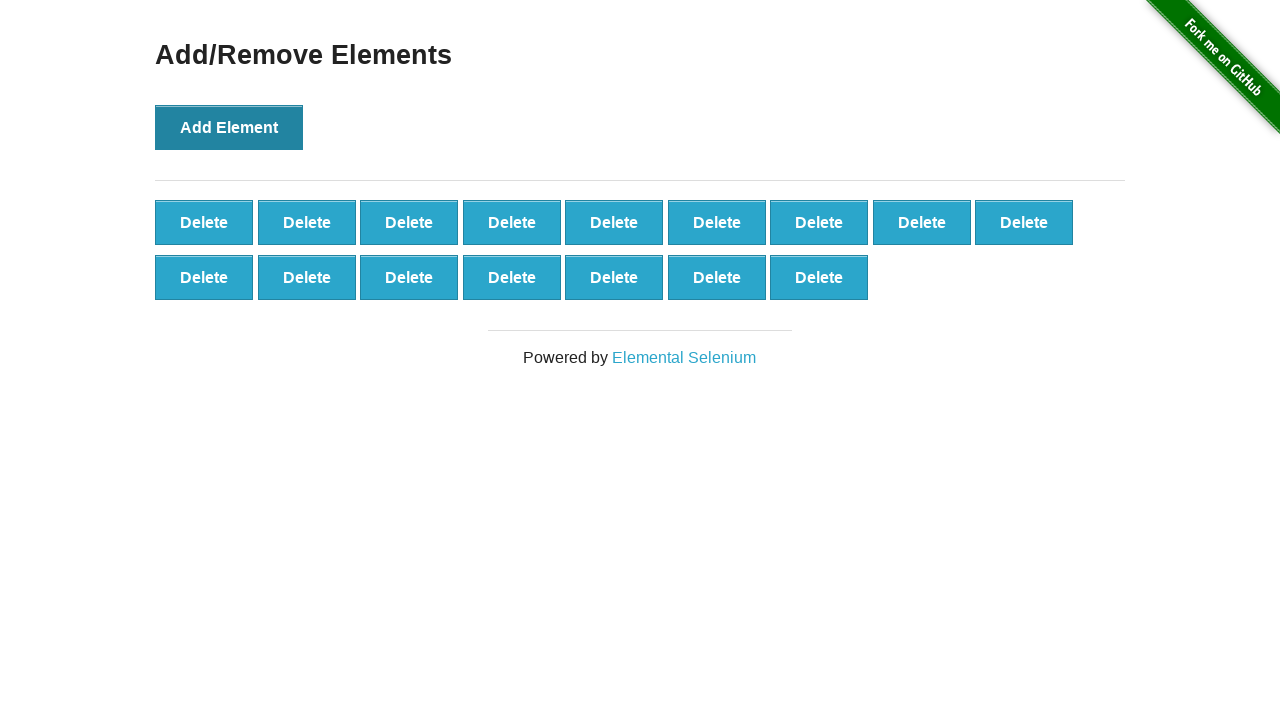

Clicked Add Element button (iteration 17/100) at (229, 127) on button[onclick='addElement()']
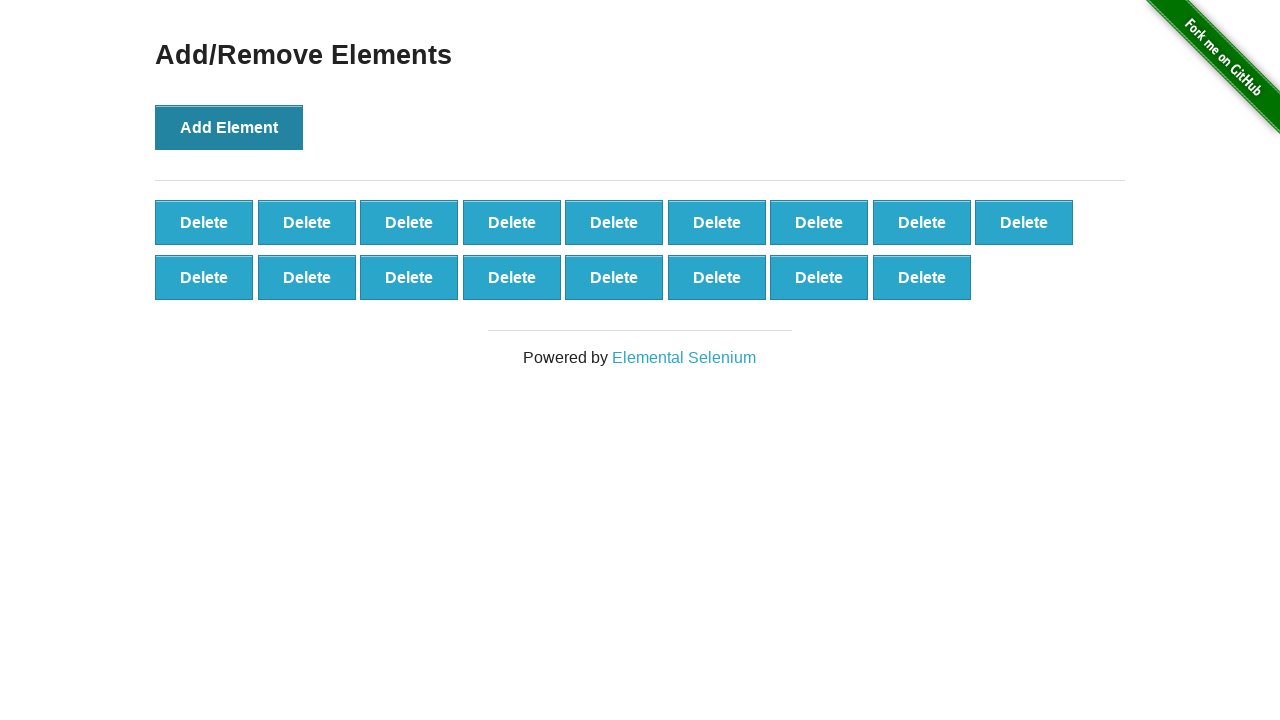

Clicked Add Element button (iteration 18/100) at (229, 127) on button[onclick='addElement()']
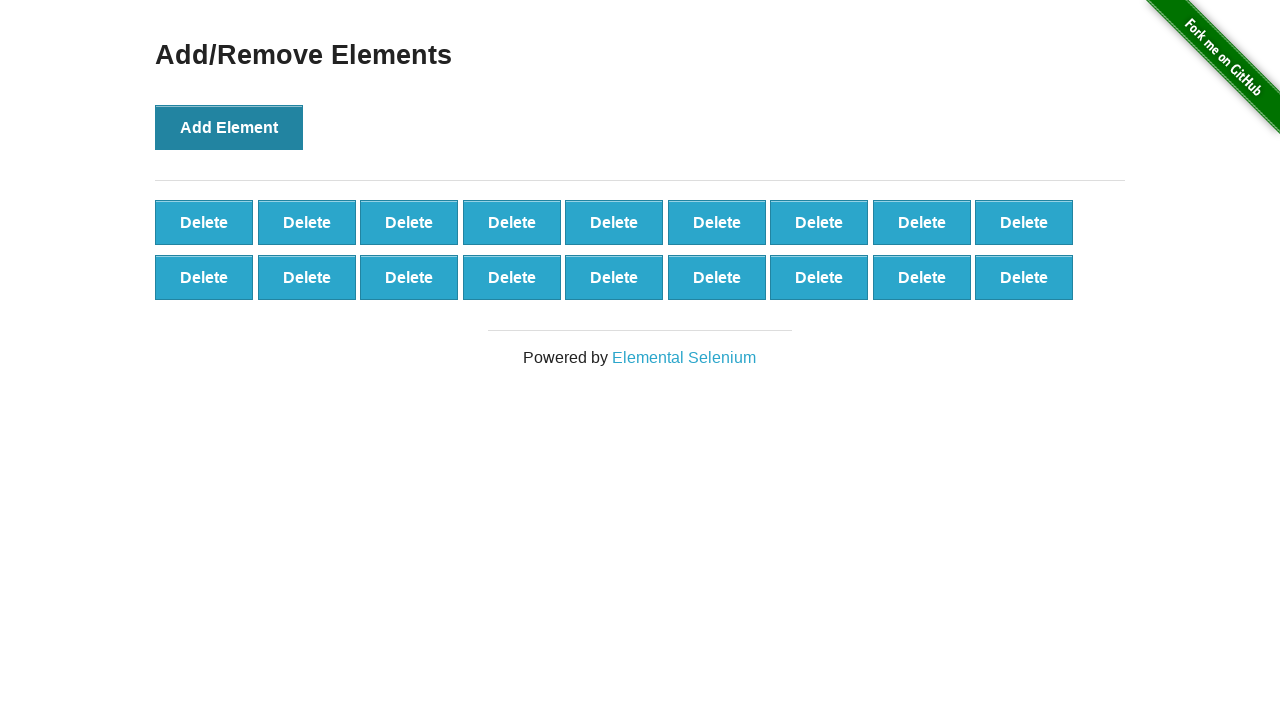

Clicked Add Element button (iteration 19/100) at (229, 127) on button[onclick='addElement()']
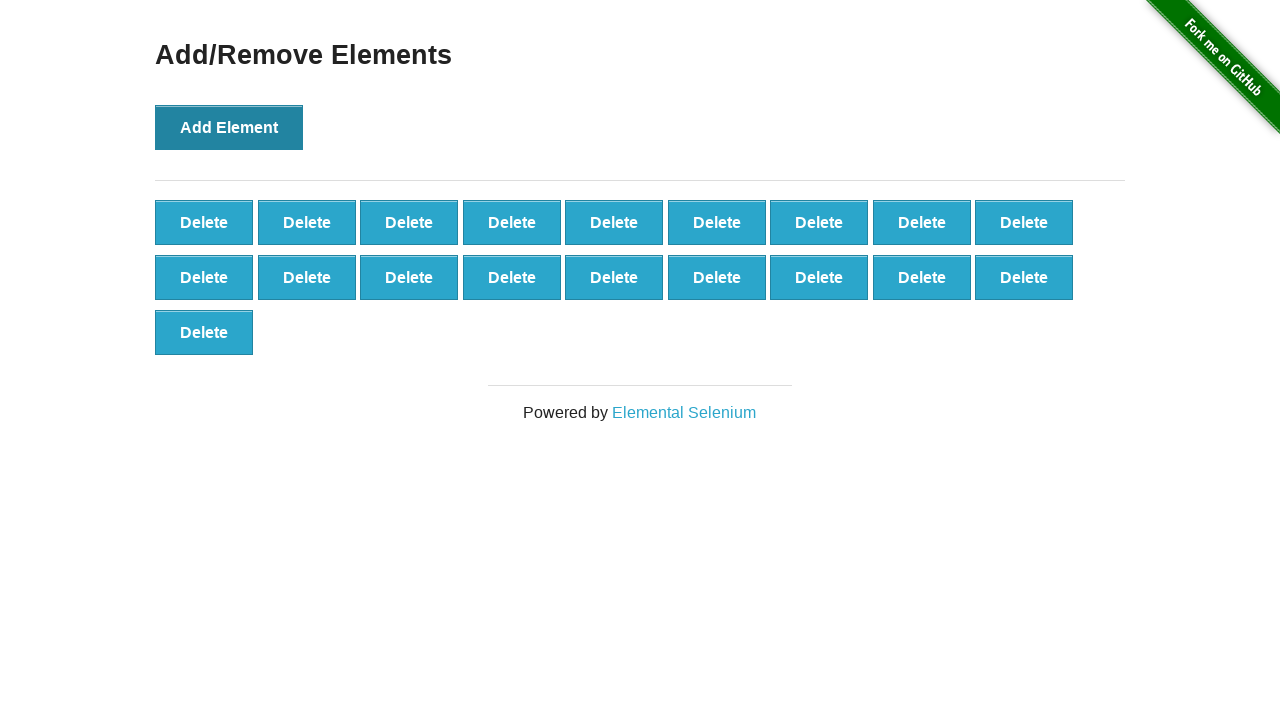

Clicked Add Element button (iteration 20/100) at (229, 127) on button[onclick='addElement()']
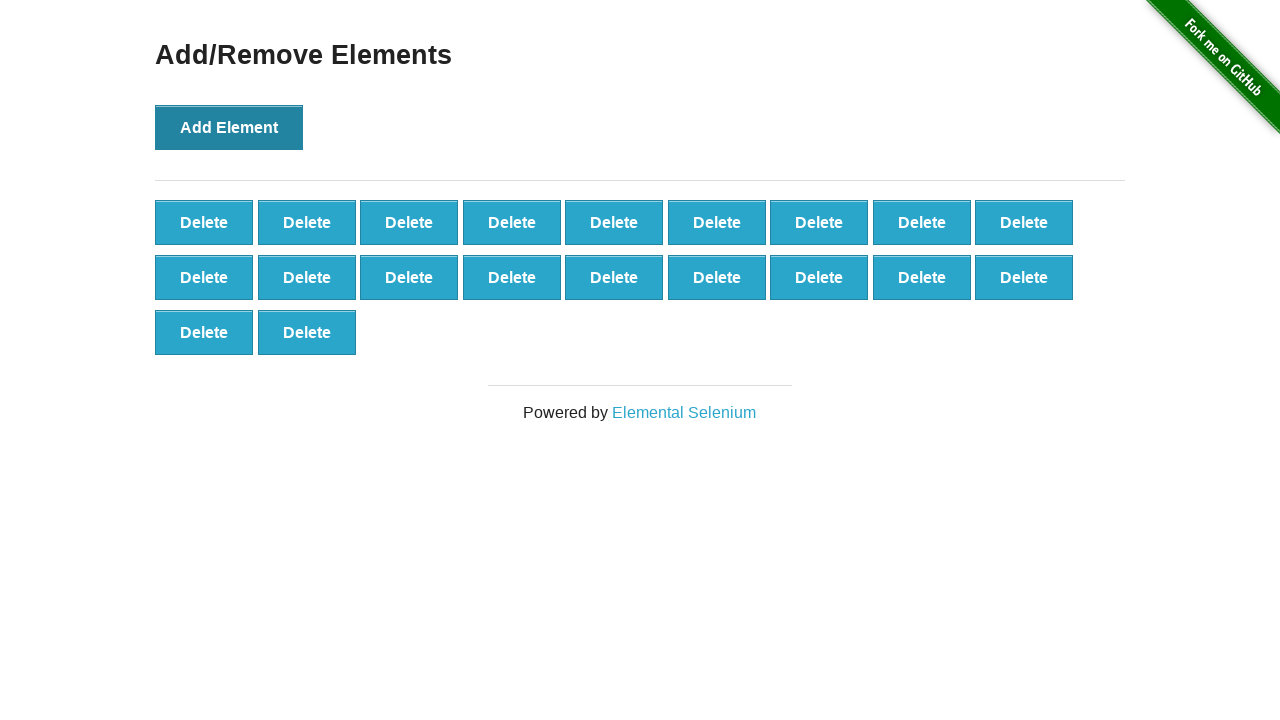

Clicked Add Element button (iteration 21/100) at (229, 127) on button[onclick='addElement()']
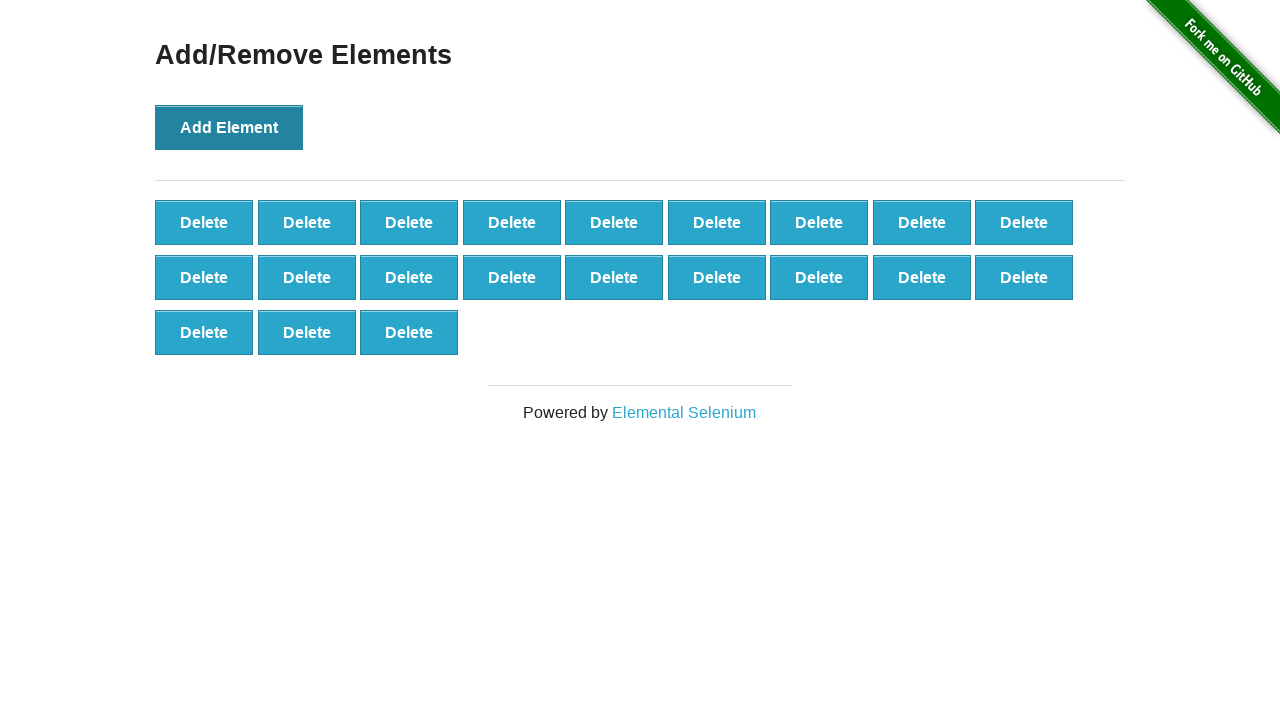

Clicked Add Element button (iteration 22/100) at (229, 127) on button[onclick='addElement()']
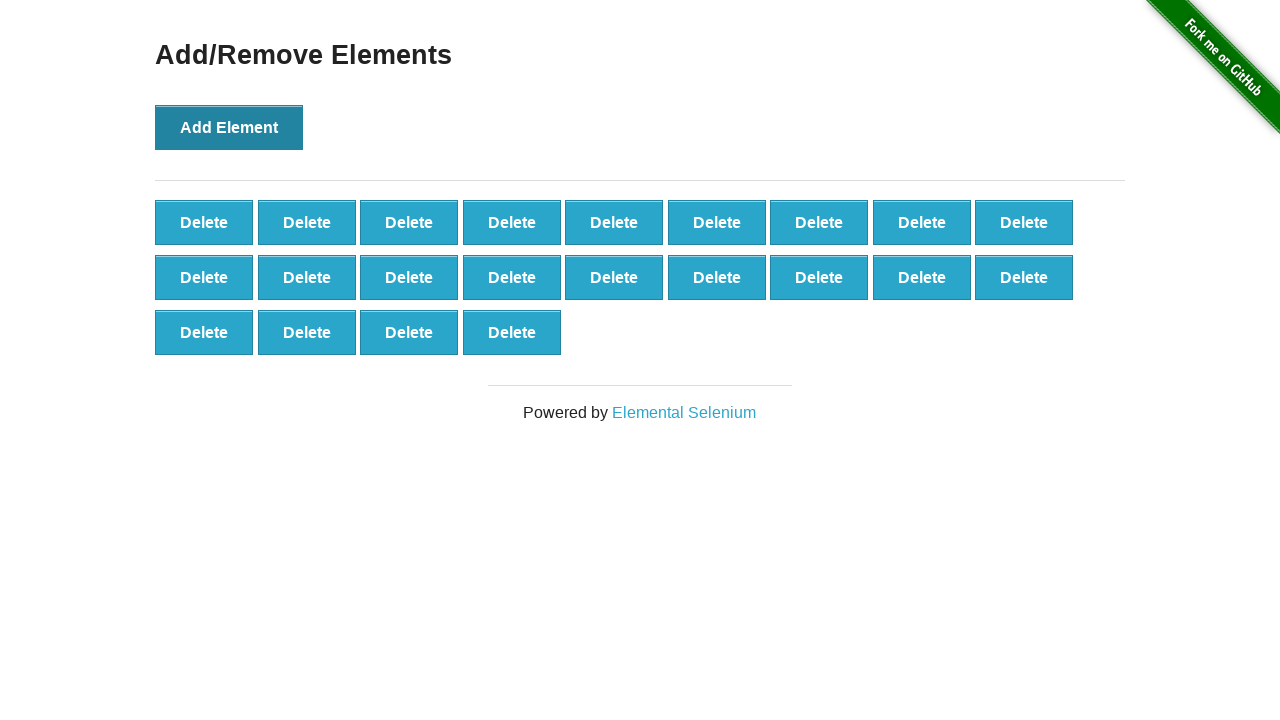

Clicked Add Element button (iteration 23/100) at (229, 127) on button[onclick='addElement()']
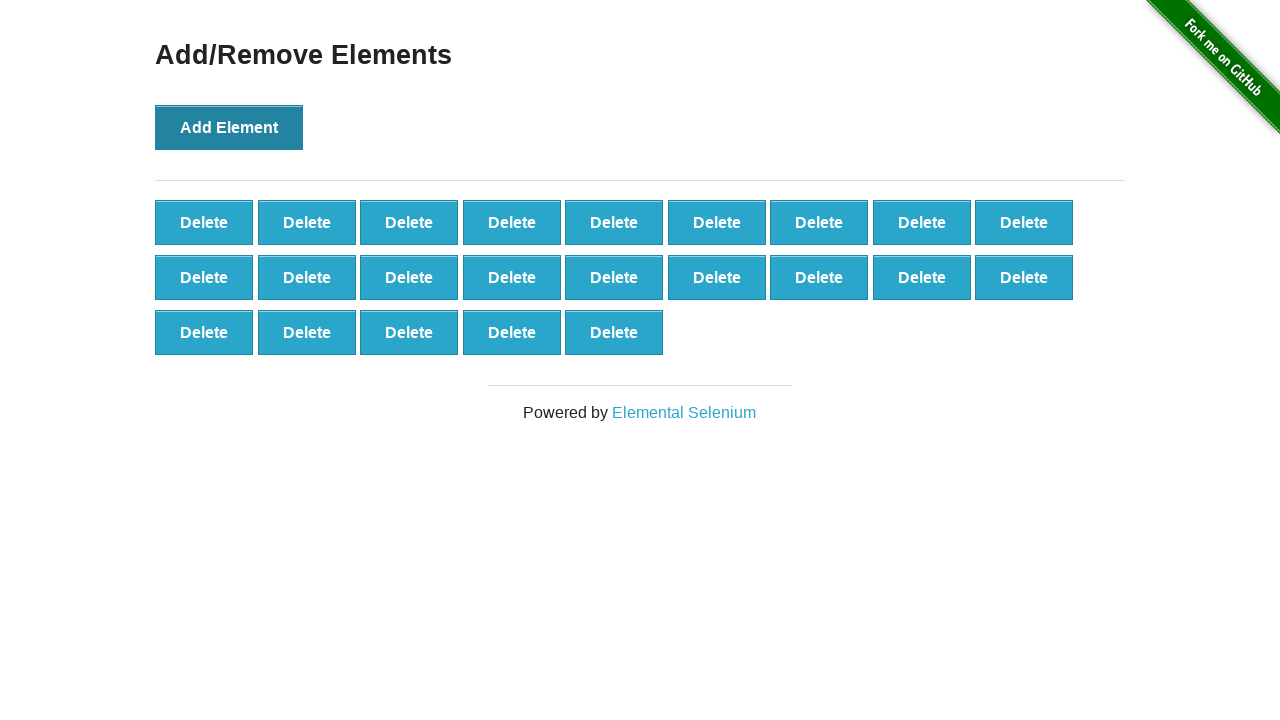

Clicked Add Element button (iteration 24/100) at (229, 127) on button[onclick='addElement()']
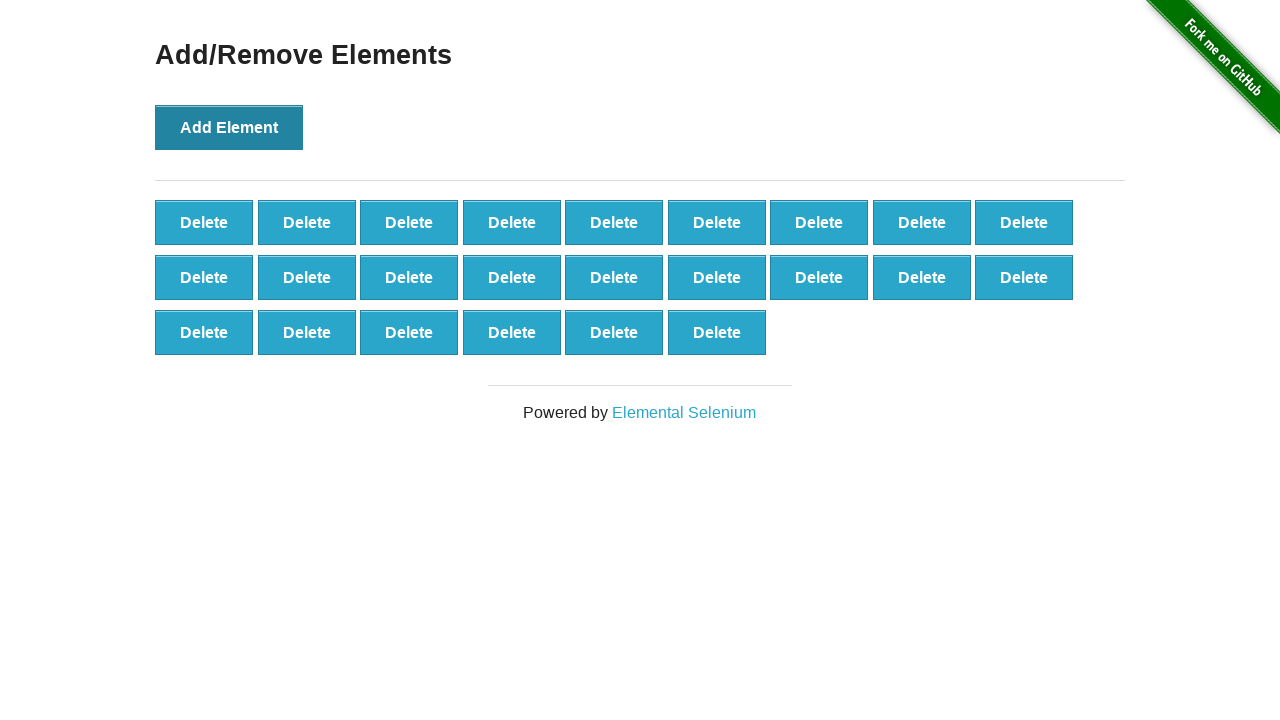

Clicked Add Element button (iteration 25/100) at (229, 127) on button[onclick='addElement()']
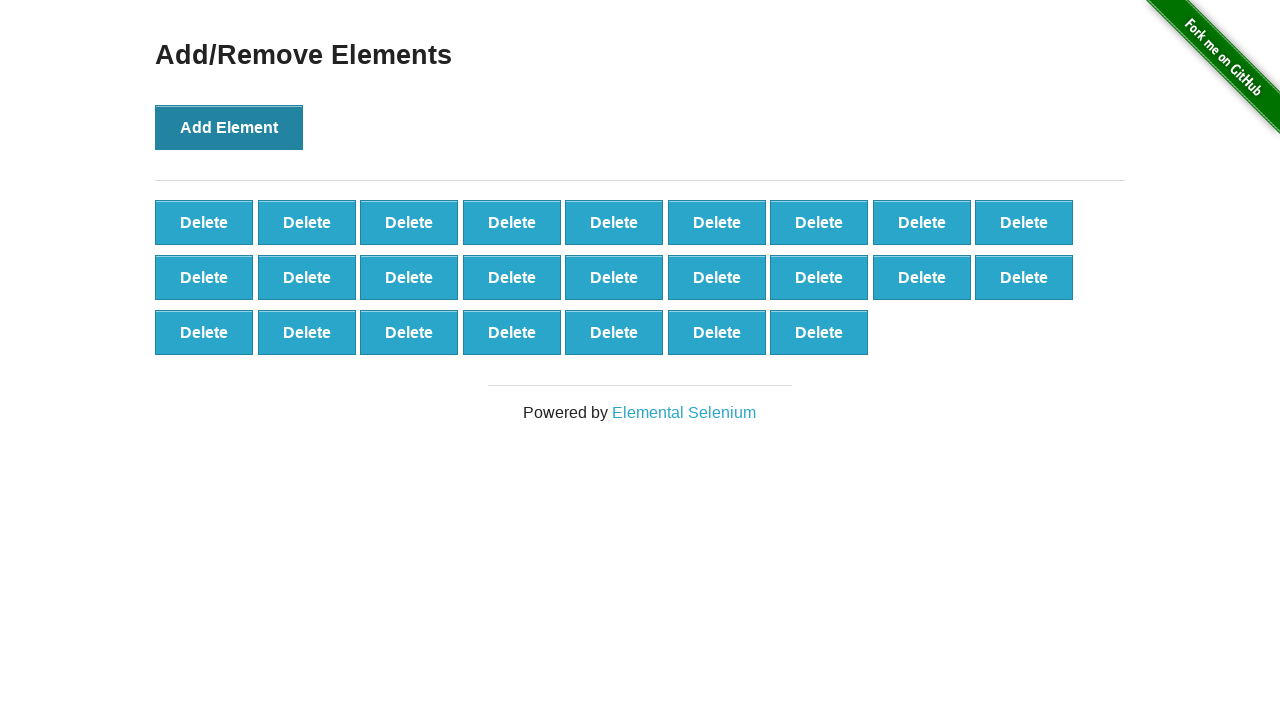

Clicked Add Element button (iteration 26/100) at (229, 127) on button[onclick='addElement()']
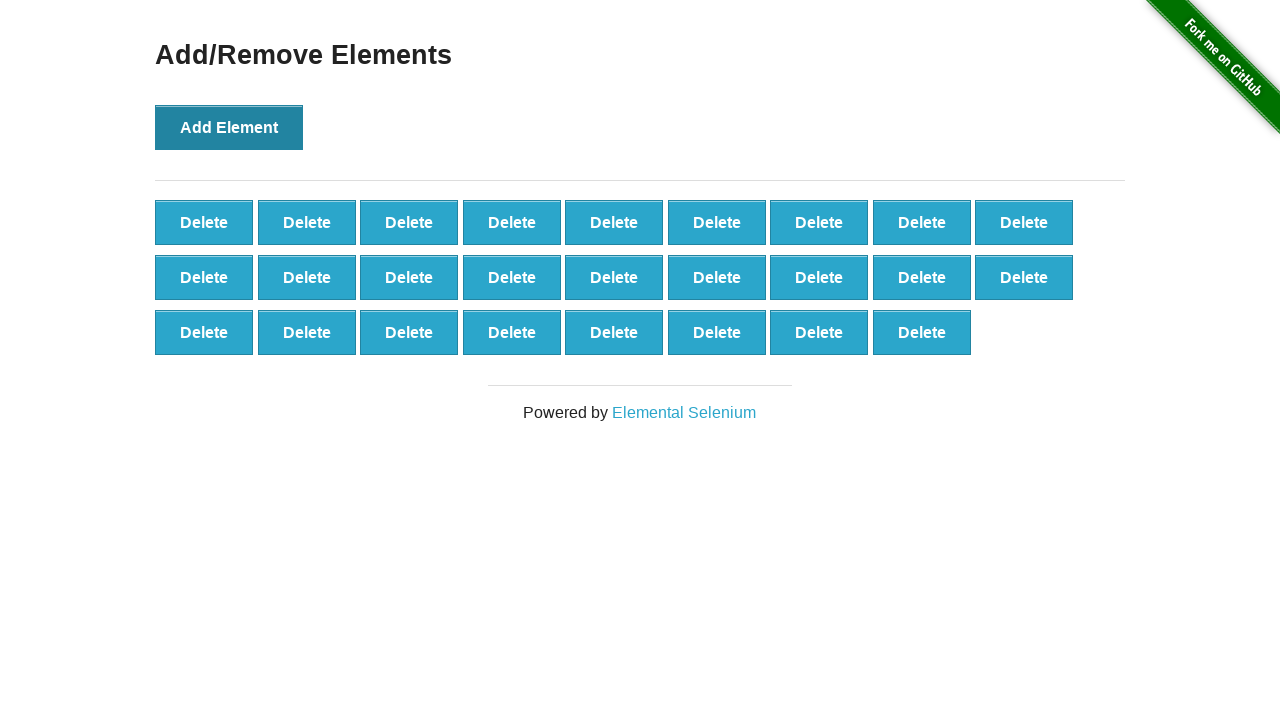

Clicked Add Element button (iteration 27/100) at (229, 127) on button[onclick='addElement()']
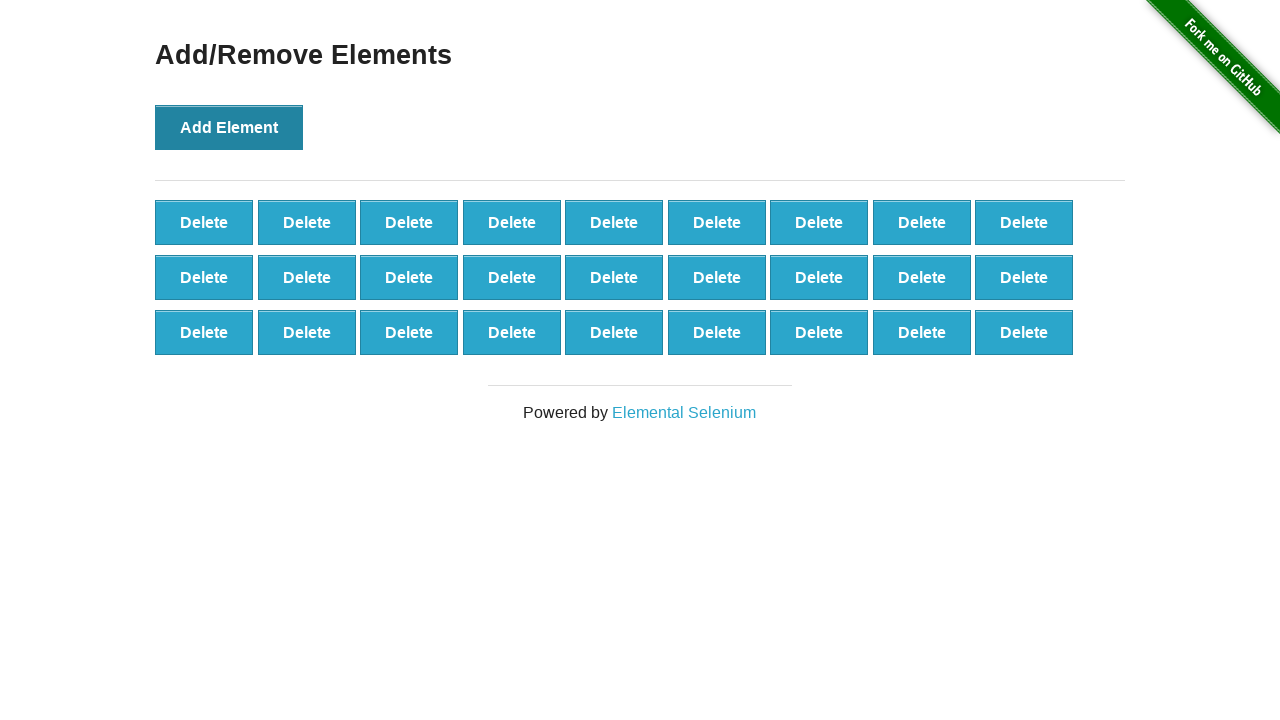

Clicked Add Element button (iteration 28/100) at (229, 127) on button[onclick='addElement()']
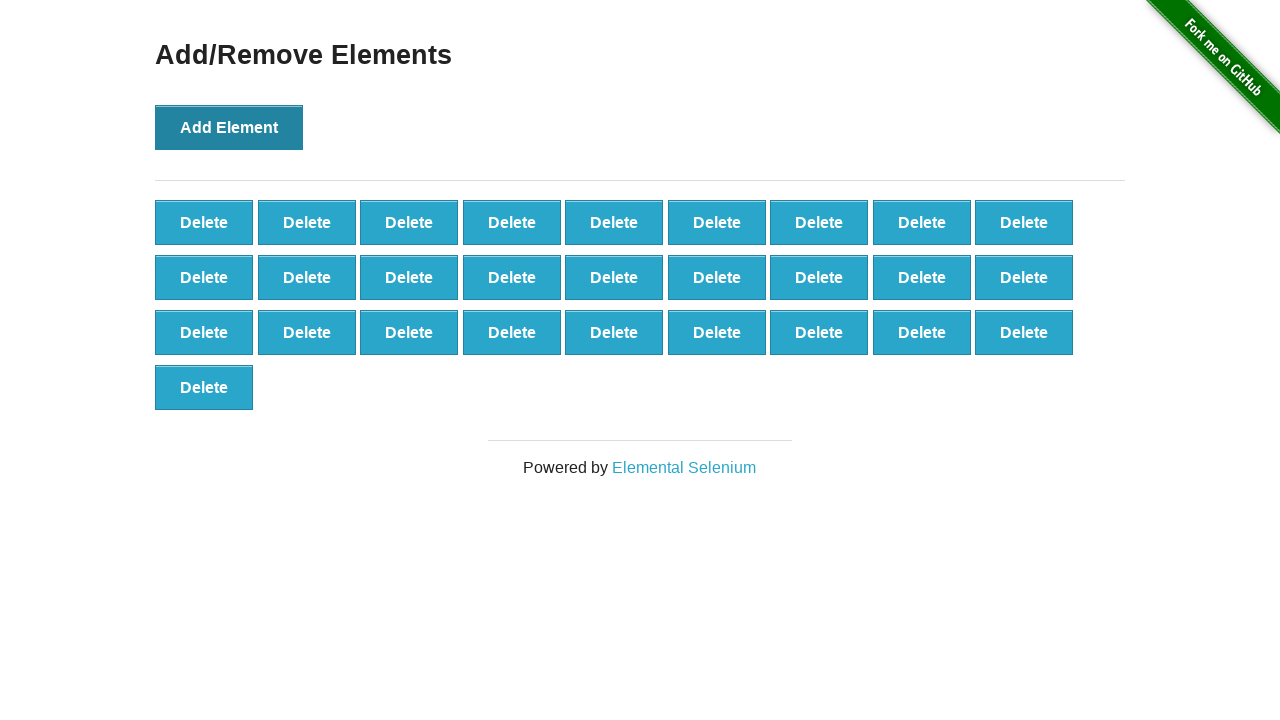

Clicked Add Element button (iteration 29/100) at (229, 127) on button[onclick='addElement()']
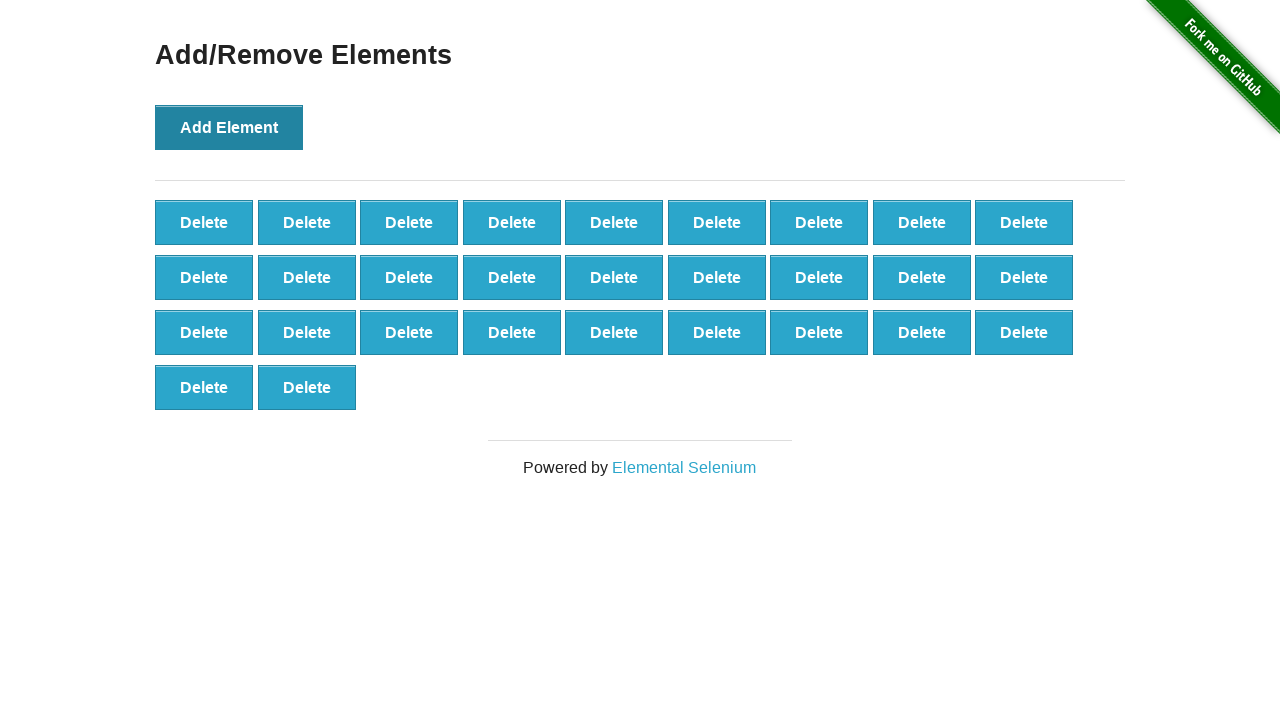

Clicked Add Element button (iteration 30/100) at (229, 127) on button[onclick='addElement()']
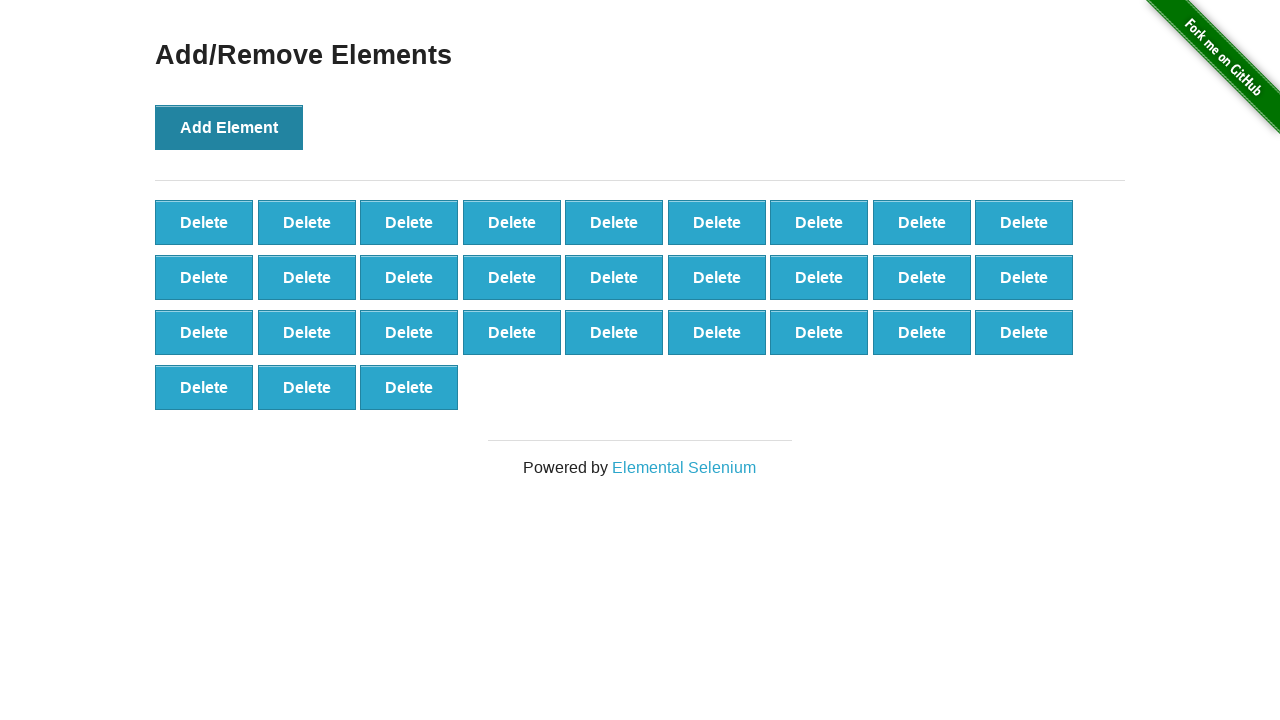

Clicked Add Element button (iteration 31/100) at (229, 127) on button[onclick='addElement()']
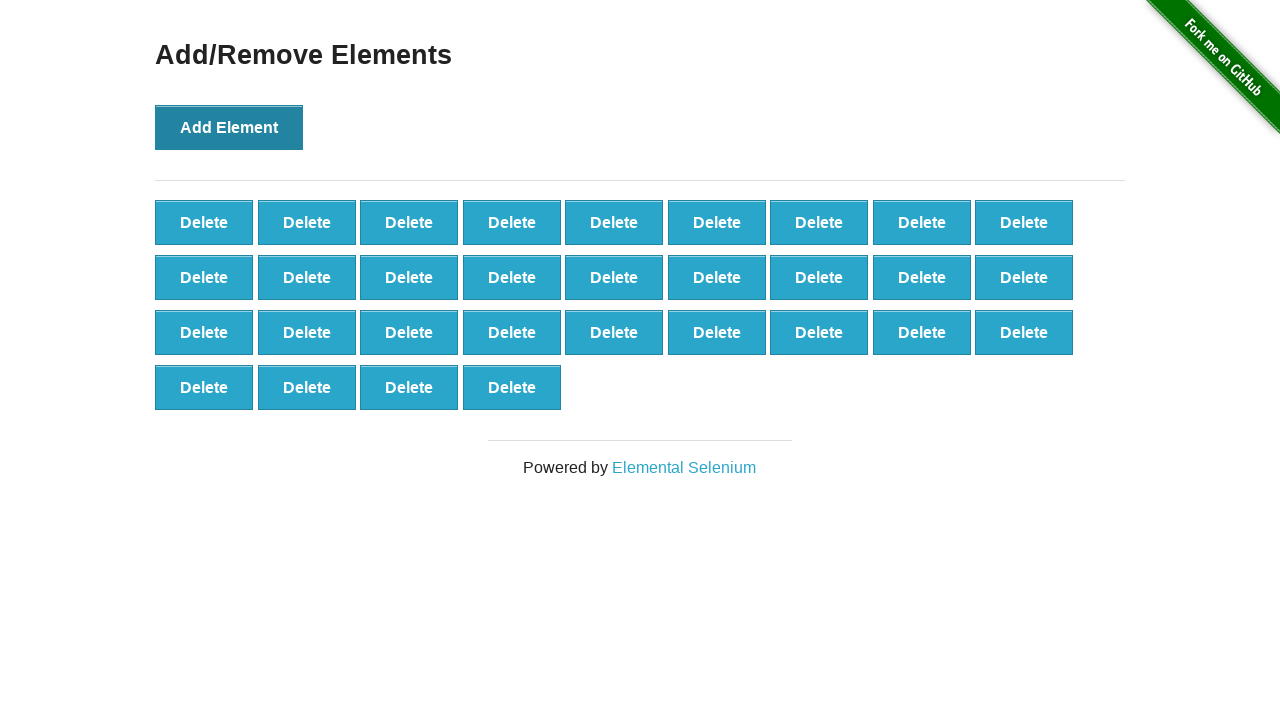

Clicked Add Element button (iteration 32/100) at (229, 127) on button[onclick='addElement()']
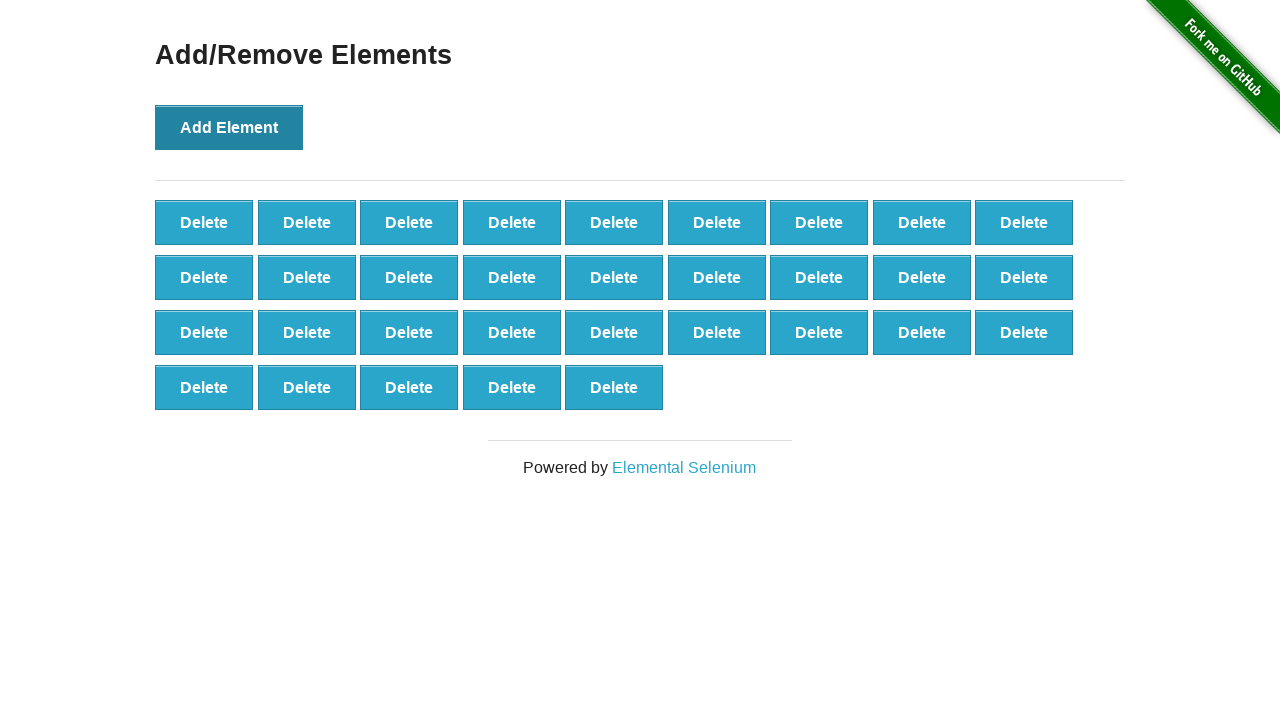

Clicked Add Element button (iteration 33/100) at (229, 127) on button[onclick='addElement()']
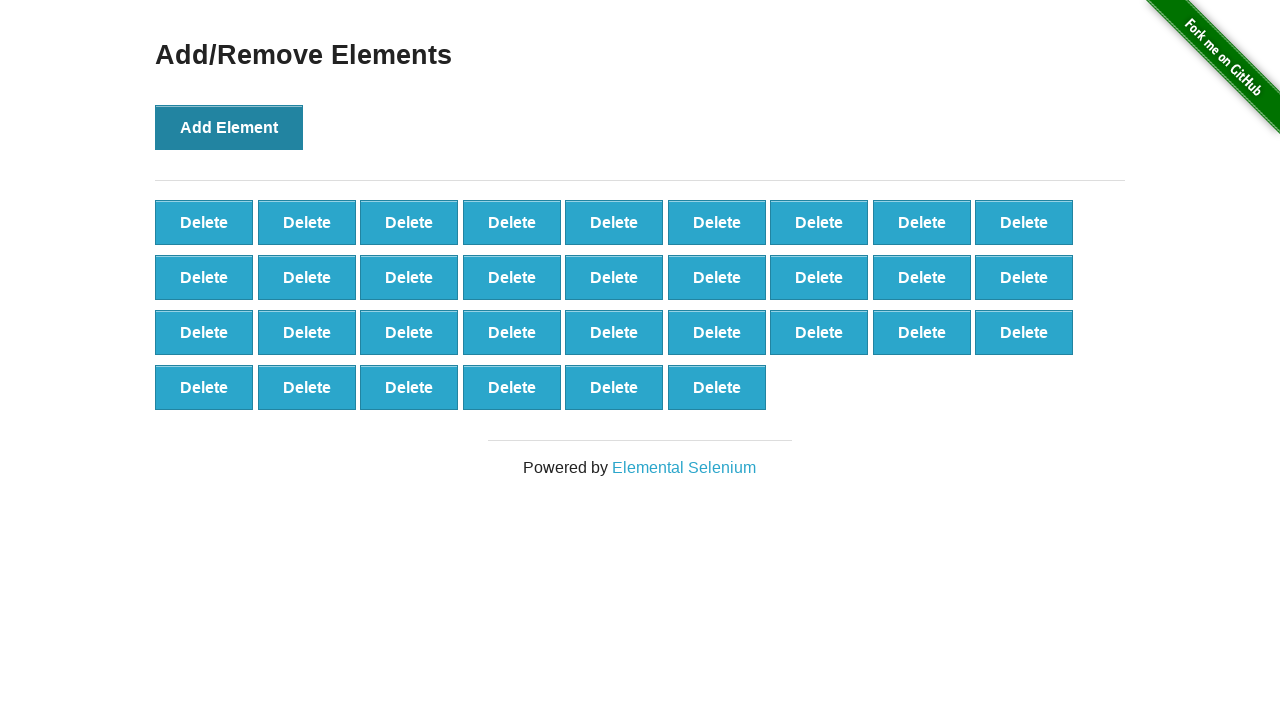

Clicked Add Element button (iteration 34/100) at (229, 127) on button[onclick='addElement()']
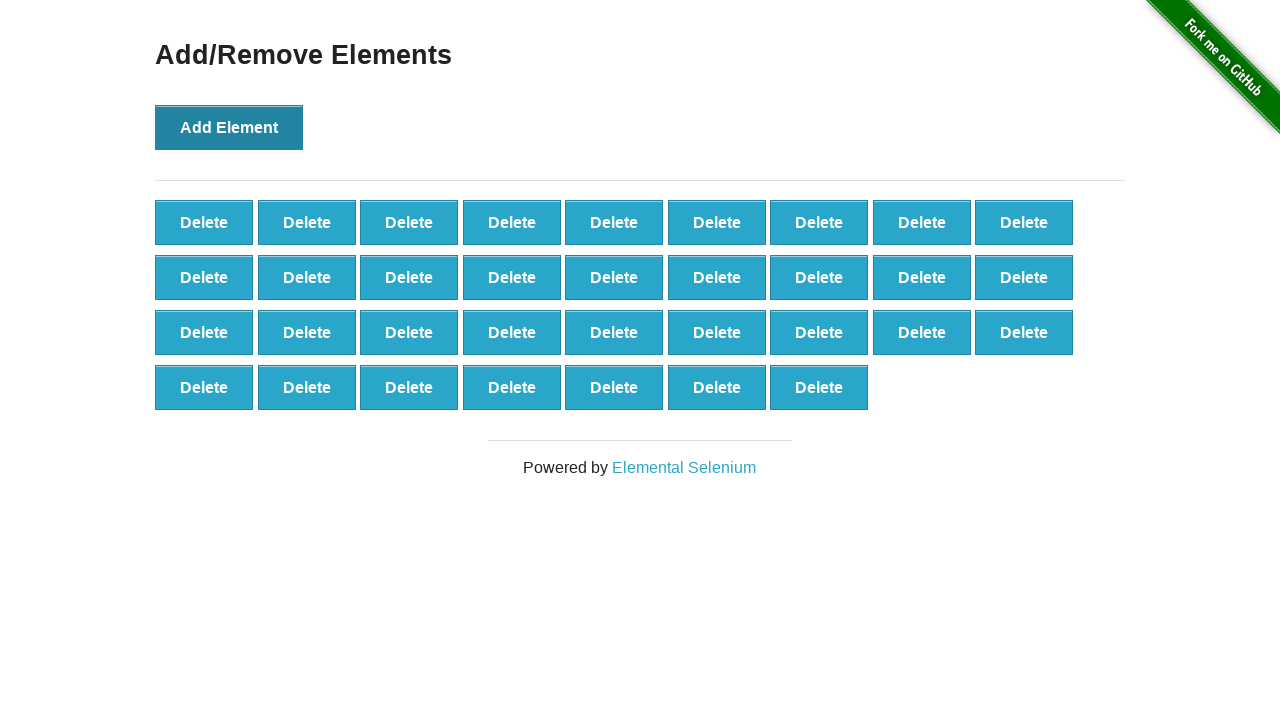

Clicked Add Element button (iteration 35/100) at (229, 127) on button[onclick='addElement()']
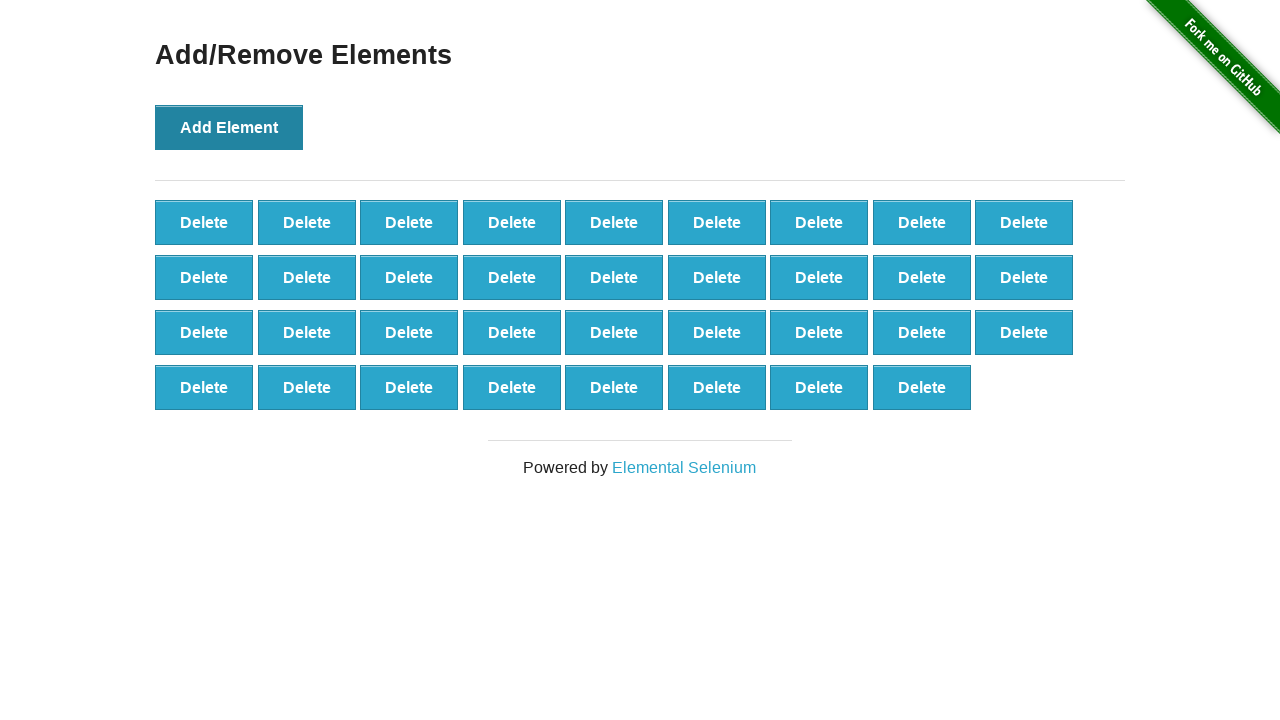

Clicked Add Element button (iteration 36/100) at (229, 127) on button[onclick='addElement()']
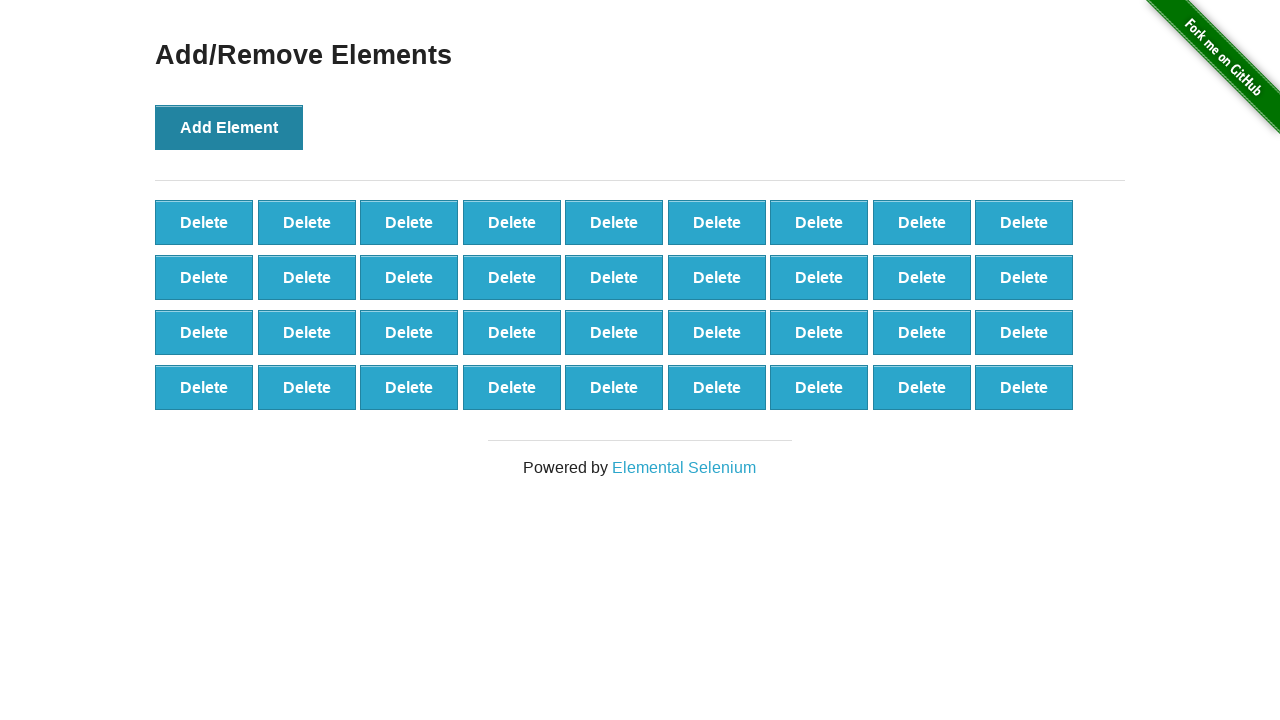

Clicked Add Element button (iteration 37/100) at (229, 127) on button[onclick='addElement()']
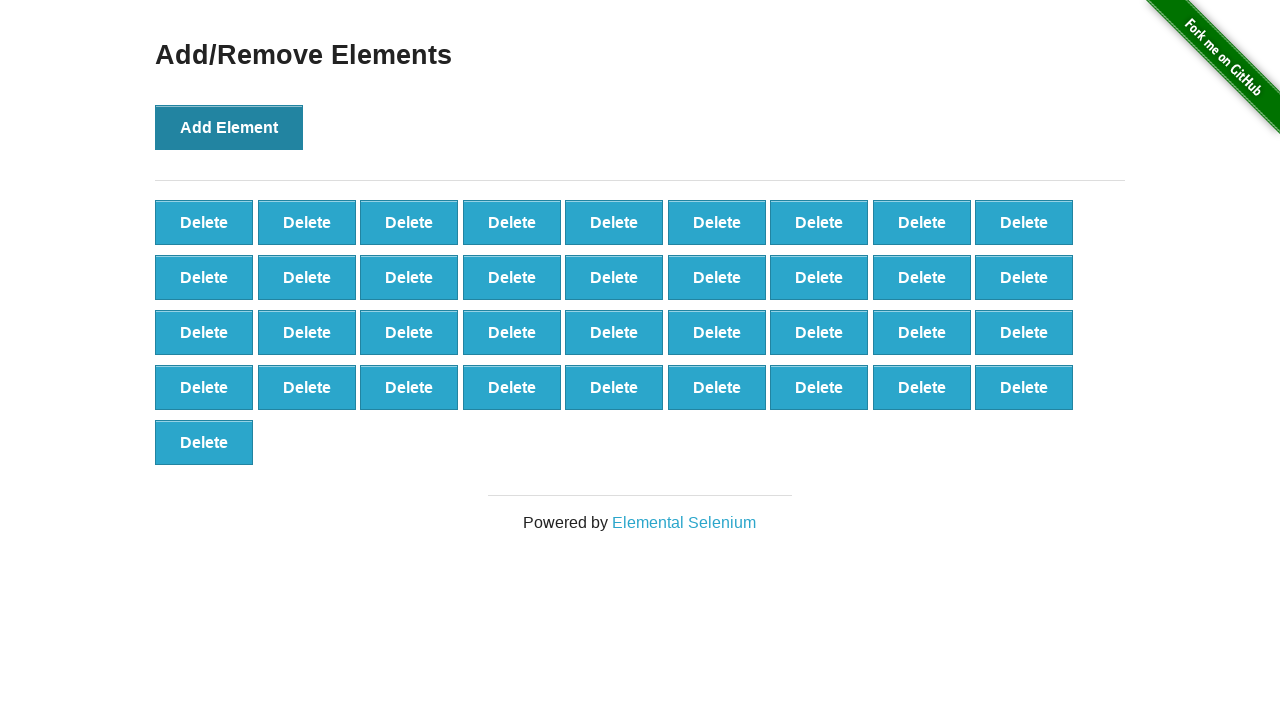

Clicked Add Element button (iteration 38/100) at (229, 127) on button[onclick='addElement()']
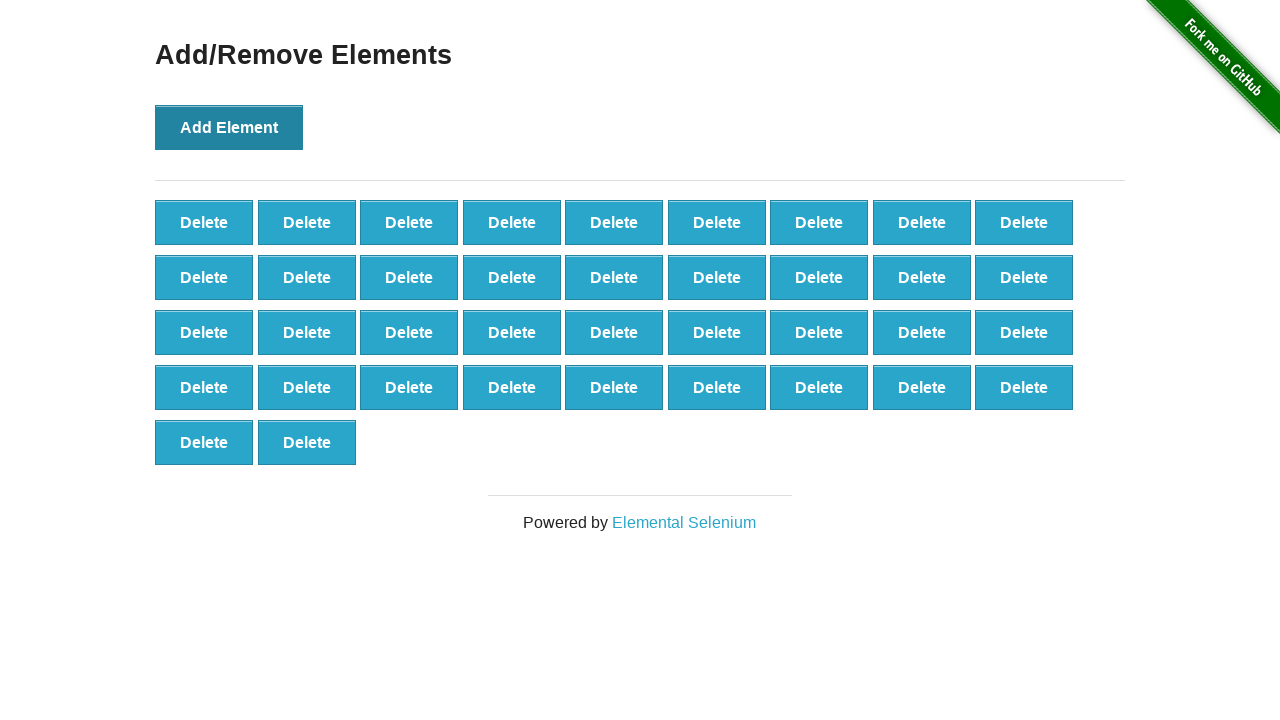

Clicked Add Element button (iteration 39/100) at (229, 127) on button[onclick='addElement()']
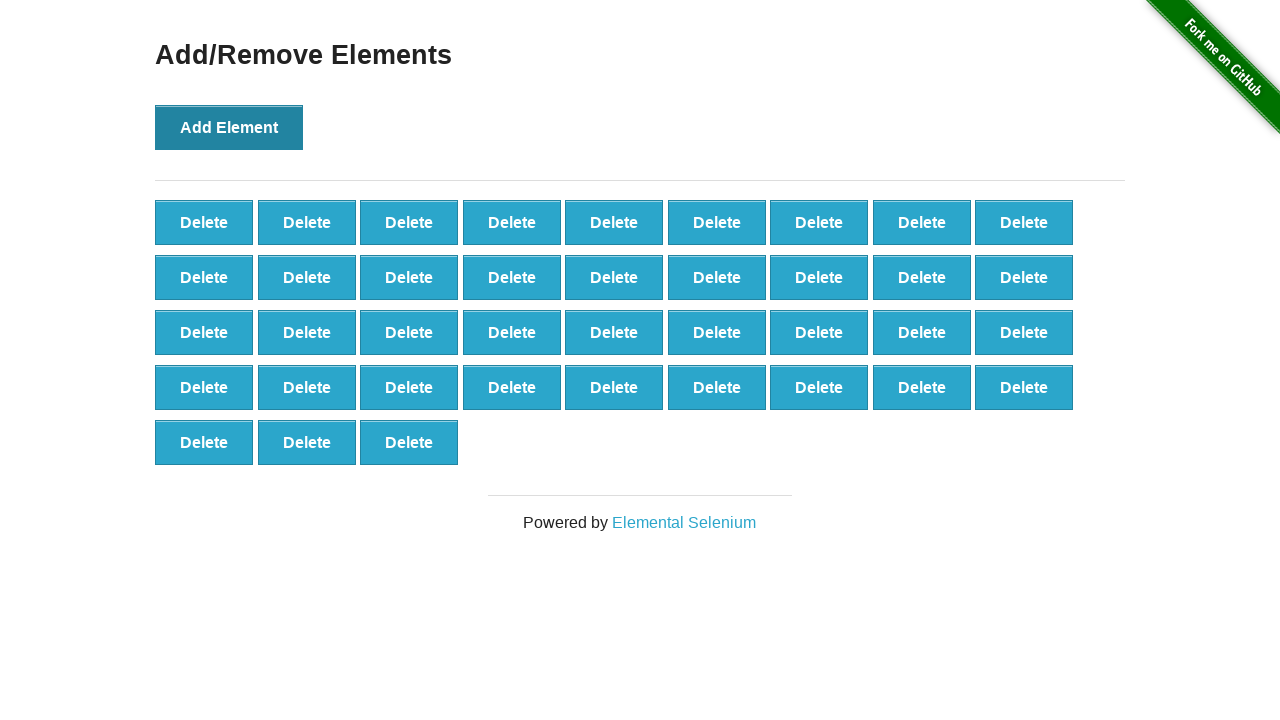

Clicked Add Element button (iteration 40/100) at (229, 127) on button[onclick='addElement()']
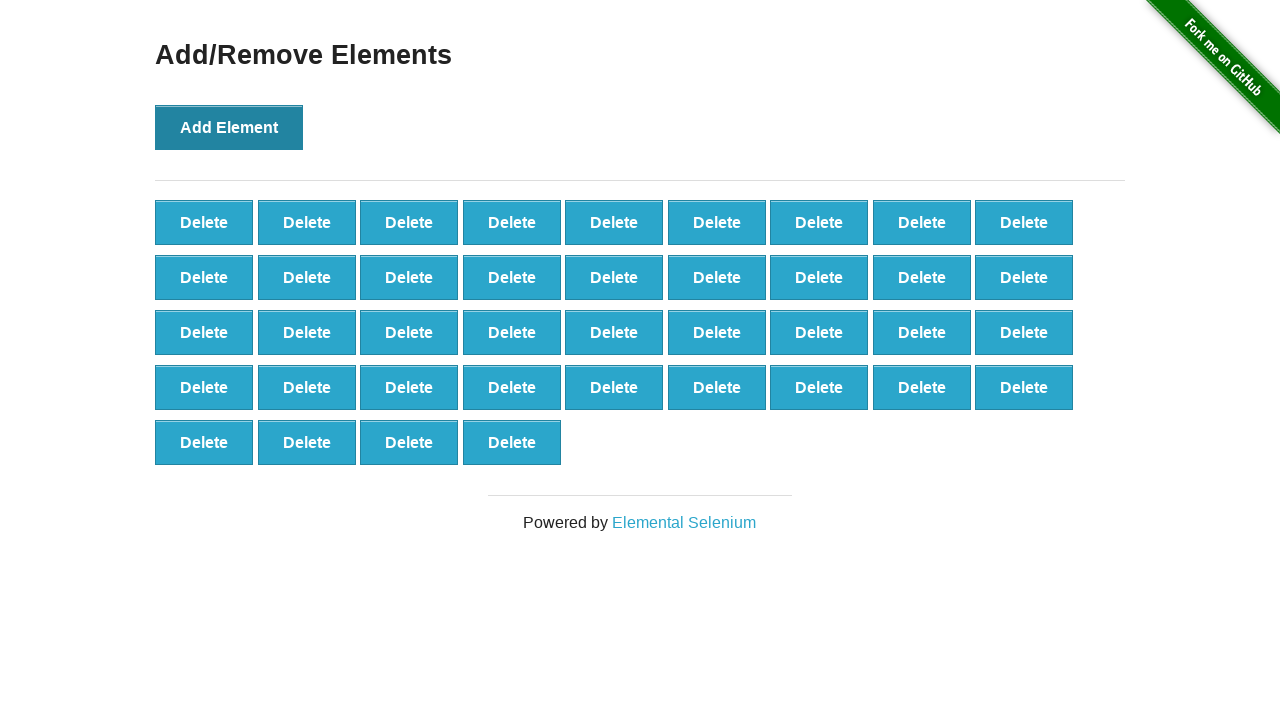

Clicked Add Element button (iteration 41/100) at (229, 127) on button[onclick='addElement()']
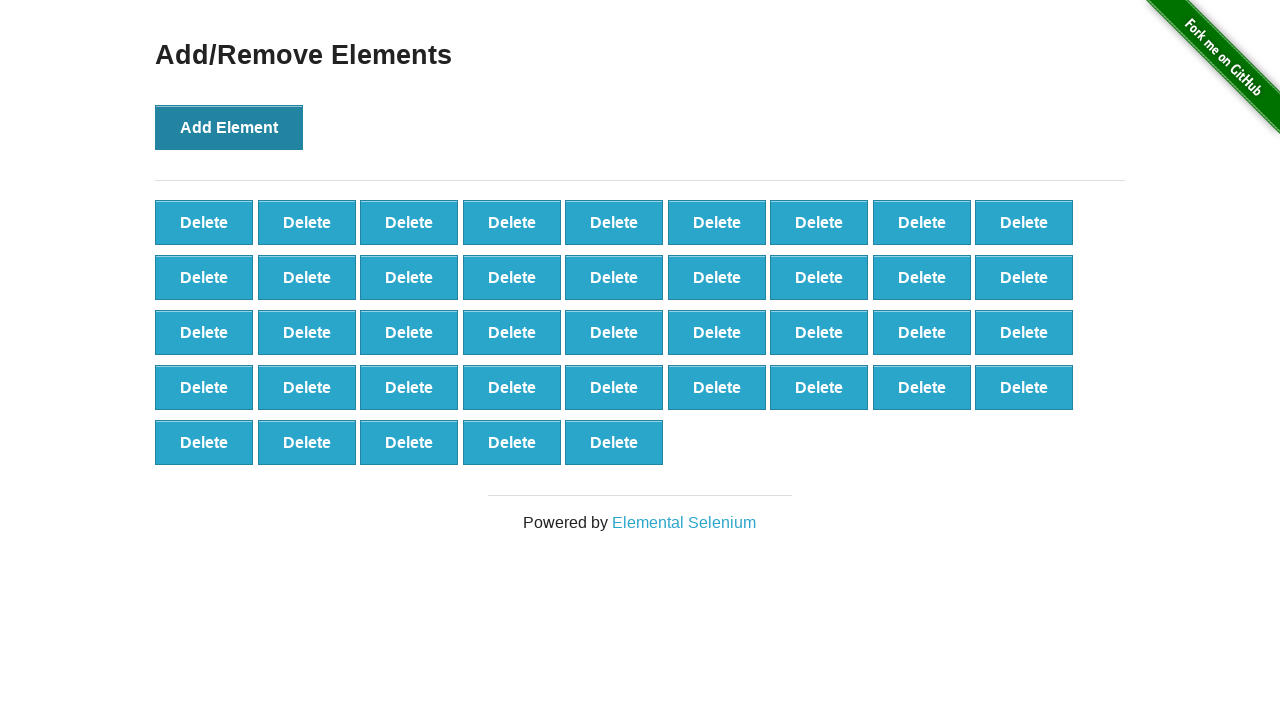

Clicked Add Element button (iteration 42/100) at (229, 127) on button[onclick='addElement()']
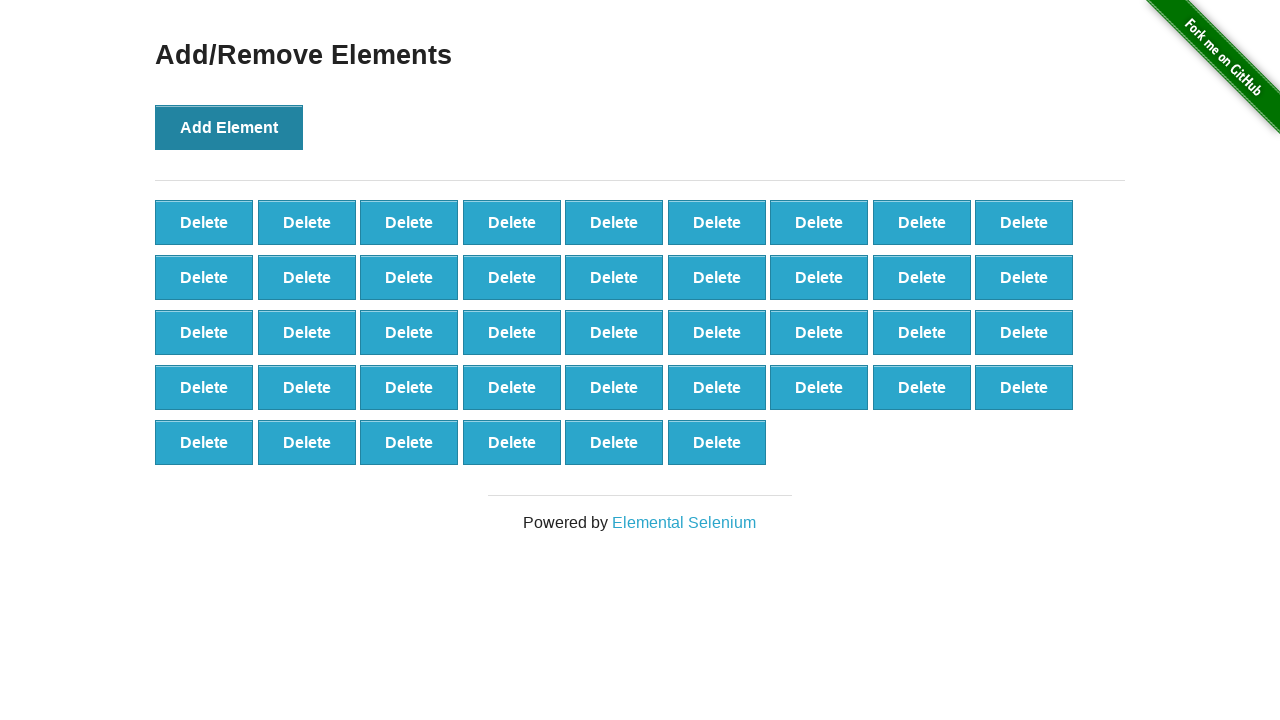

Clicked Add Element button (iteration 43/100) at (229, 127) on button[onclick='addElement()']
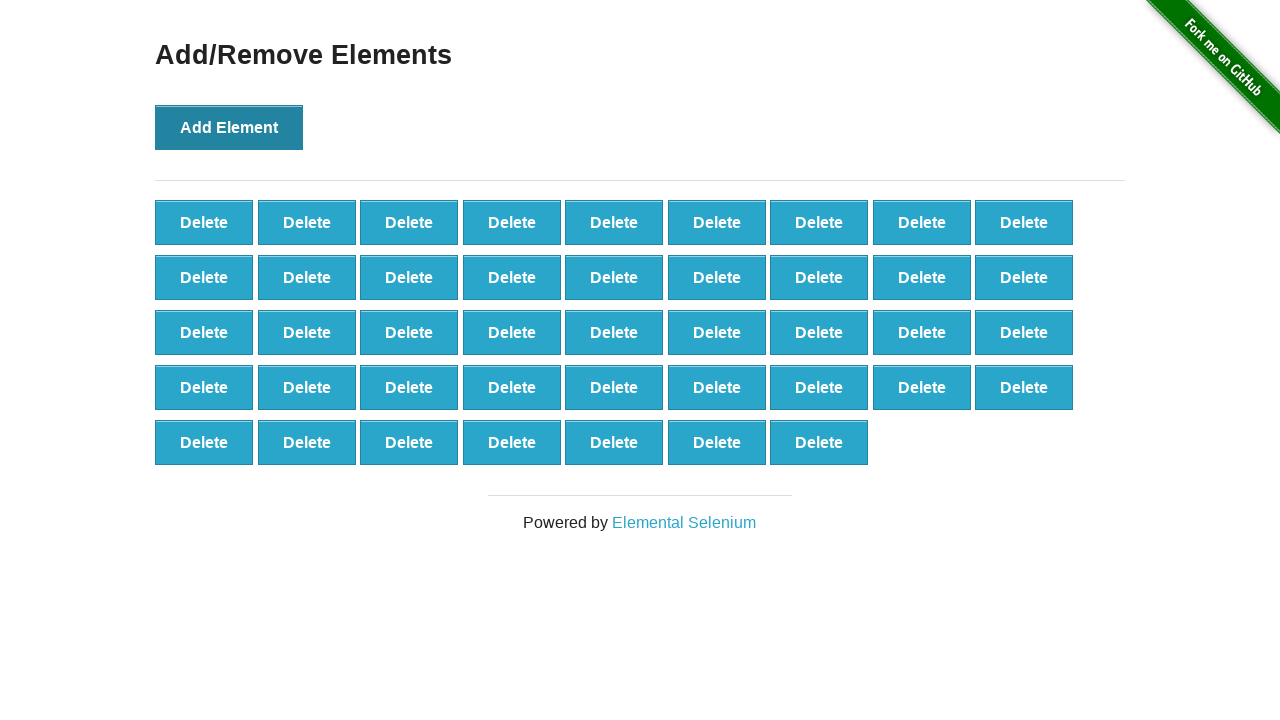

Clicked Add Element button (iteration 44/100) at (229, 127) on button[onclick='addElement()']
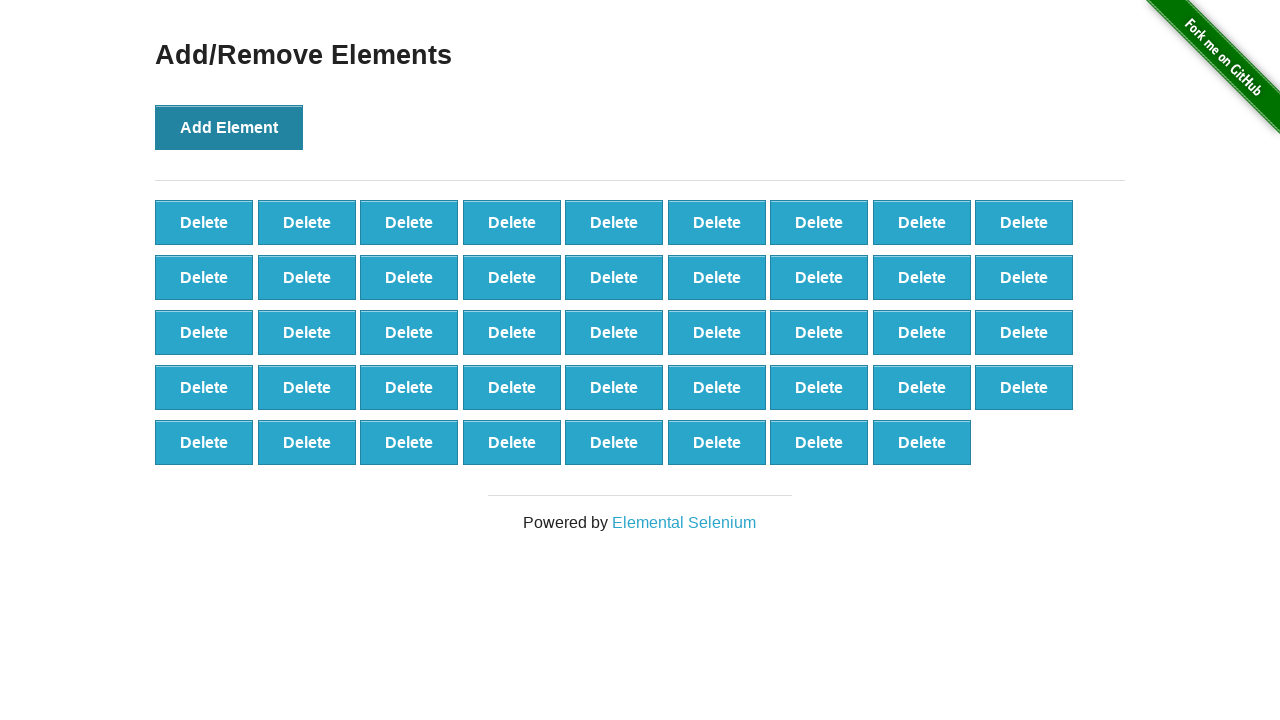

Clicked Add Element button (iteration 45/100) at (229, 127) on button[onclick='addElement()']
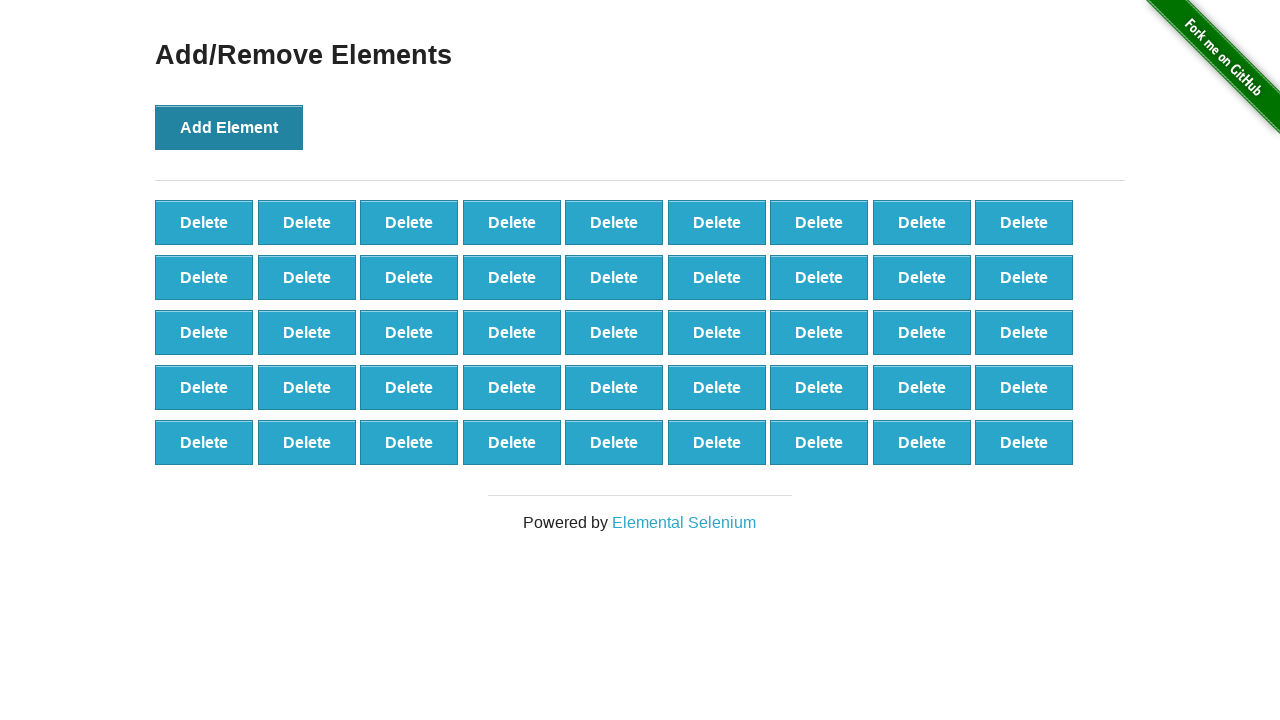

Clicked Add Element button (iteration 46/100) at (229, 127) on button[onclick='addElement()']
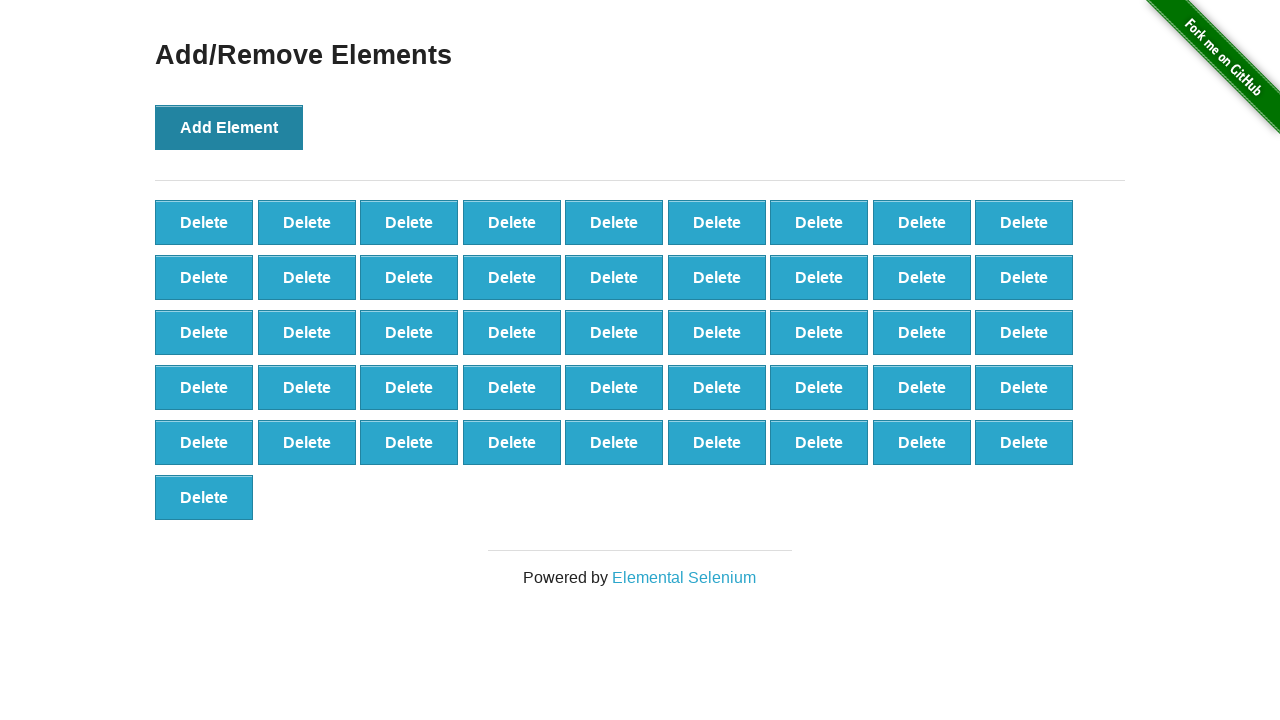

Clicked Add Element button (iteration 47/100) at (229, 127) on button[onclick='addElement()']
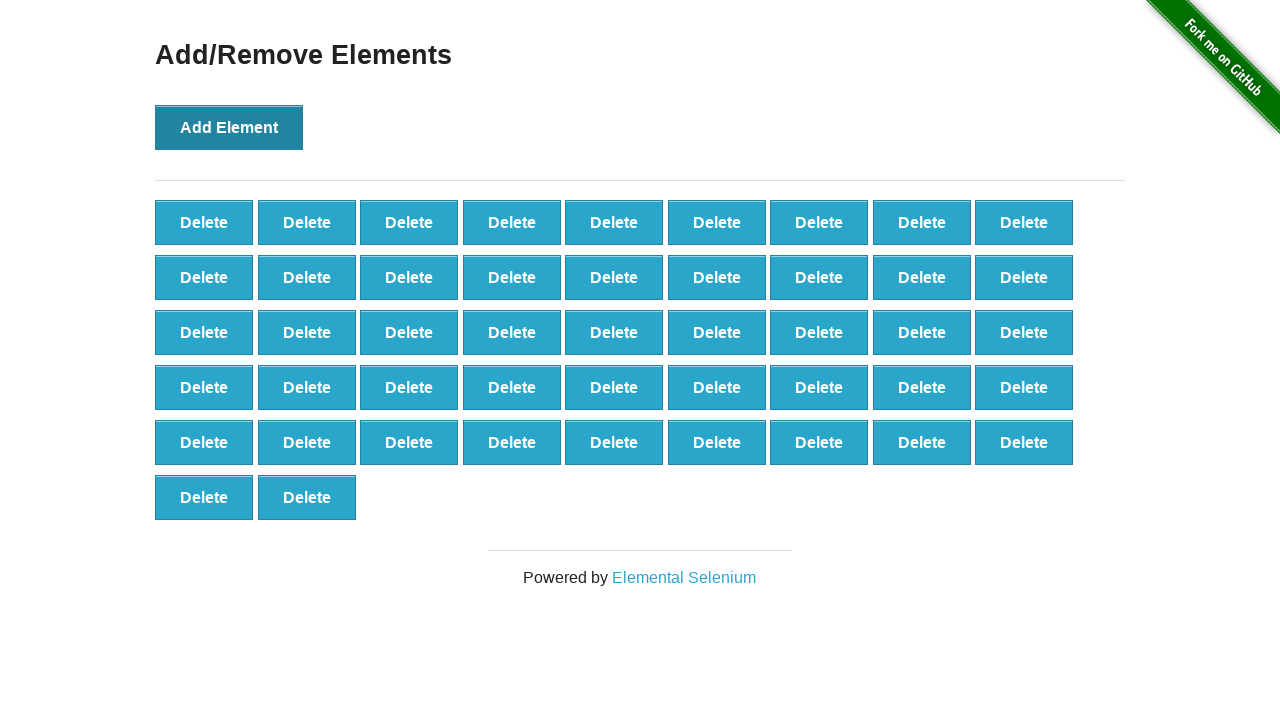

Clicked Add Element button (iteration 48/100) at (229, 127) on button[onclick='addElement()']
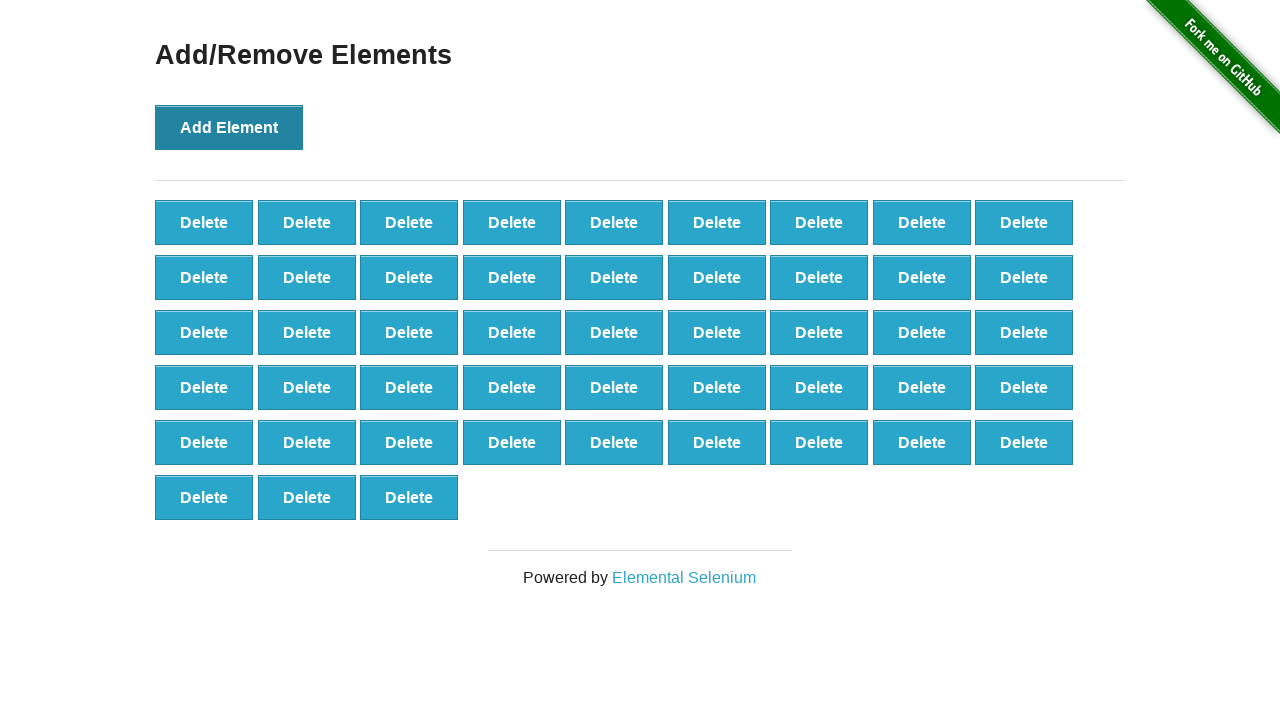

Clicked Add Element button (iteration 49/100) at (229, 127) on button[onclick='addElement()']
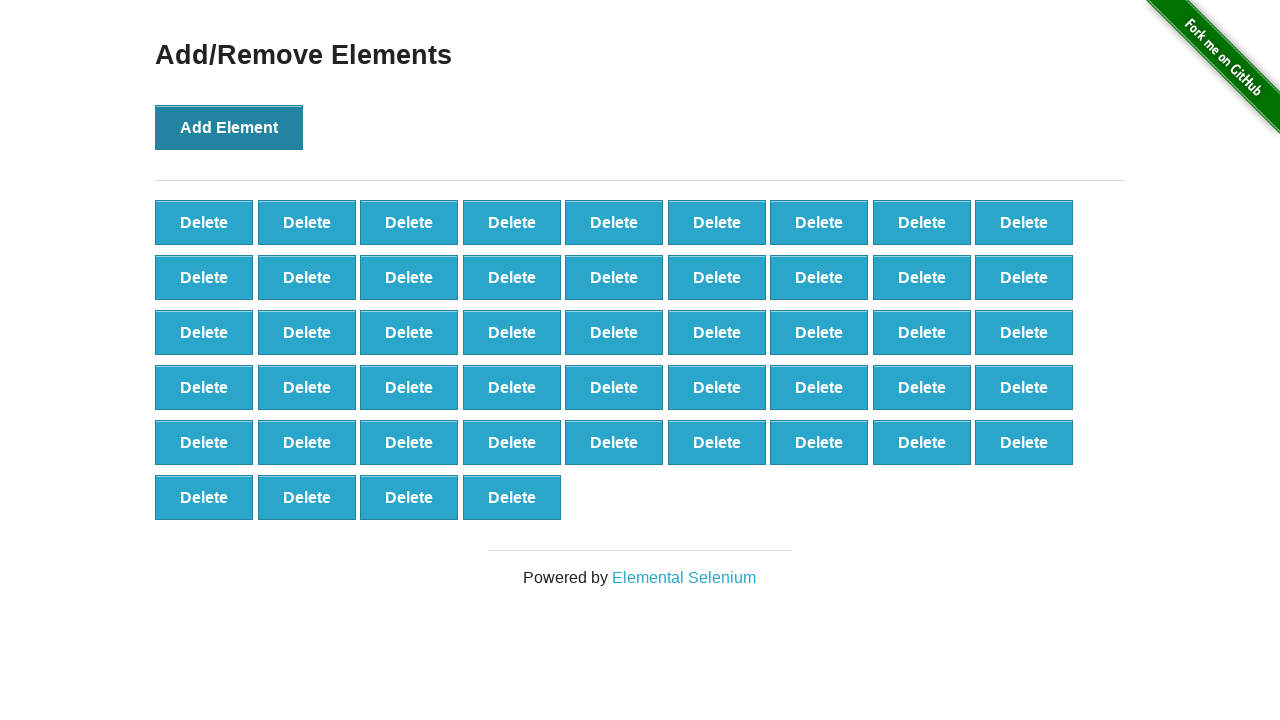

Clicked Add Element button (iteration 50/100) at (229, 127) on button[onclick='addElement()']
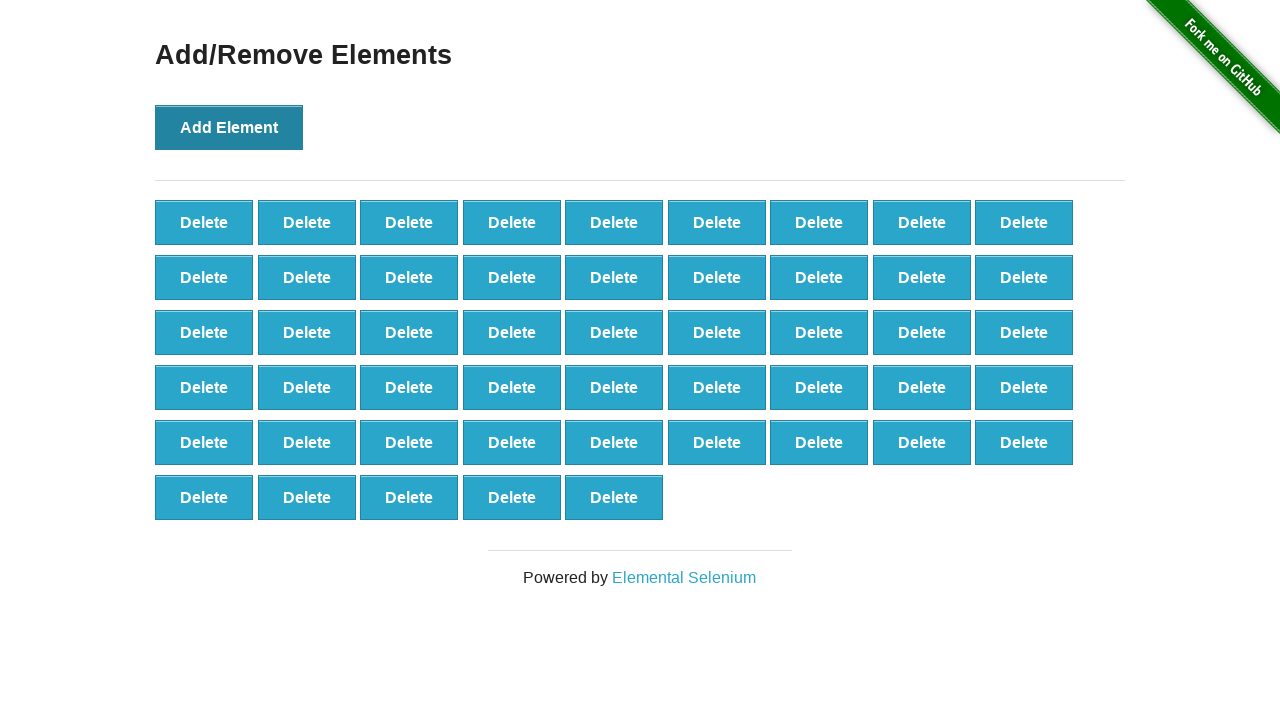

Clicked Add Element button (iteration 51/100) at (229, 127) on button[onclick='addElement()']
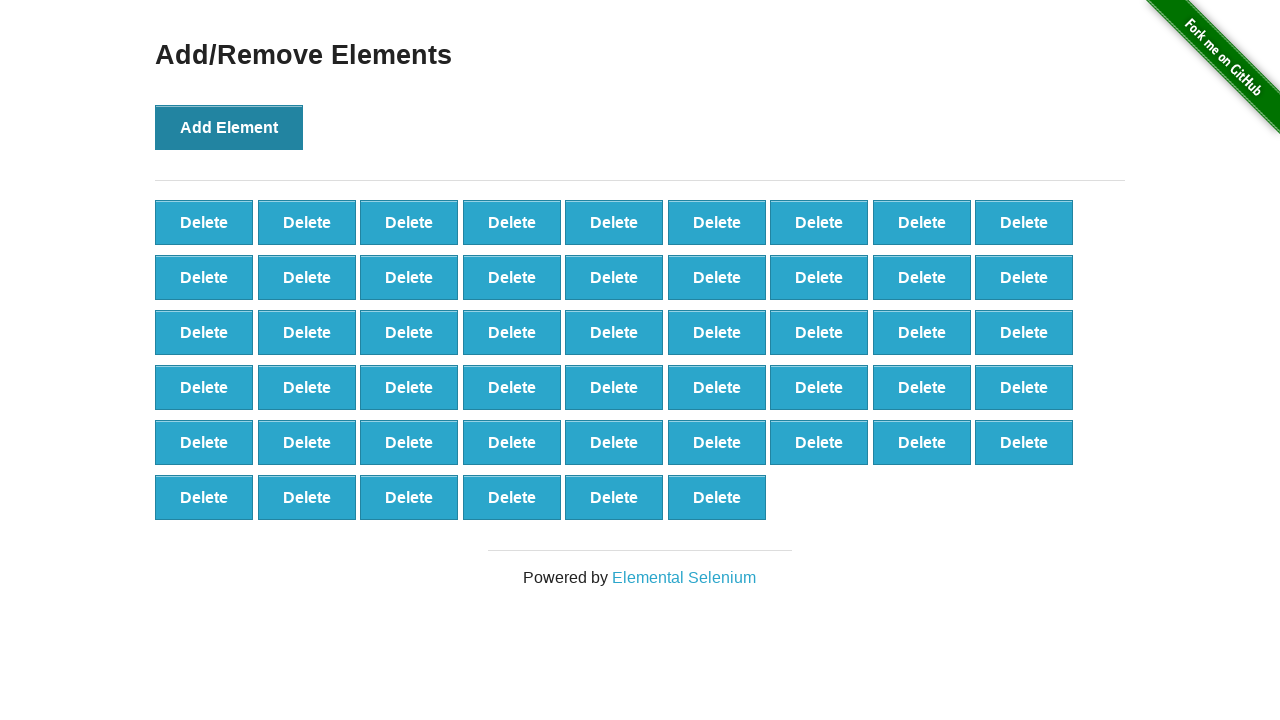

Clicked Add Element button (iteration 52/100) at (229, 127) on button[onclick='addElement()']
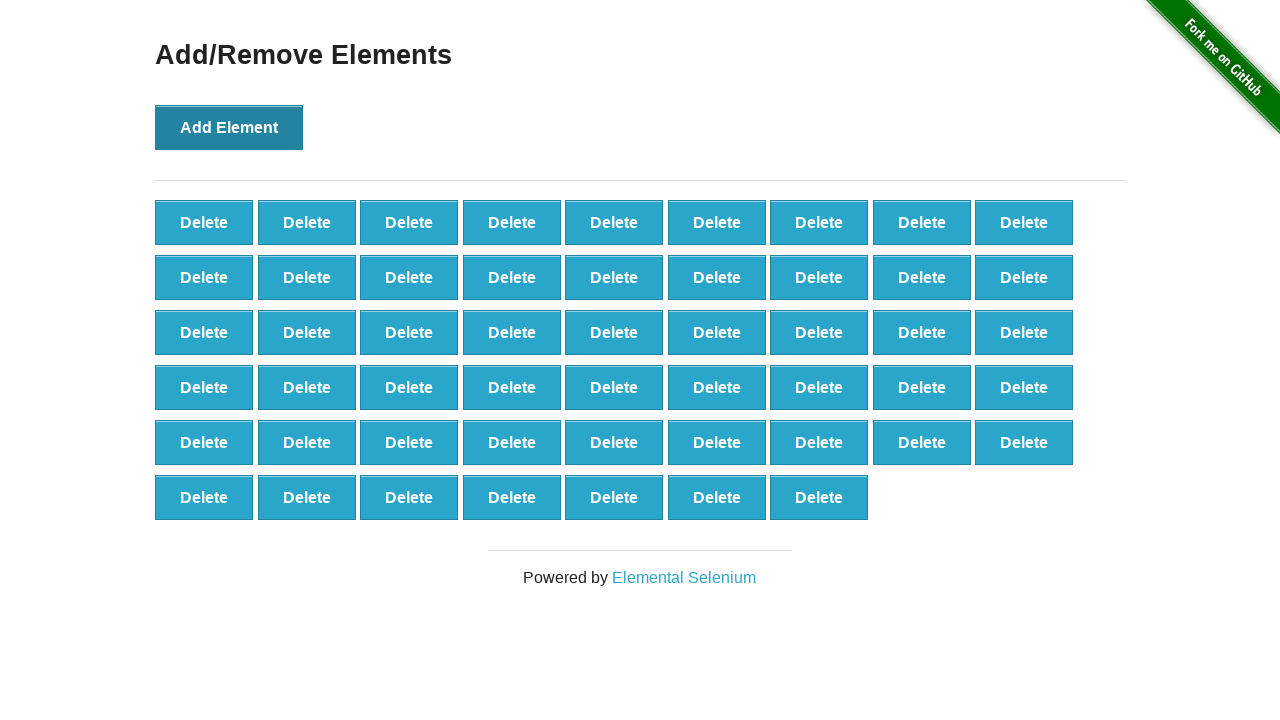

Clicked Add Element button (iteration 53/100) at (229, 127) on button[onclick='addElement()']
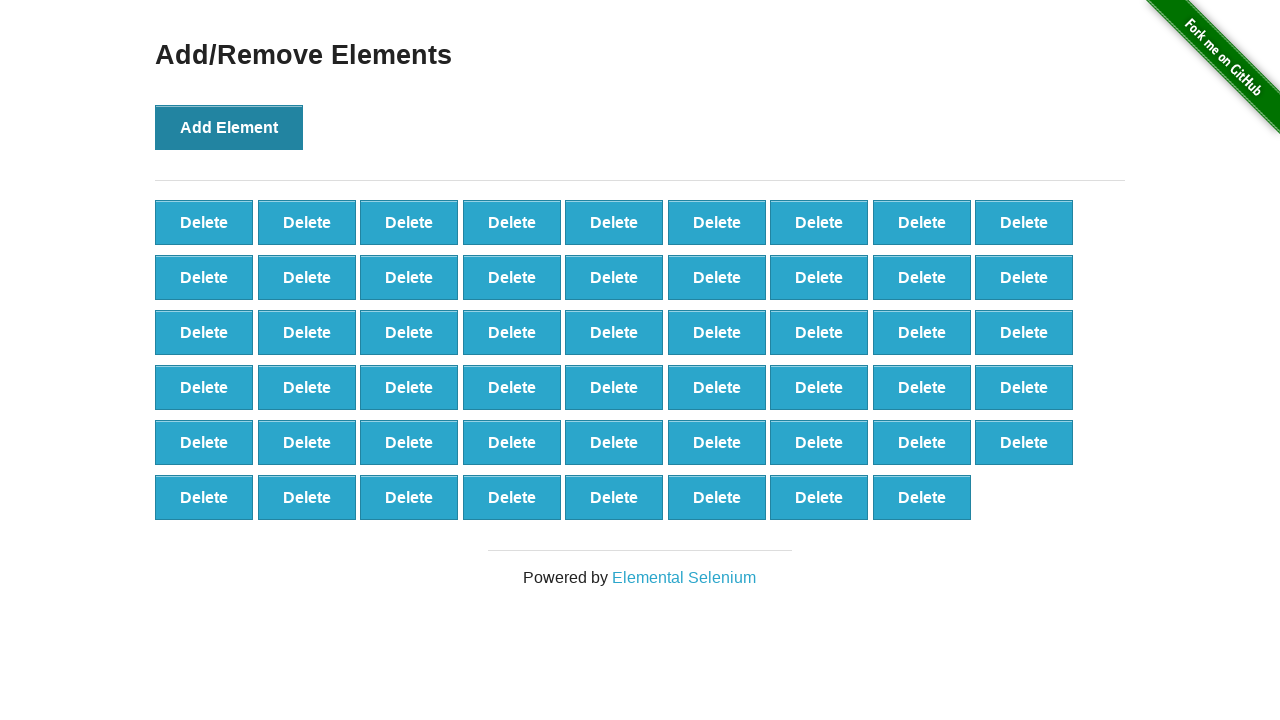

Clicked Add Element button (iteration 54/100) at (229, 127) on button[onclick='addElement()']
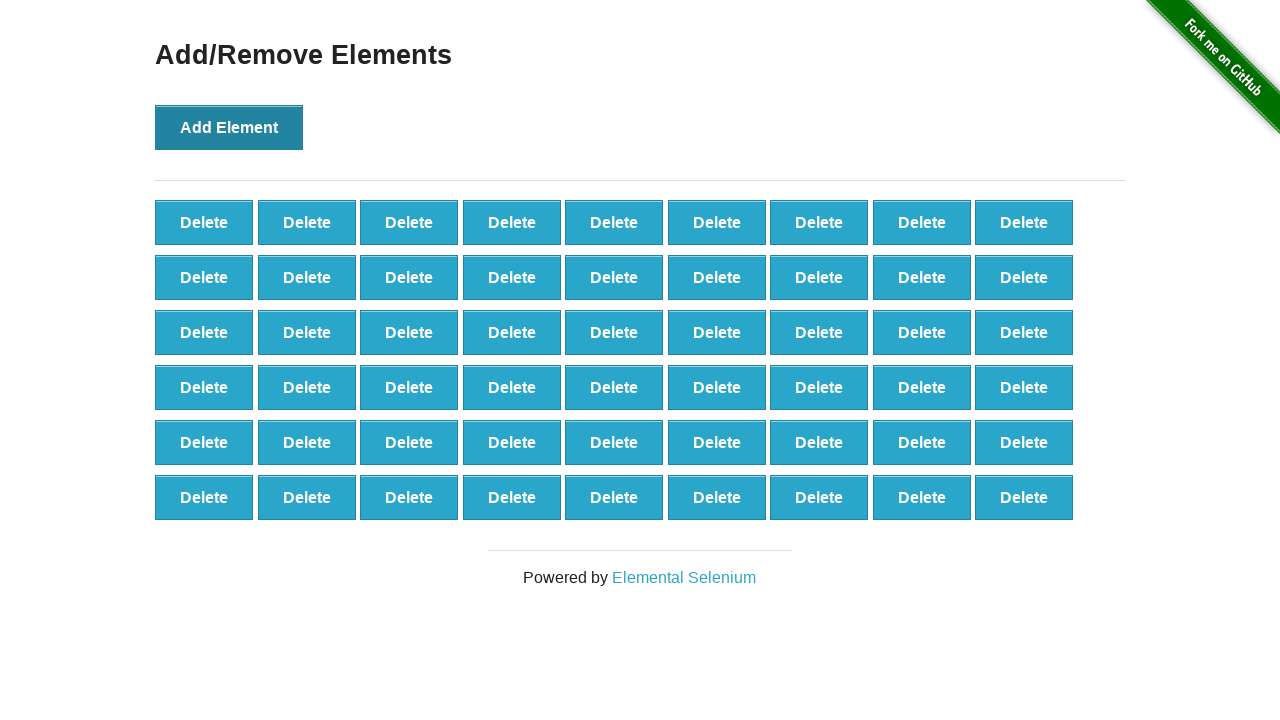

Clicked Add Element button (iteration 55/100) at (229, 127) on button[onclick='addElement()']
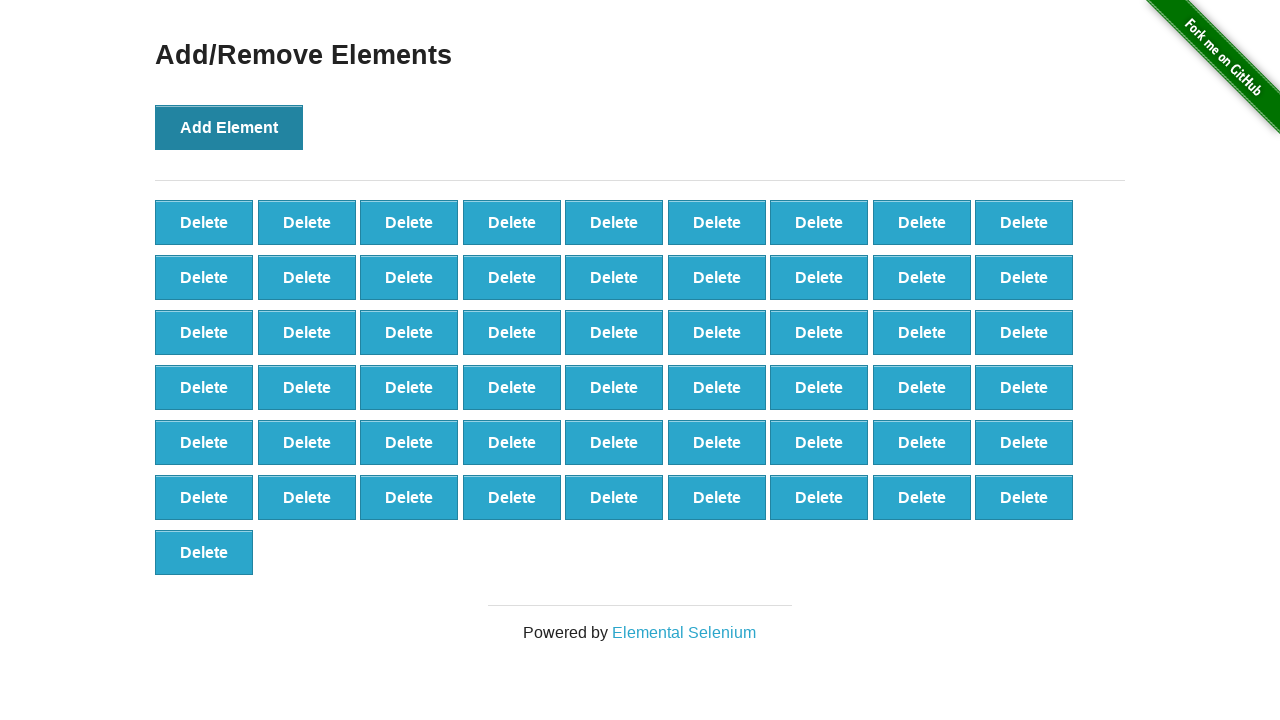

Clicked Add Element button (iteration 56/100) at (229, 127) on button[onclick='addElement()']
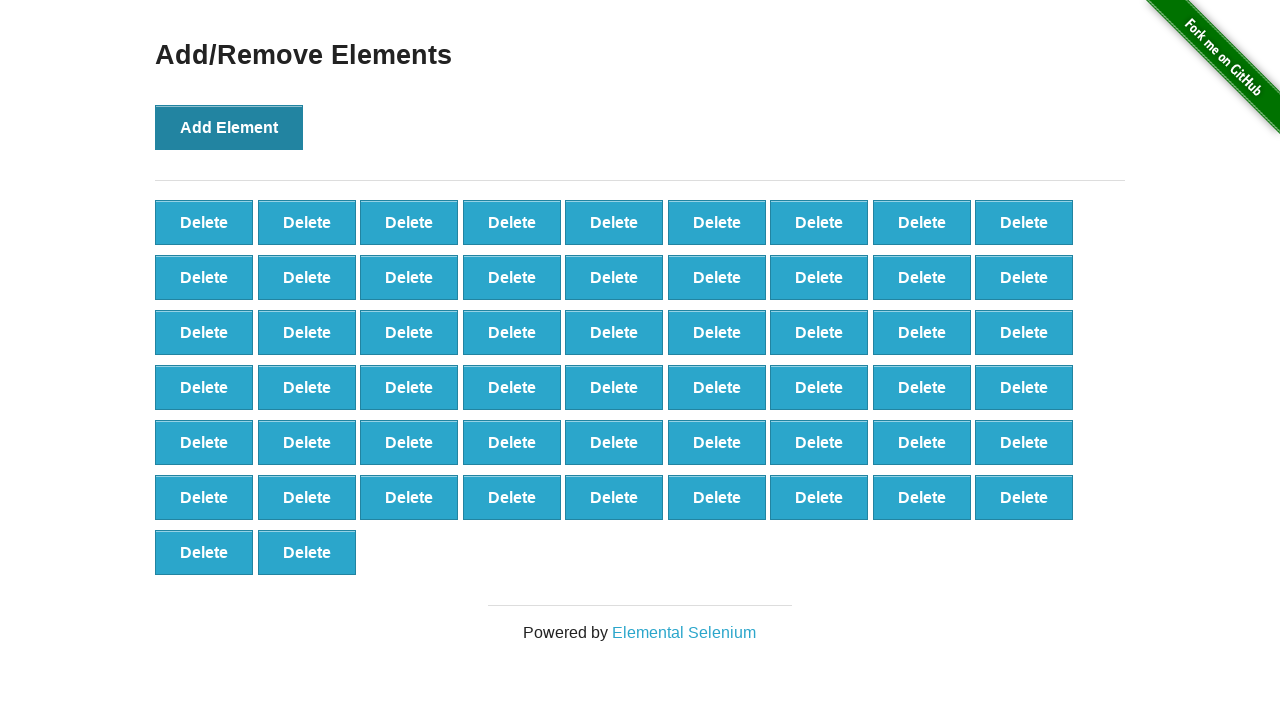

Clicked Add Element button (iteration 57/100) at (229, 127) on button[onclick='addElement()']
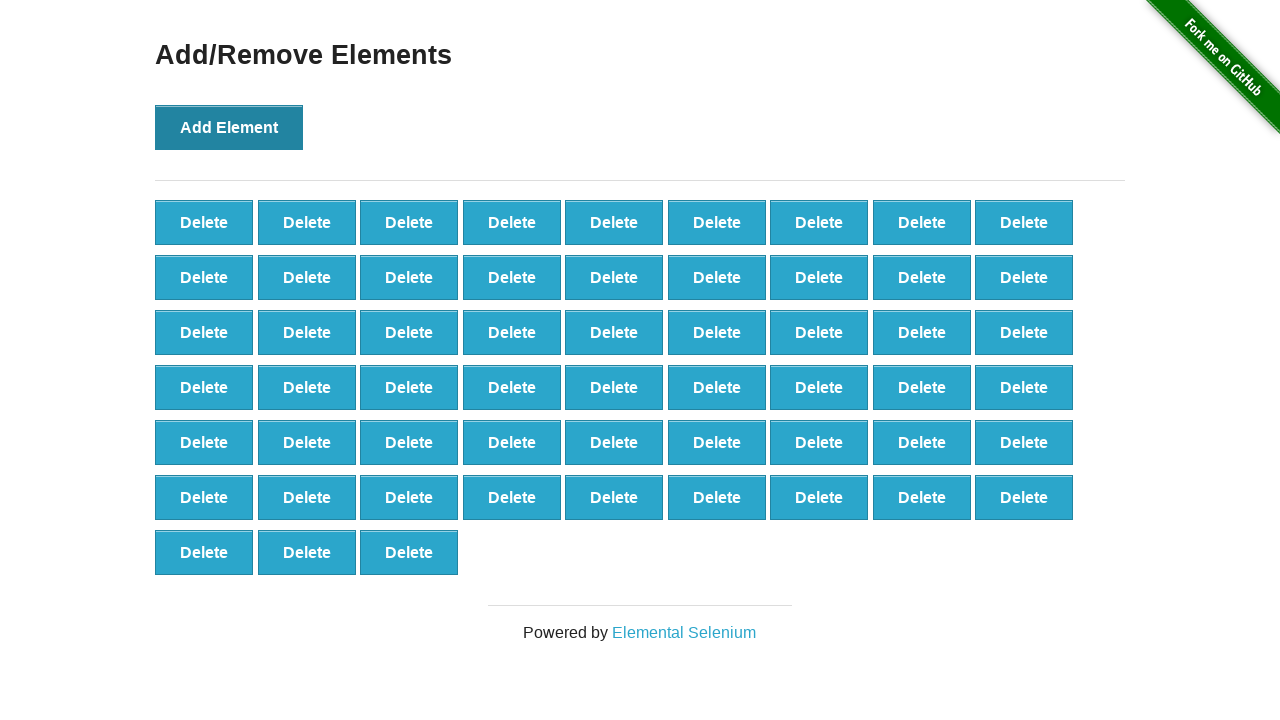

Clicked Add Element button (iteration 58/100) at (229, 127) on button[onclick='addElement()']
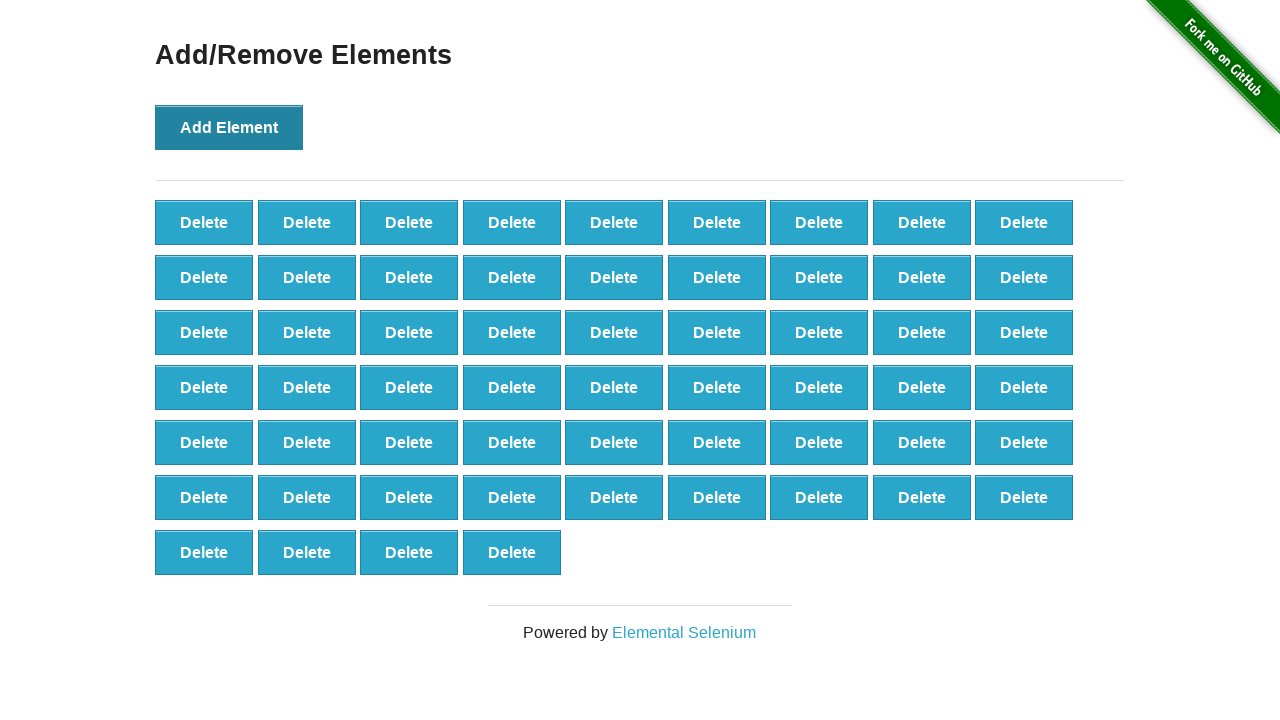

Clicked Add Element button (iteration 59/100) at (229, 127) on button[onclick='addElement()']
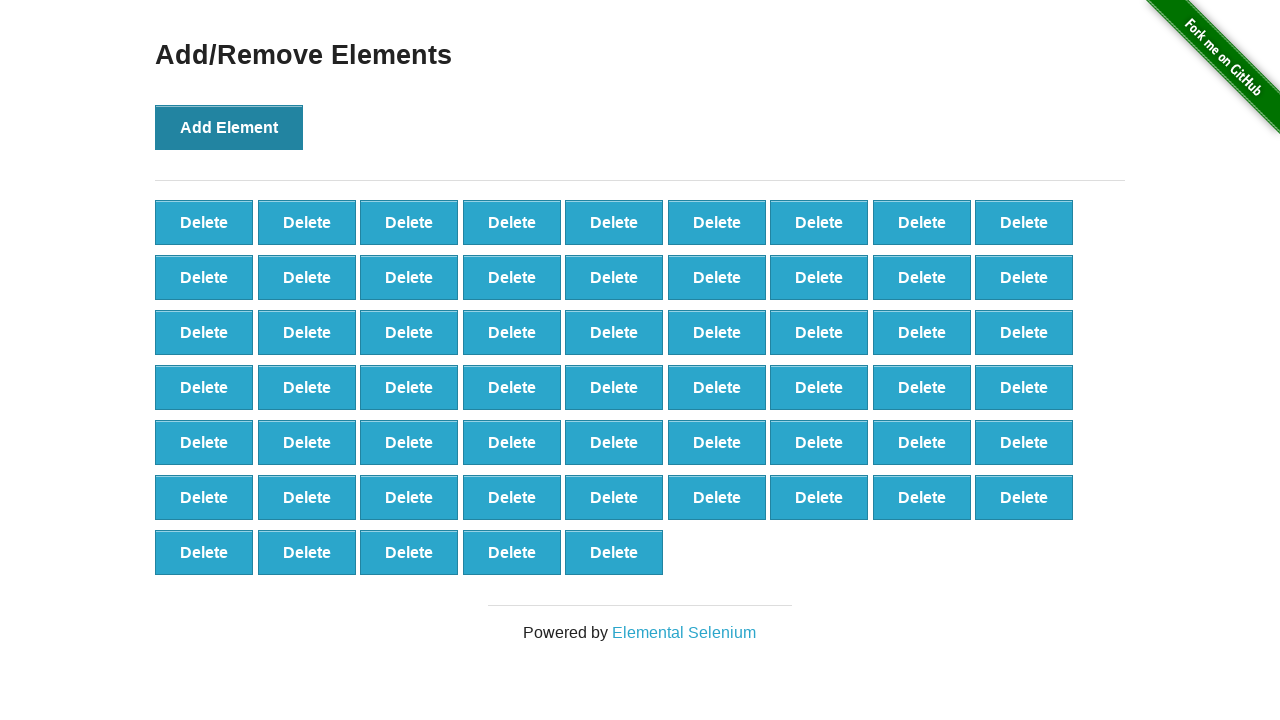

Clicked Add Element button (iteration 60/100) at (229, 127) on button[onclick='addElement()']
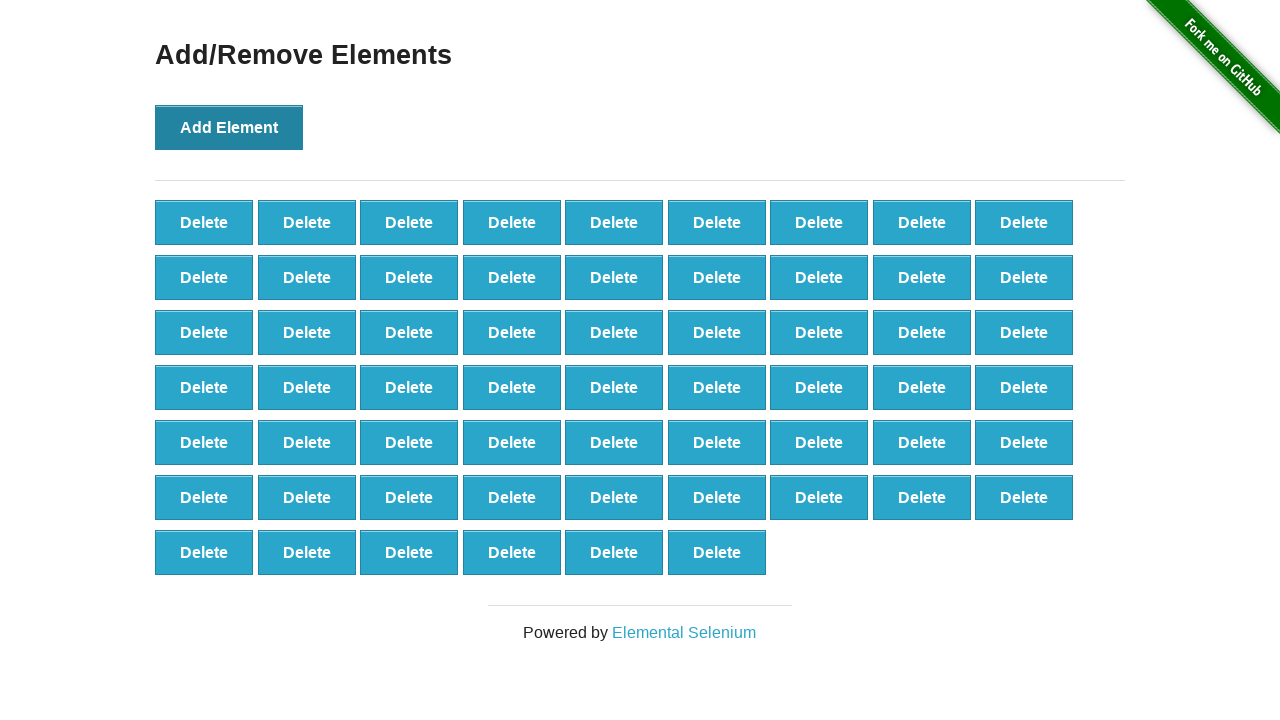

Clicked Add Element button (iteration 61/100) at (229, 127) on button[onclick='addElement()']
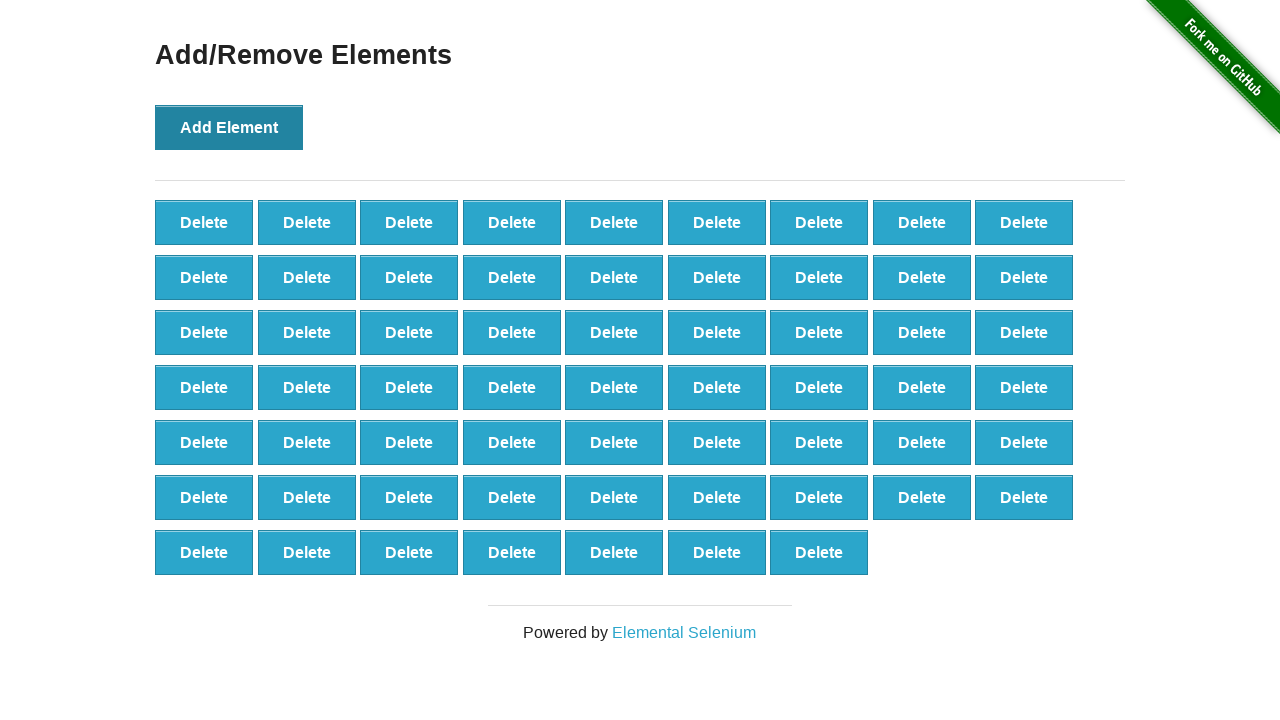

Clicked Add Element button (iteration 62/100) at (229, 127) on button[onclick='addElement()']
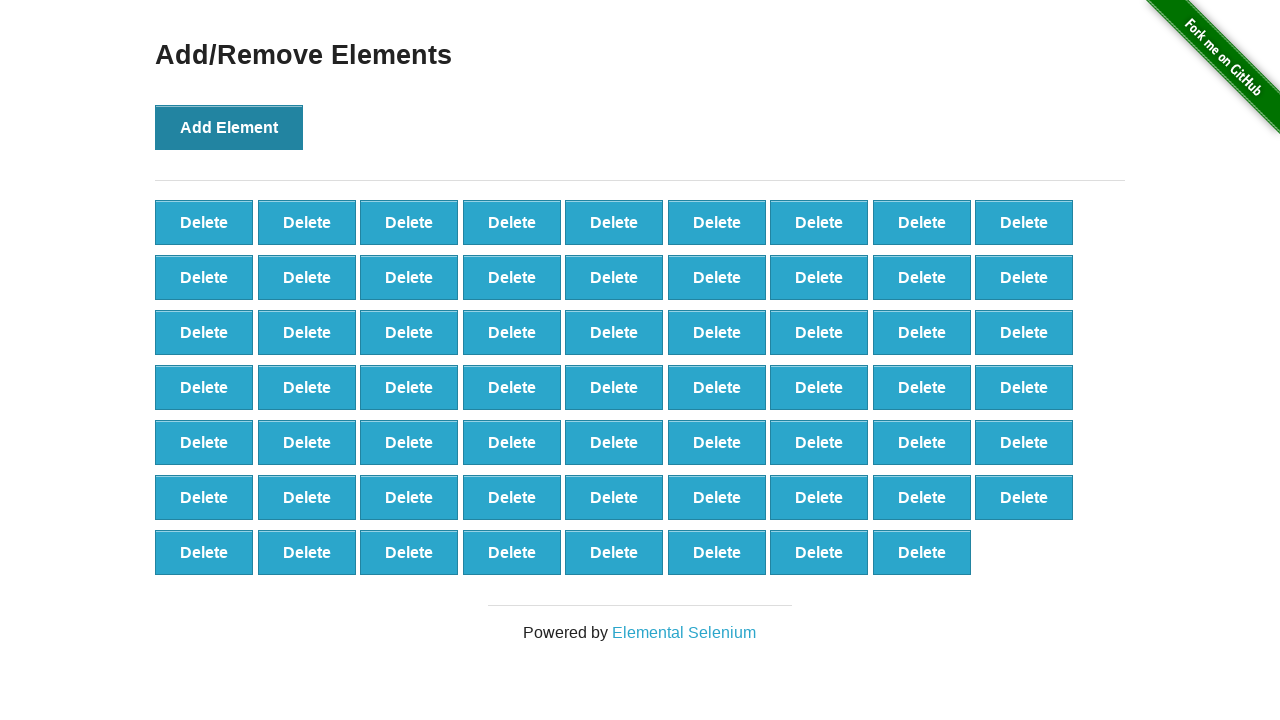

Clicked Add Element button (iteration 63/100) at (229, 127) on button[onclick='addElement()']
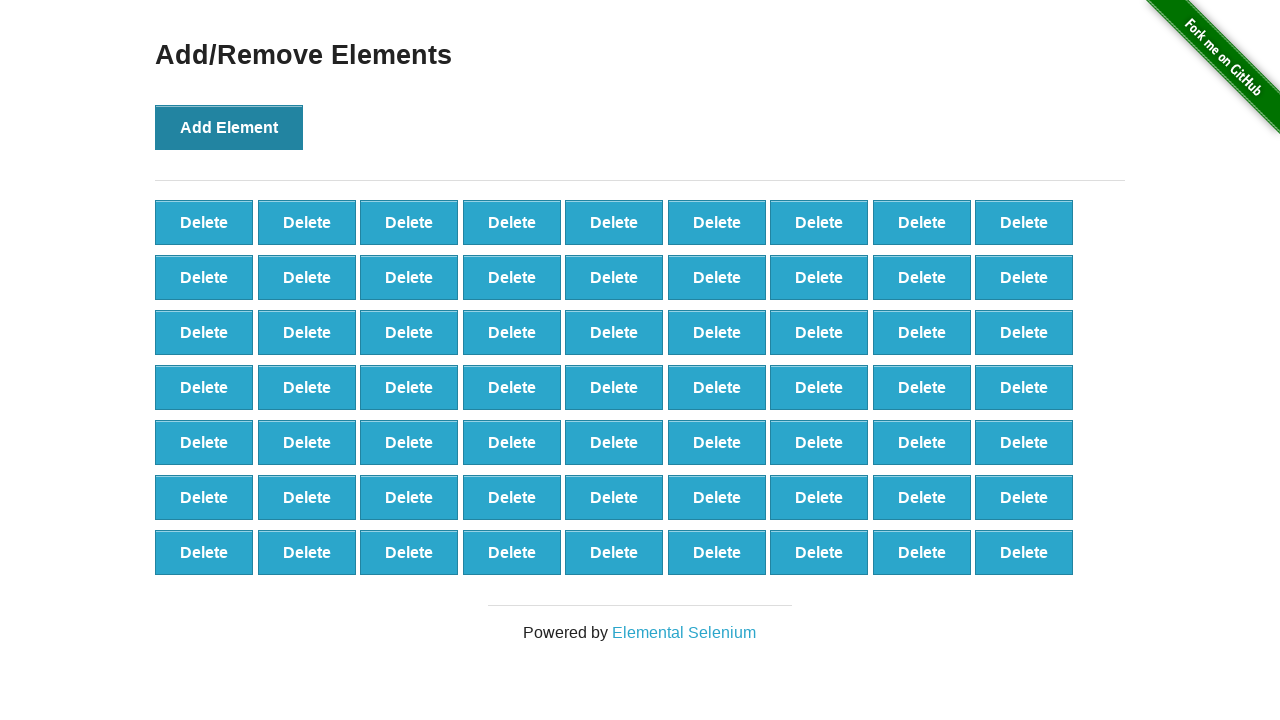

Clicked Add Element button (iteration 64/100) at (229, 127) on button[onclick='addElement()']
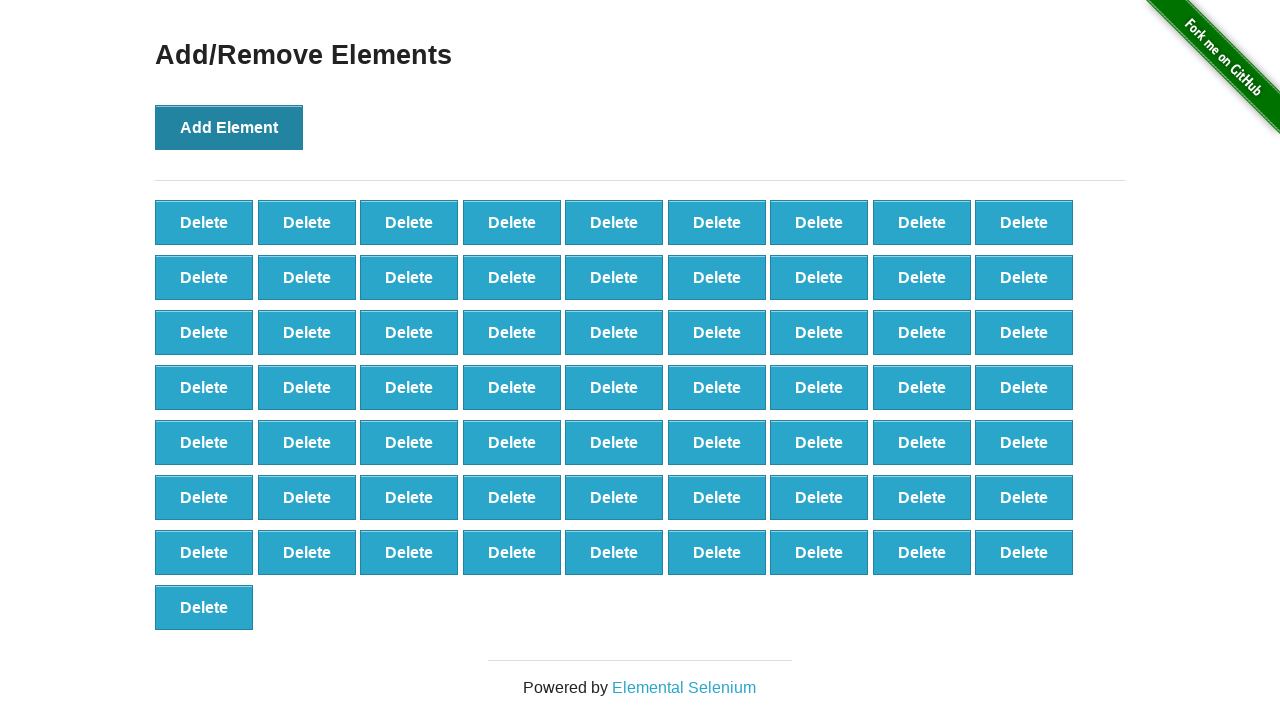

Clicked Add Element button (iteration 65/100) at (229, 127) on button[onclick='addElement()']
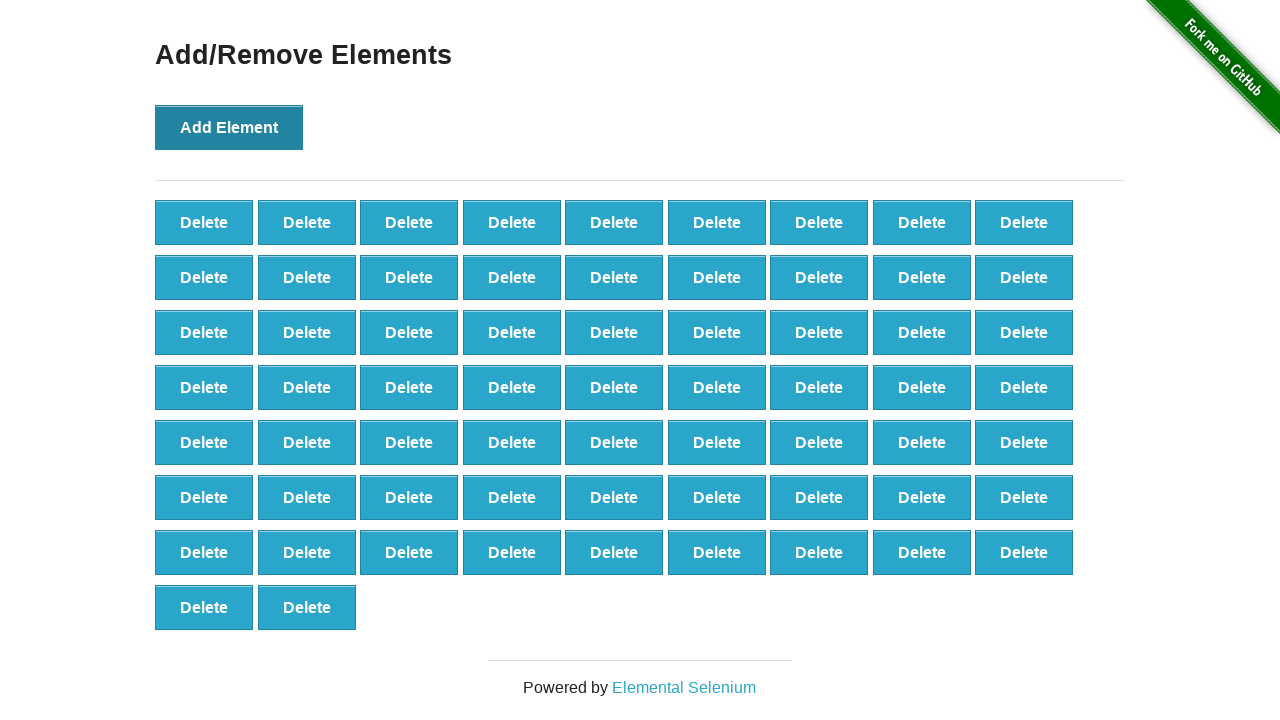

Clicked Add Element button (iteration 66/100) at (229, 127) on button[onclick='addElement()']
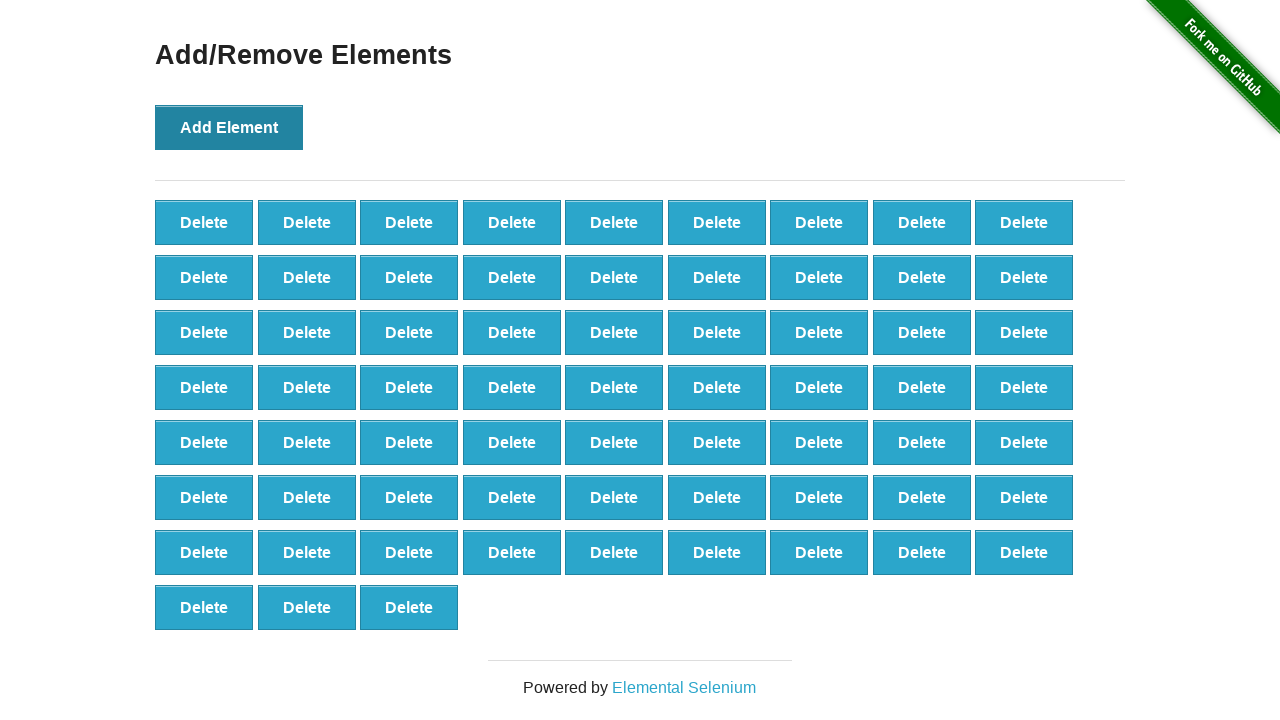

Clicked Add Element button (iteration 67/100) at (229, 127) on button[onclick='addElement()']
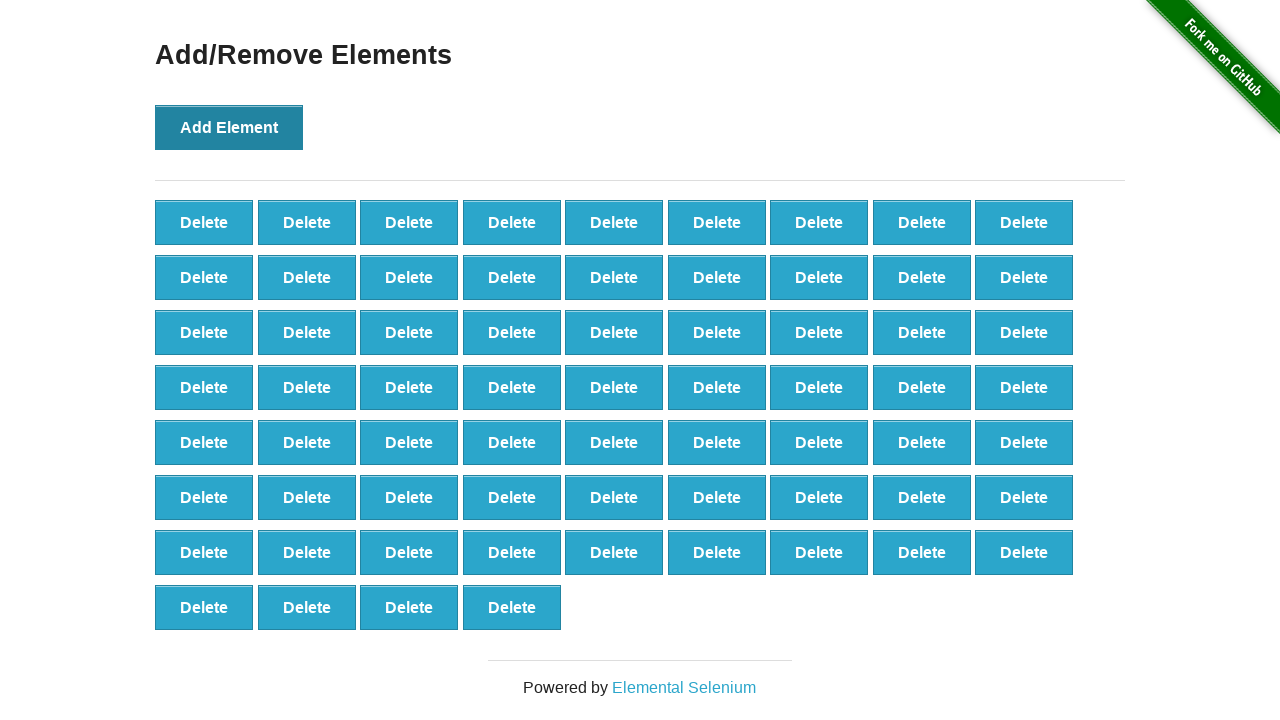

Clicked Add Element button (iteration 68/100) at (229, 127) on button[onclick='addElement()']
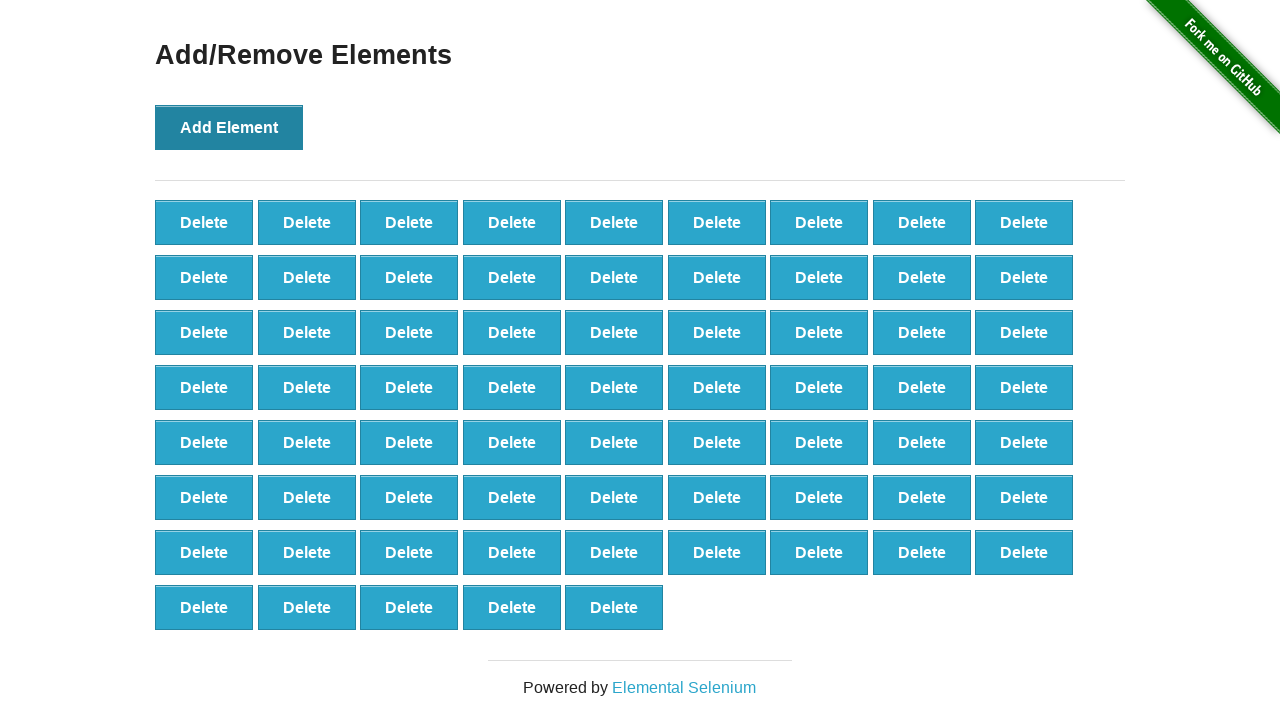

Clicked Add Element button (iteration 69/100) at (229, 127) on button[onclick='addElement()']
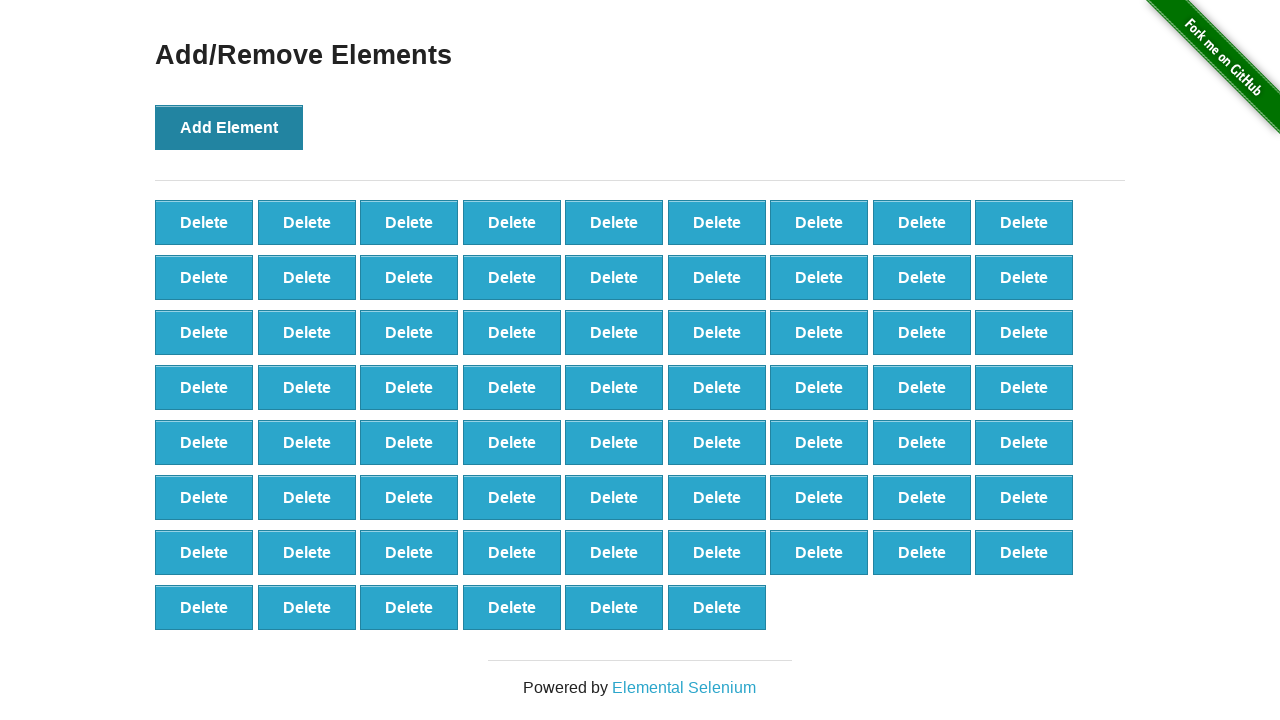

Clicked Add Element button (iteration 70/100) at (229, 127) on button[onclick='addElement()']
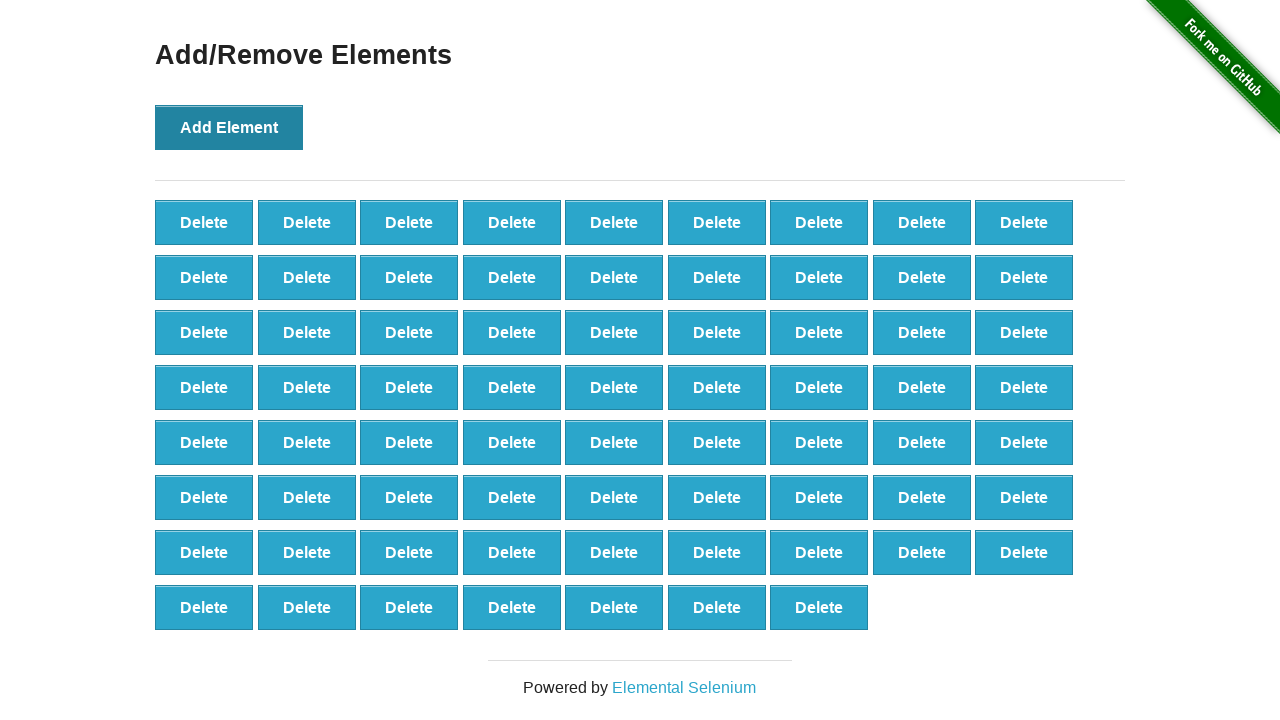

Clicked Add Element button (iteration 71/100) at (229, 127) on button[onclick='addElement()']
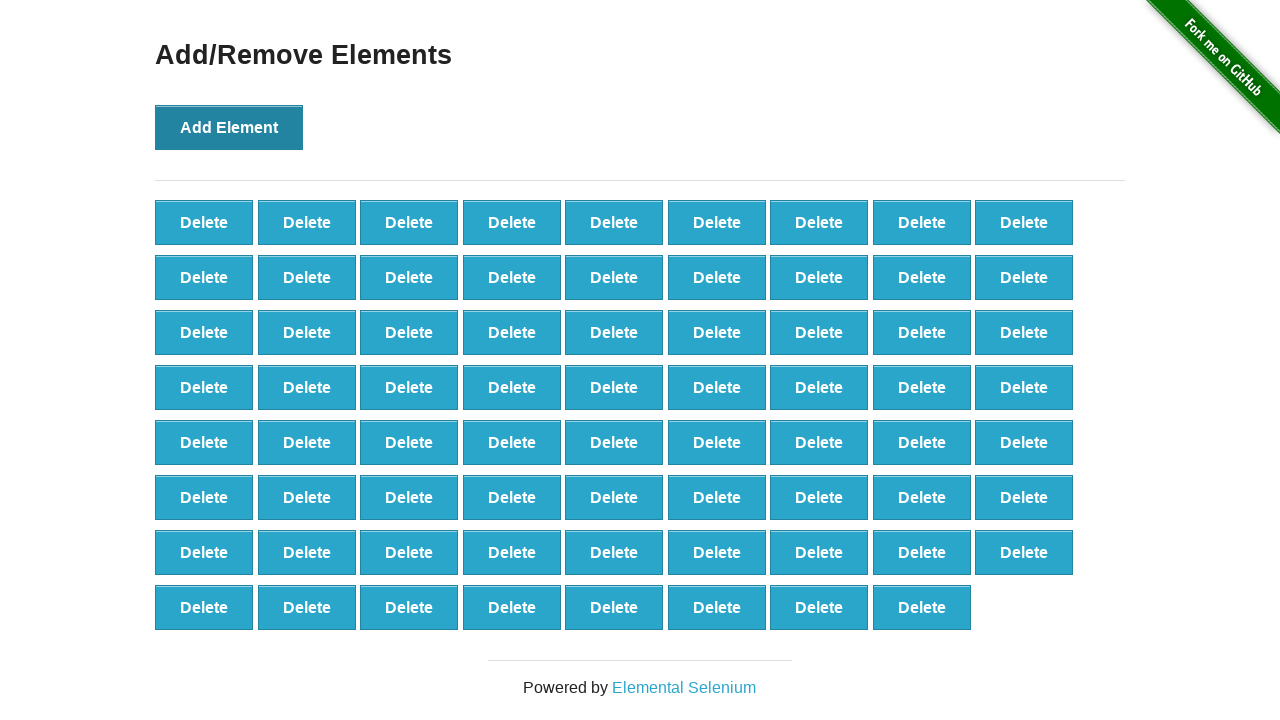

Clicked Add Element button (iteration 72/100) at (229, 127) on button[onclick='addElement()']
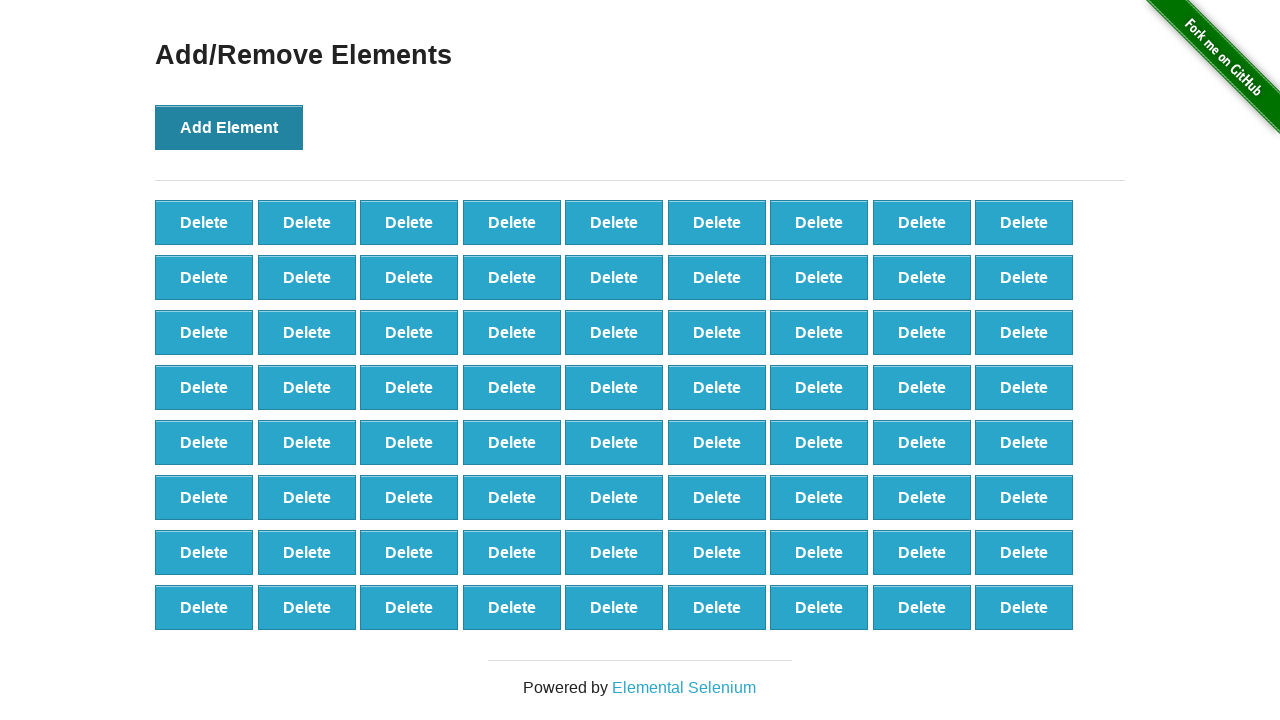

Clicked Add Element button (iteration 73/100) at (229, 127) on button[onclick='addElement()']
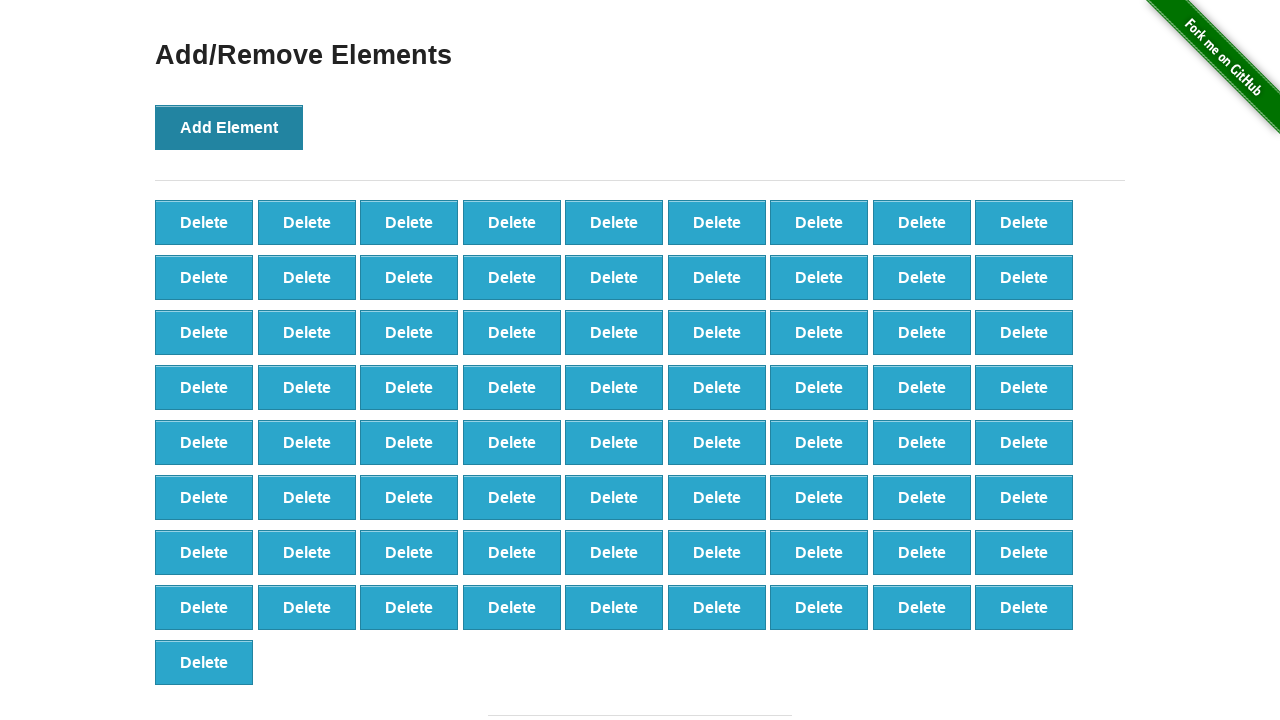

Clicked Add Element button (iteration 74/100) at (229, 127) on button[onclick='addElement()']
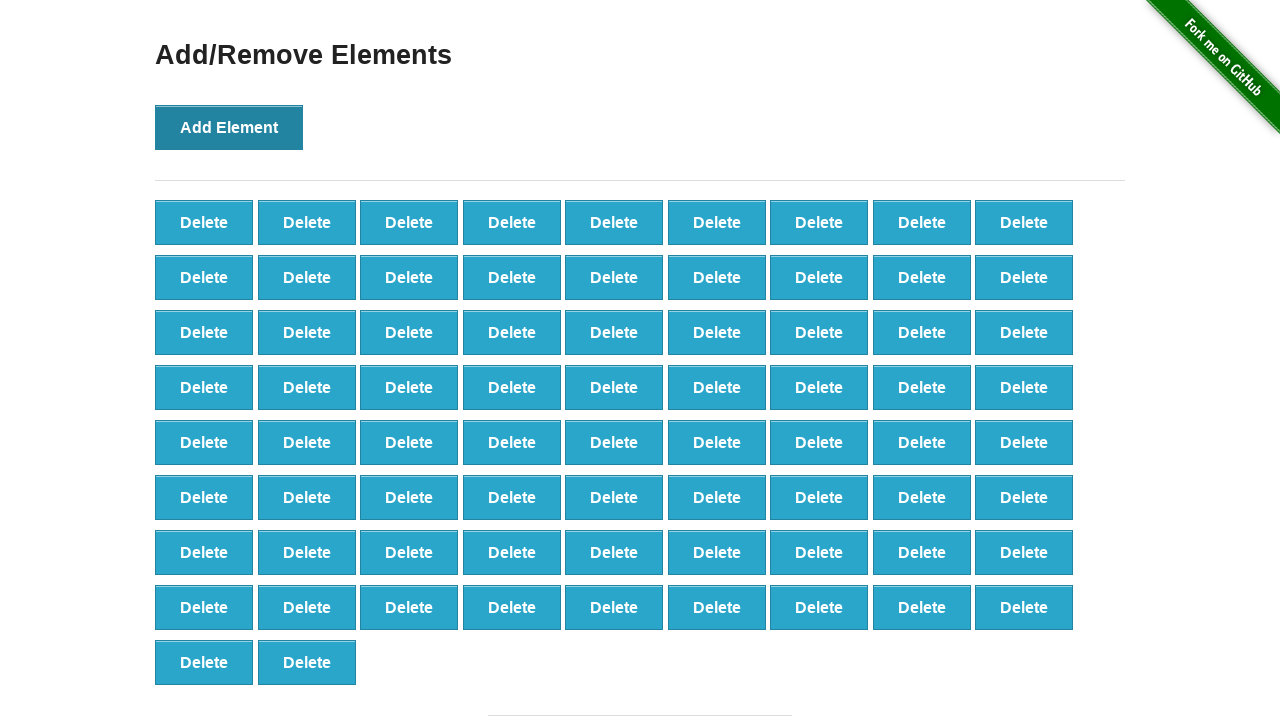

Clicked Add Element button (iteration 75/100) at (229, 127) on button[onclick='addElement()']
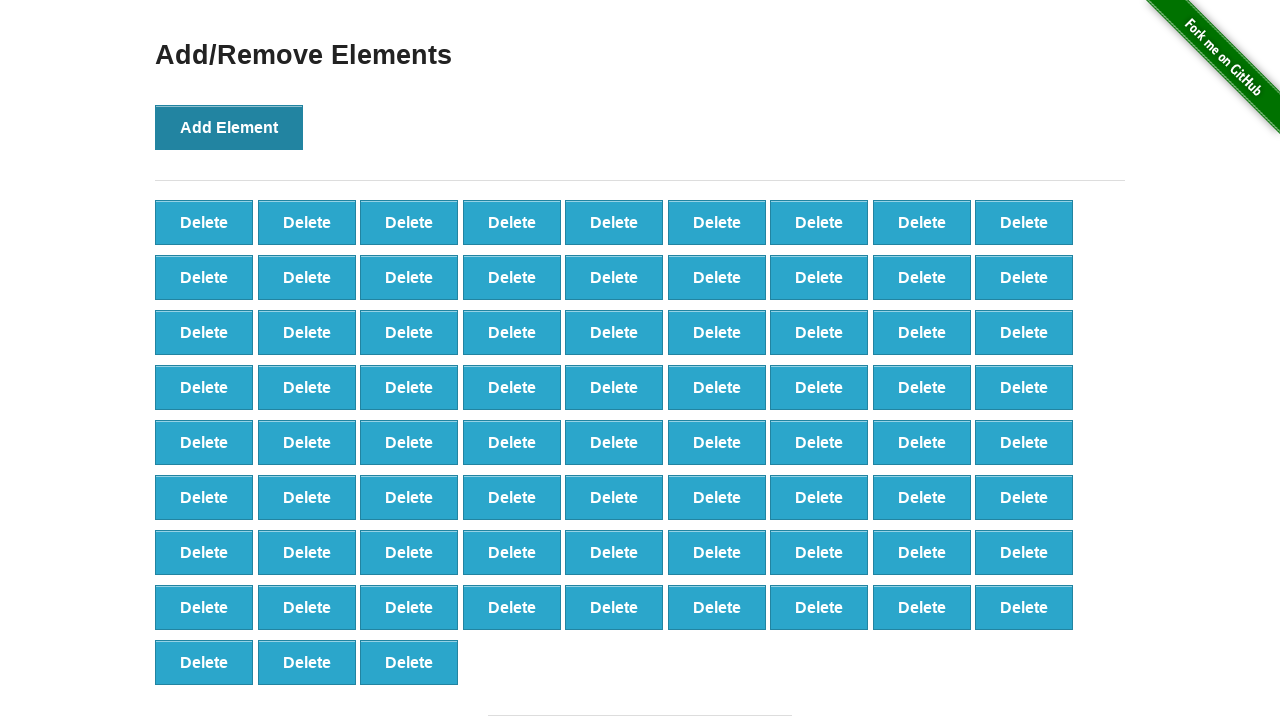

Clicked Add Element button (iteration 76/100) at (229, 127) on button[onclick='addElement()']
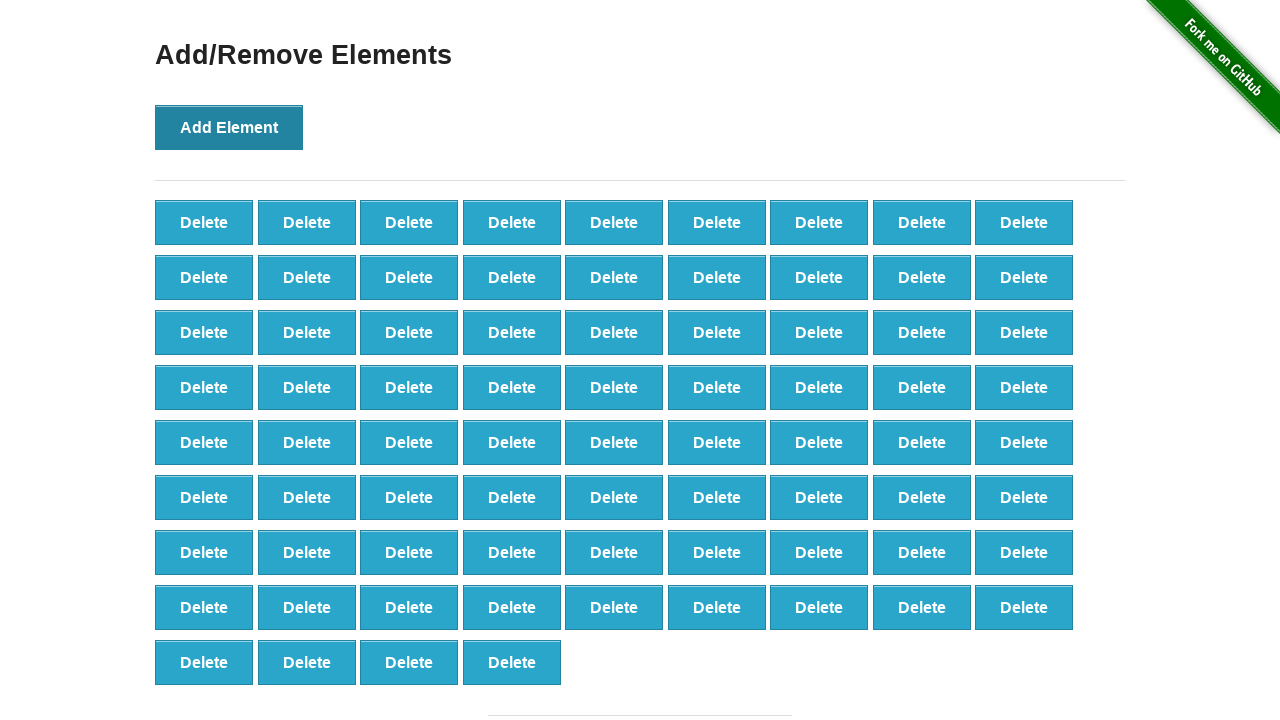

Clicked Add Element button (iteration 77/100) at (229, 127) on button[onclick='addElement()']
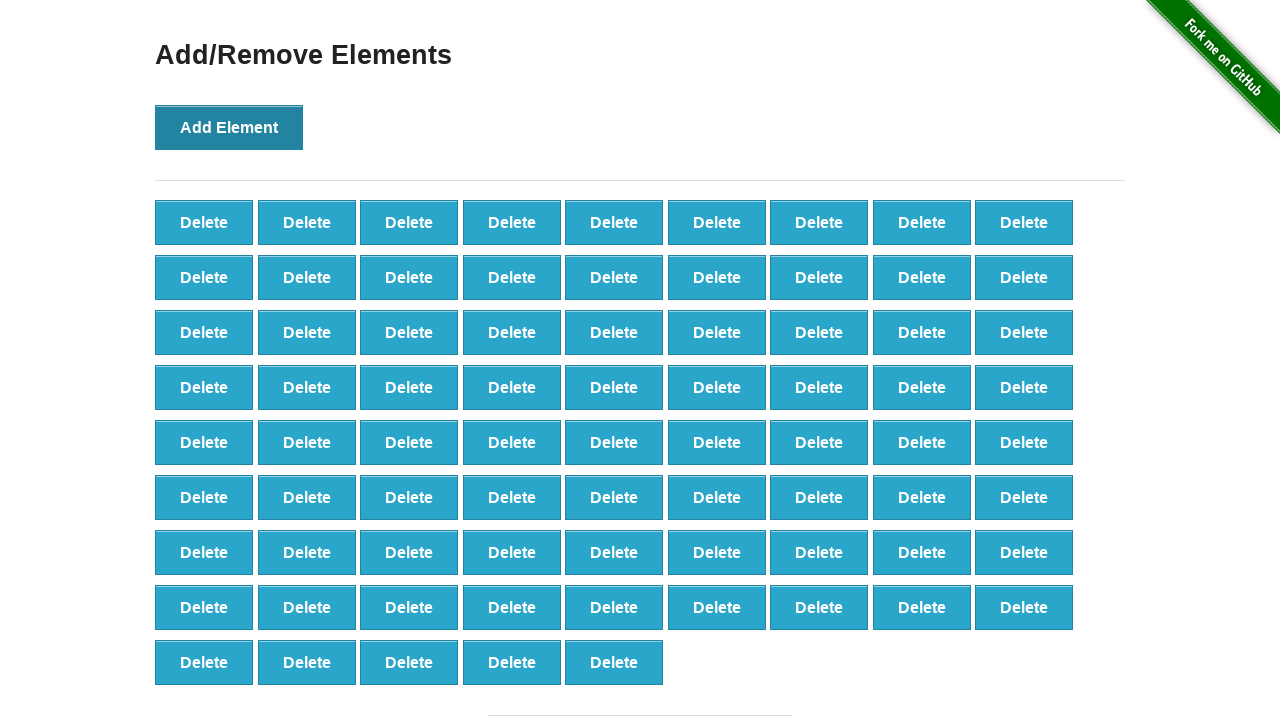

Clicked Add Element button (iteration 78/100) at (229, 127) on button[onclick='addElement()']
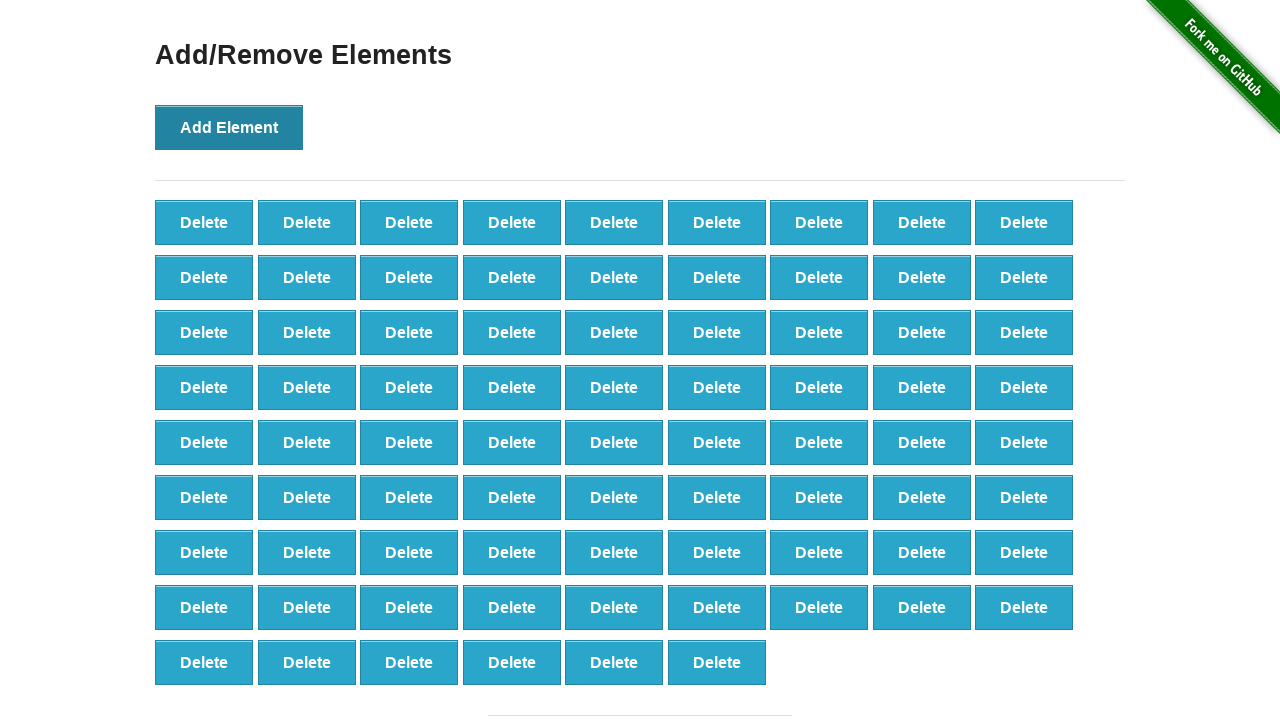

Clicked Add Element button (iteration 79/100) at (229, 127) on button[onclick='addElement()']
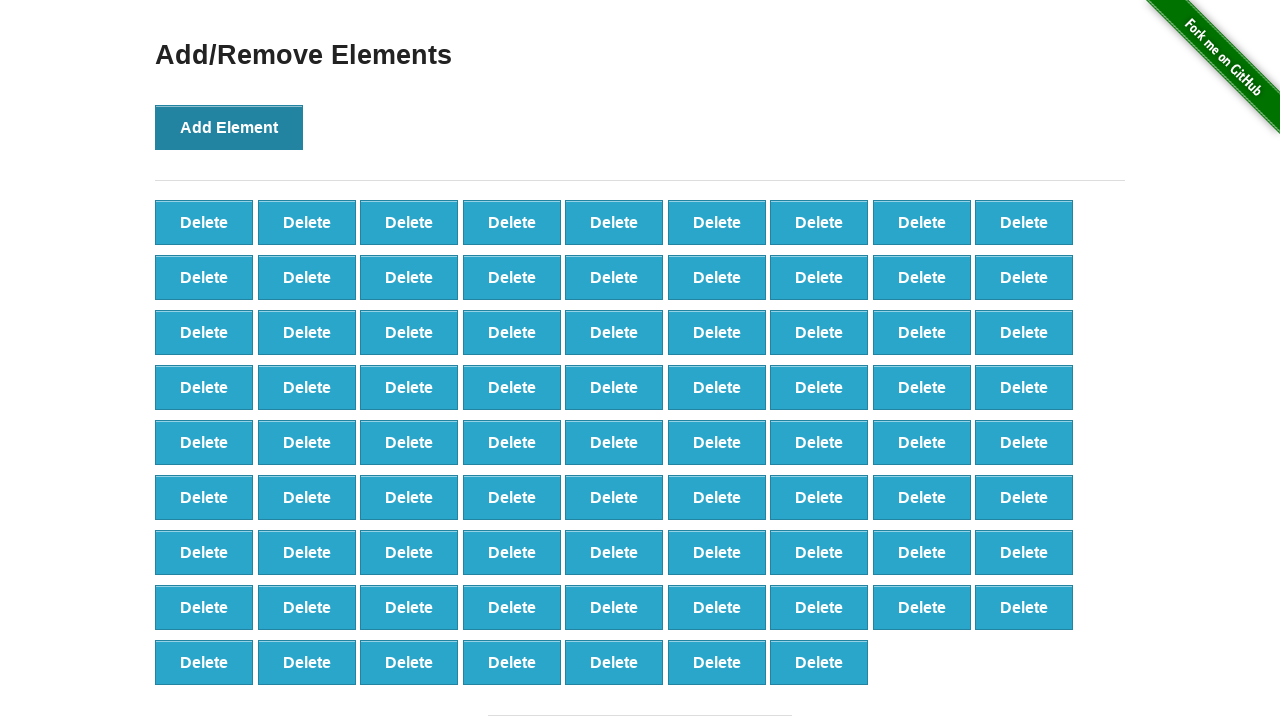

Clicked Add Element button (iteration 80/100) at (229, 127) on button[onclick='addElement()']
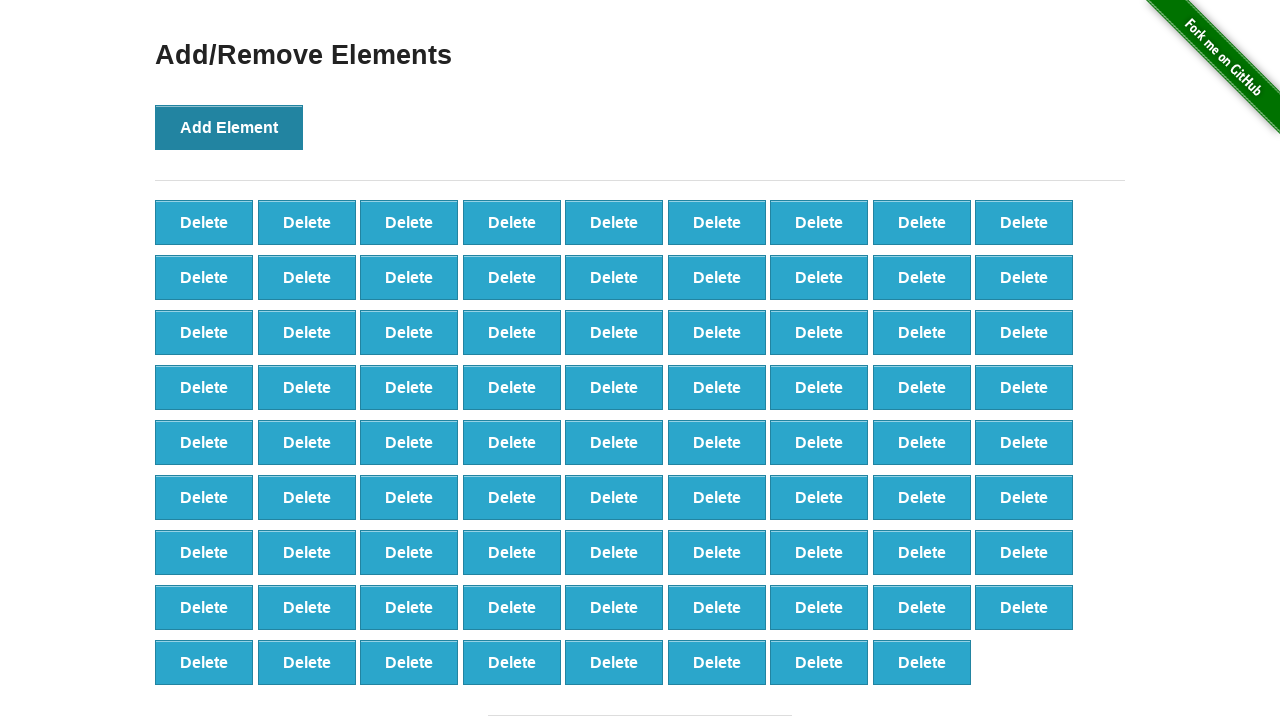

Clicked Add Element button (iteration 81/100) at (229, 127) on button[onclick='addElement()']
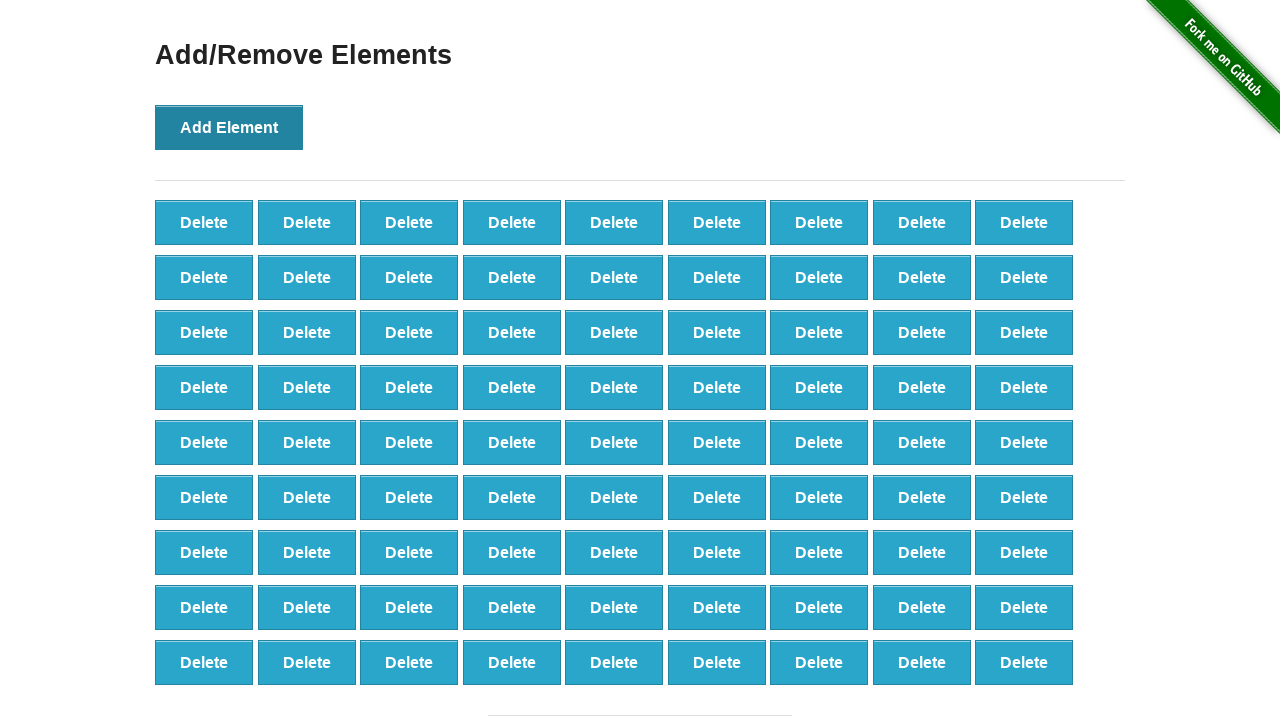

Clicked Add Element button (iteration 82/100) at (229, 127) on button[onclick='addElement()']
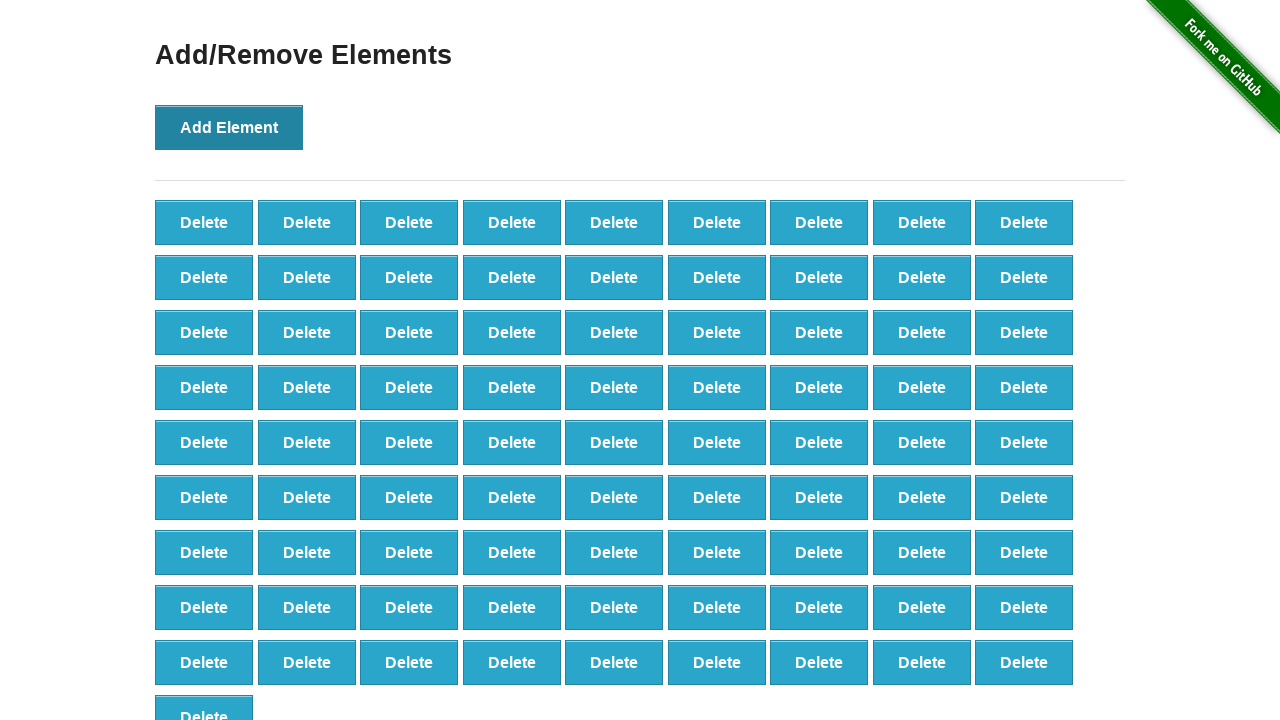

Clicked Add Element button (iteration 83/100) at (229, 127) on button[onclick='addElement()']
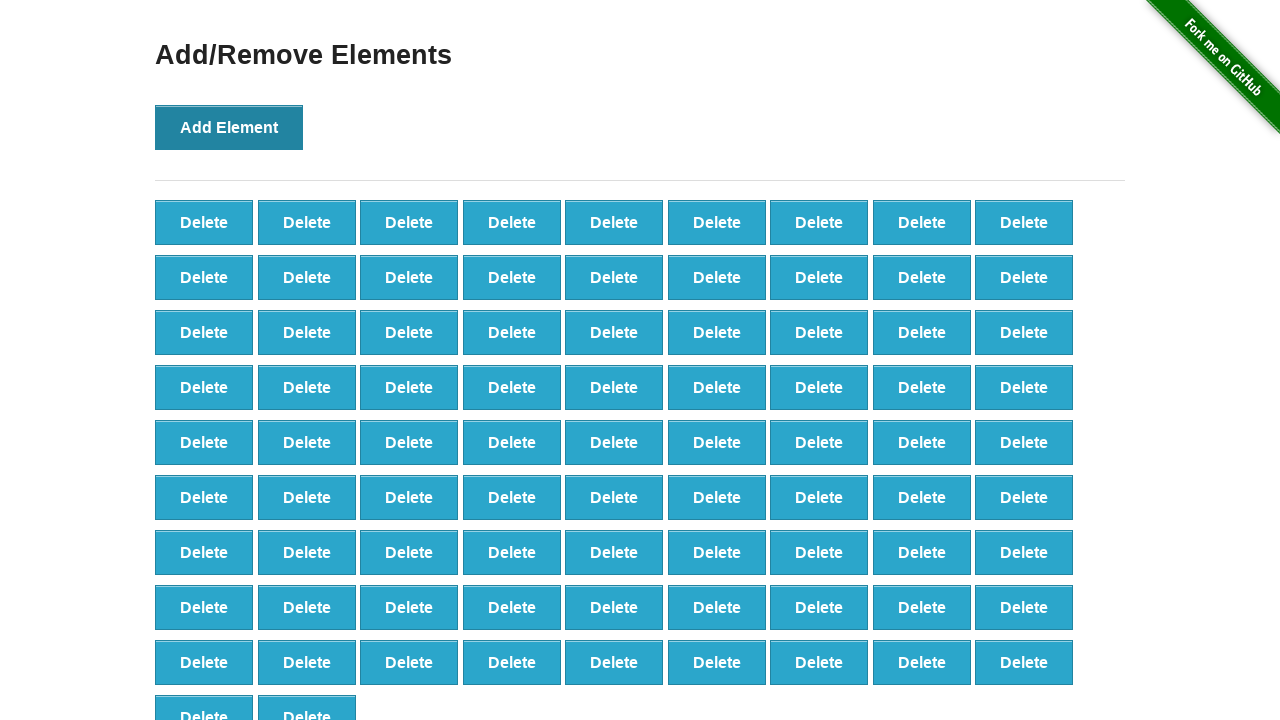

Clicked Add Element button (iteration 84/100) at (229, 127) on button[onclick='addElement()']
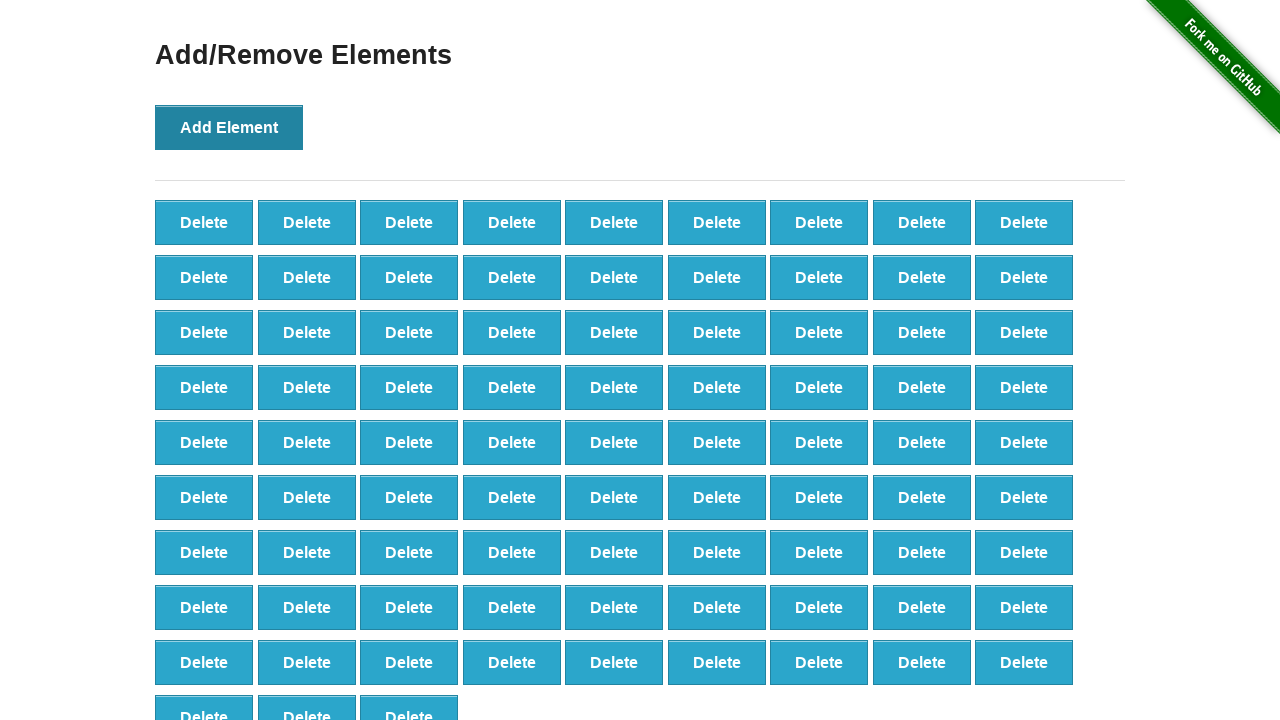

Clicked Add Element button (iteration 85/100) at (229, 127) on button[onclick='addElement()']
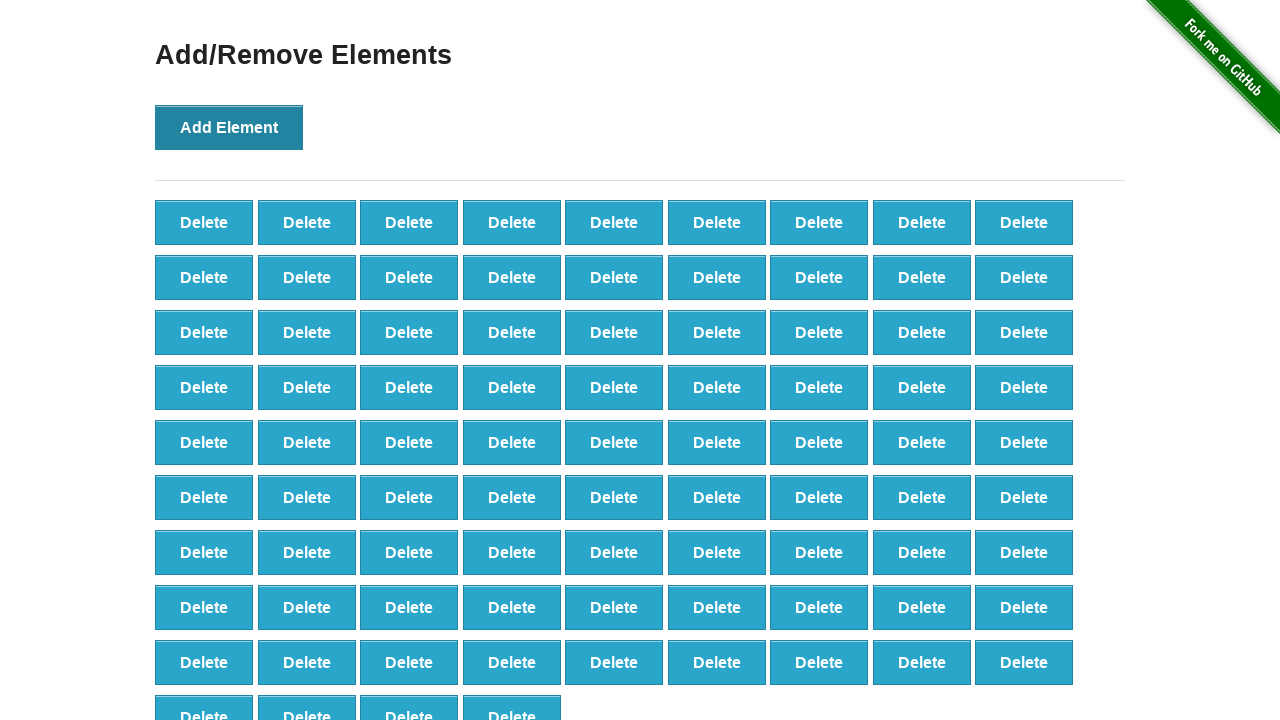

Clicked Add Element button (iteration 86/100) at (229, 127) on button[onclick='addElement()']
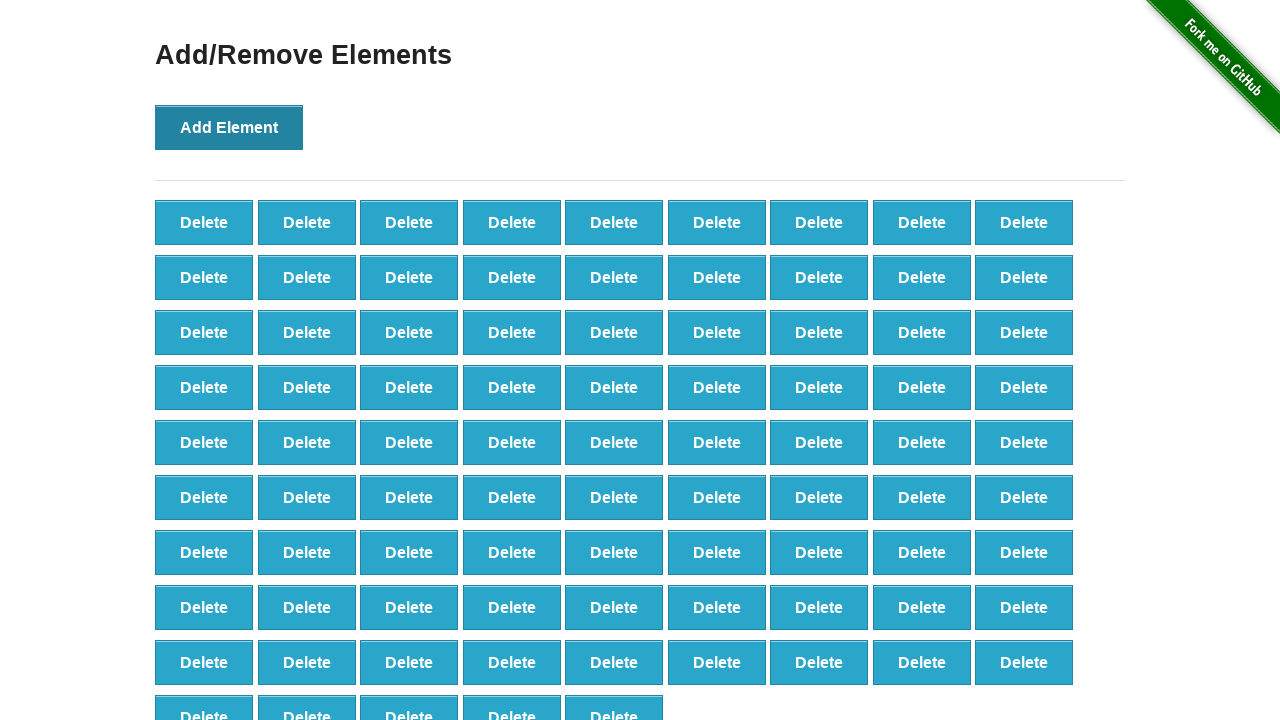

Clicked Add Element button (iteration 87/100) at (229, 127) on button[onclick='addElement()']
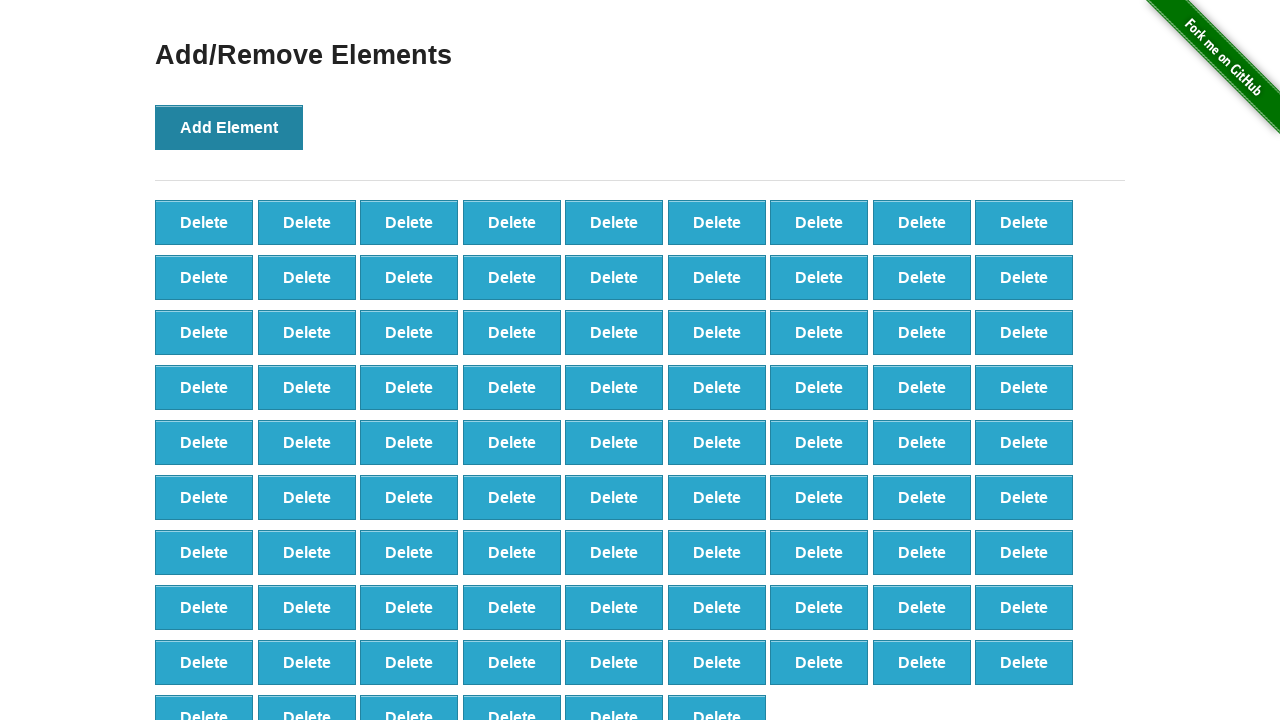

Clicked Add Element button (iteration 88/100) at (229, 127) on button[onclick='addElement()']
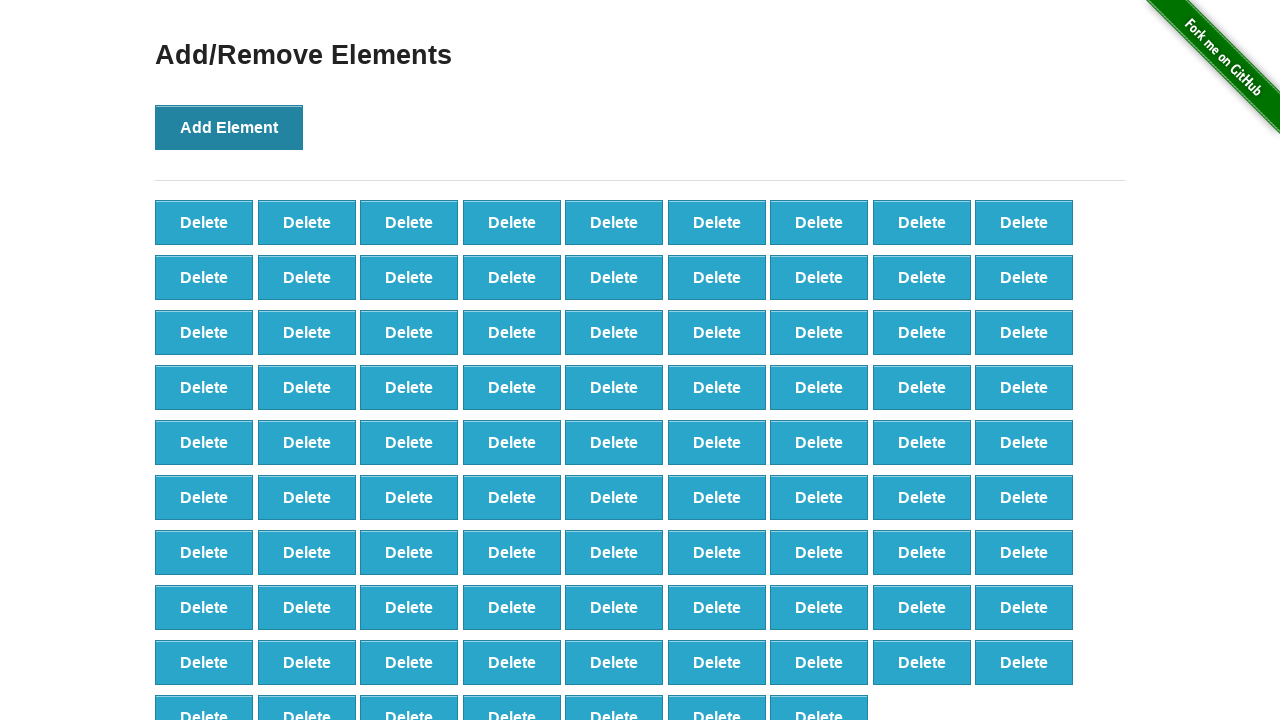

Clicked Add Element button (iteration 89/100) at (229, 127) on button[onclick='addElement()']
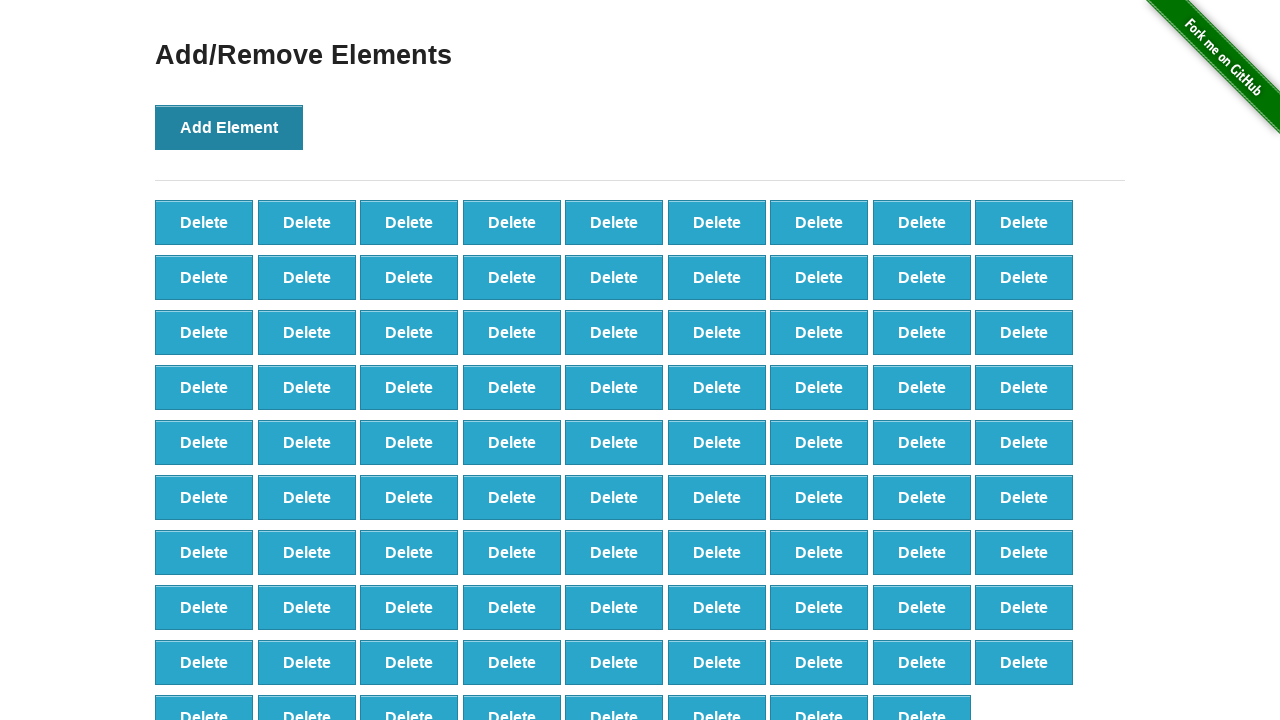

Clicked Add Element button (iteration 90/100) at (229, 127) on button[onclick='addElement()']
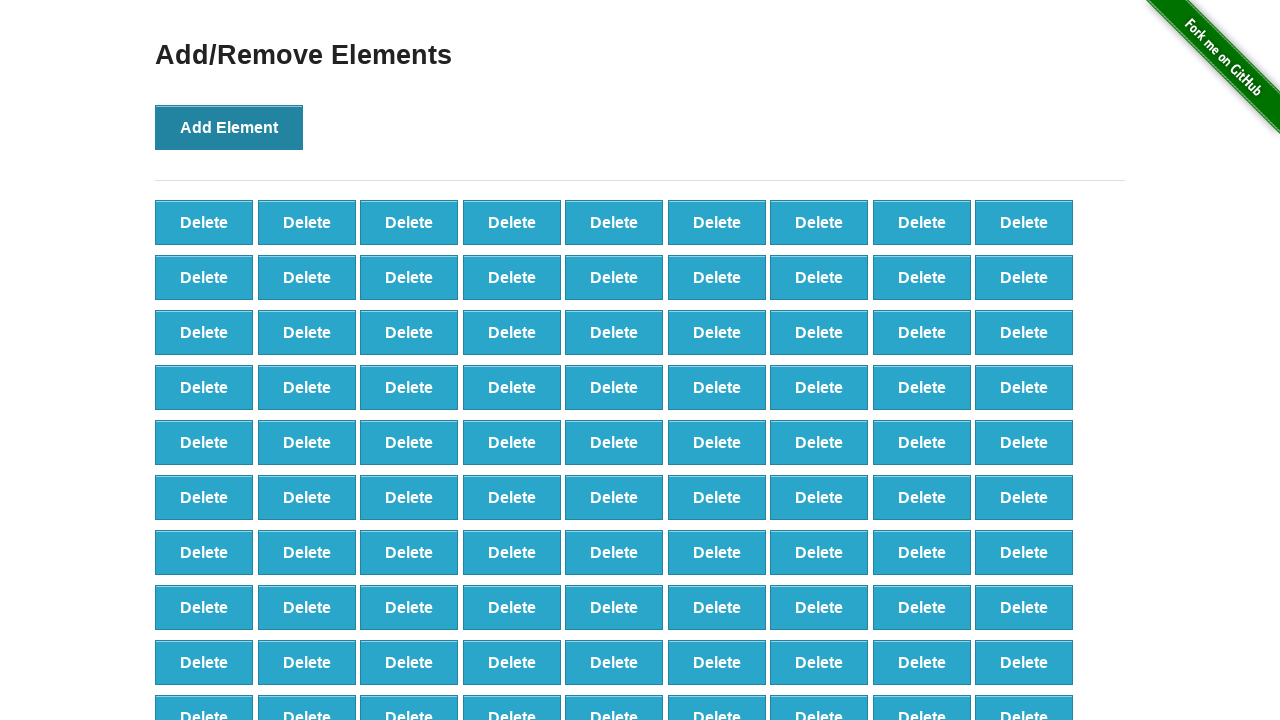

Clicked Add Element button (iteration 91/100) at (229, 127) on button[onclick='addElement()']
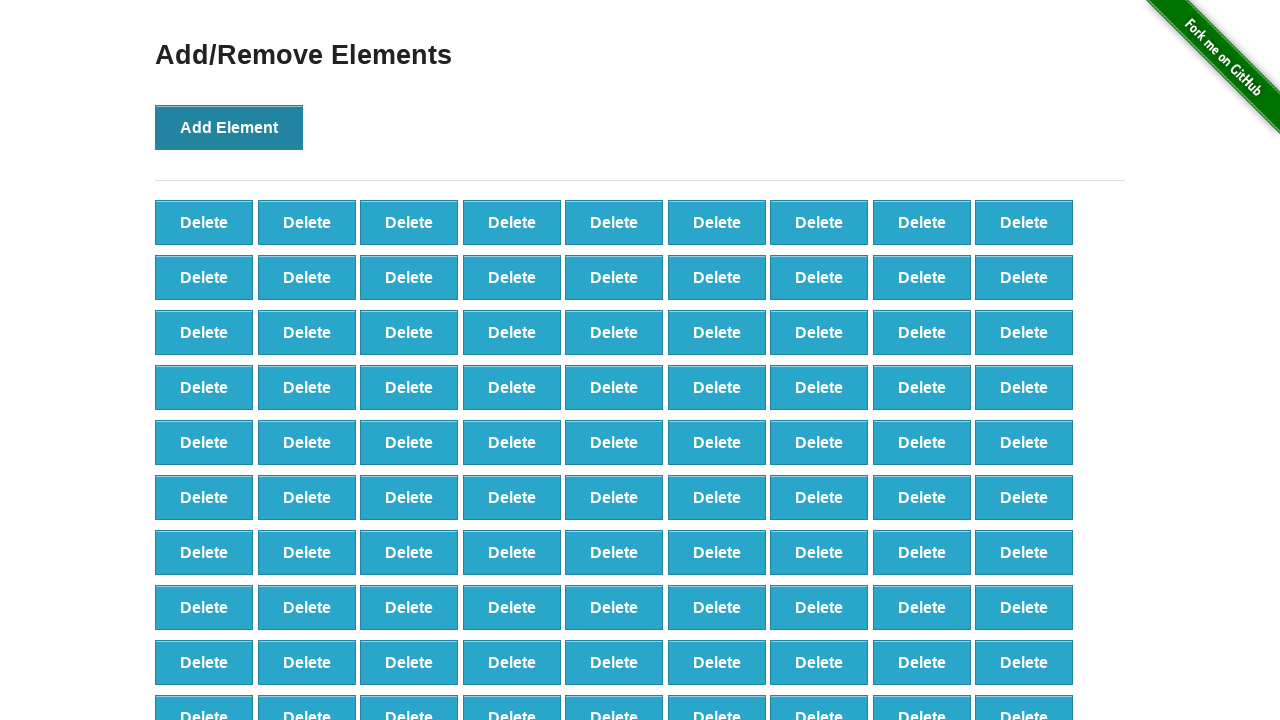

Clicked Add Element button (iteration 92/100) at (229, 127) on button[onclick='addElement()']
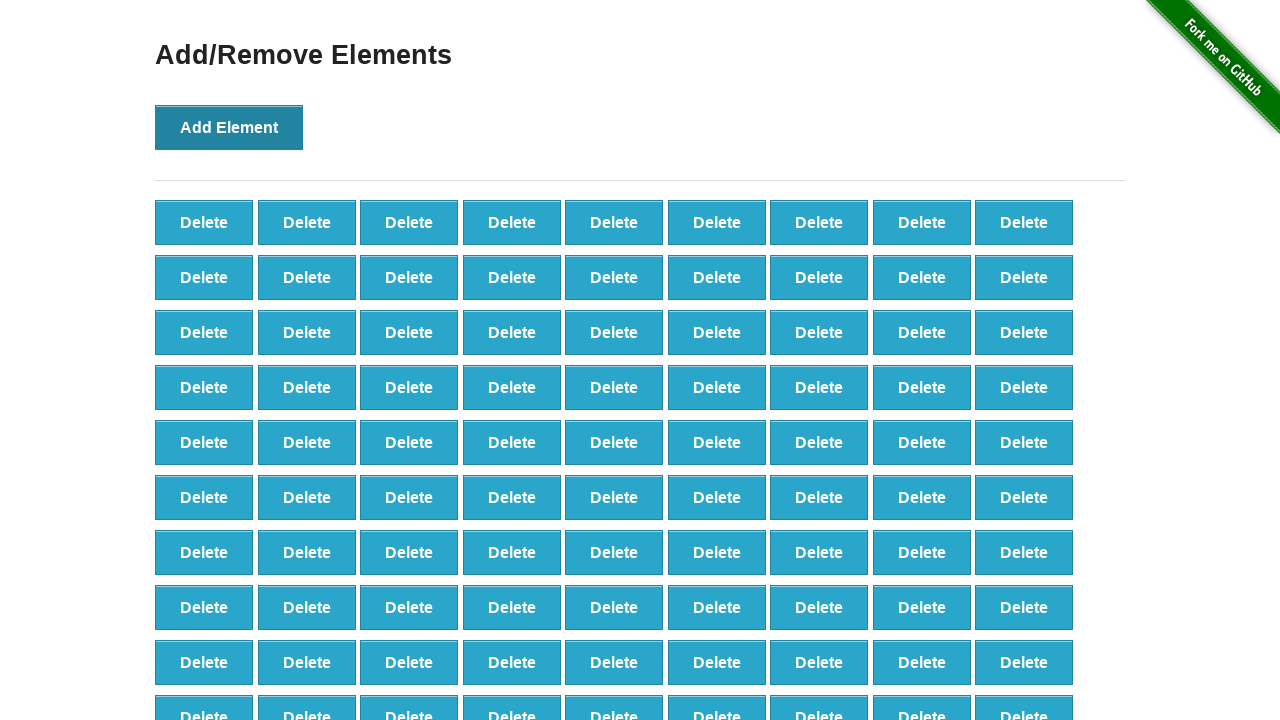

Clicked Add Element button (iteration 93/100) at (229, 127) on button[onclick='addElement()']
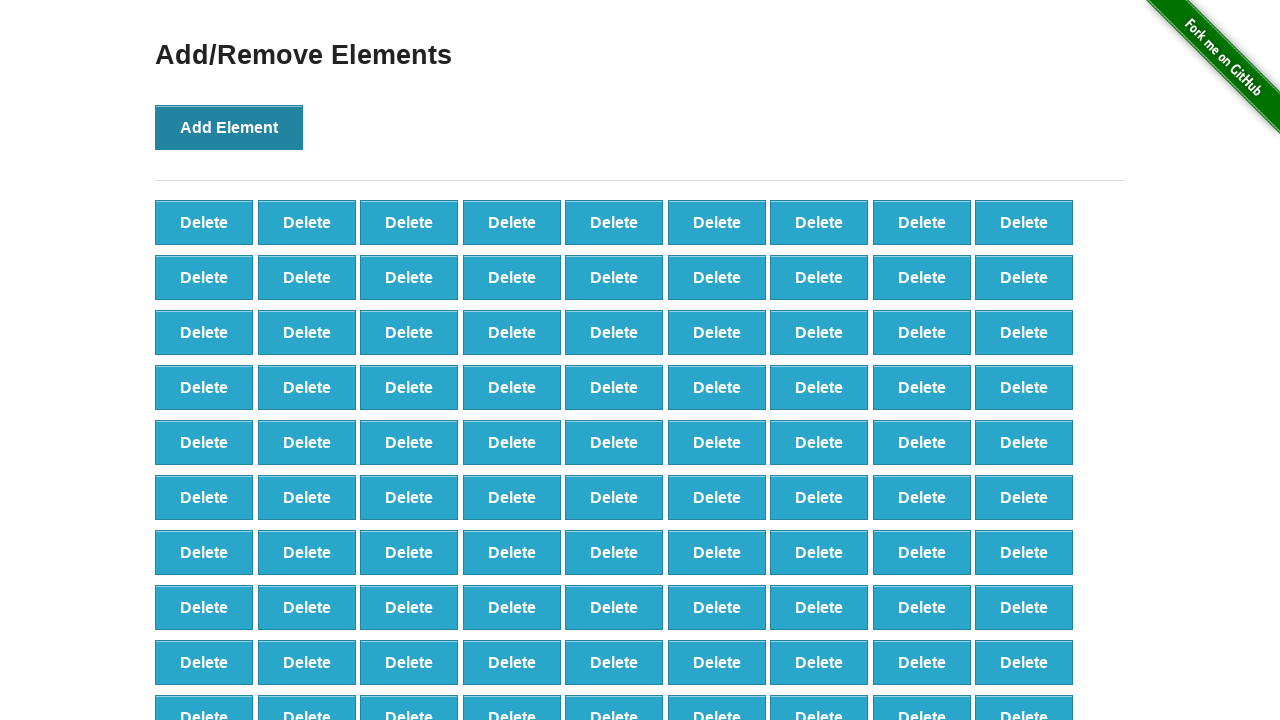

Clicked Add Element button (iteration 94/100) at (229, 127) on button[onclick='addElement()']
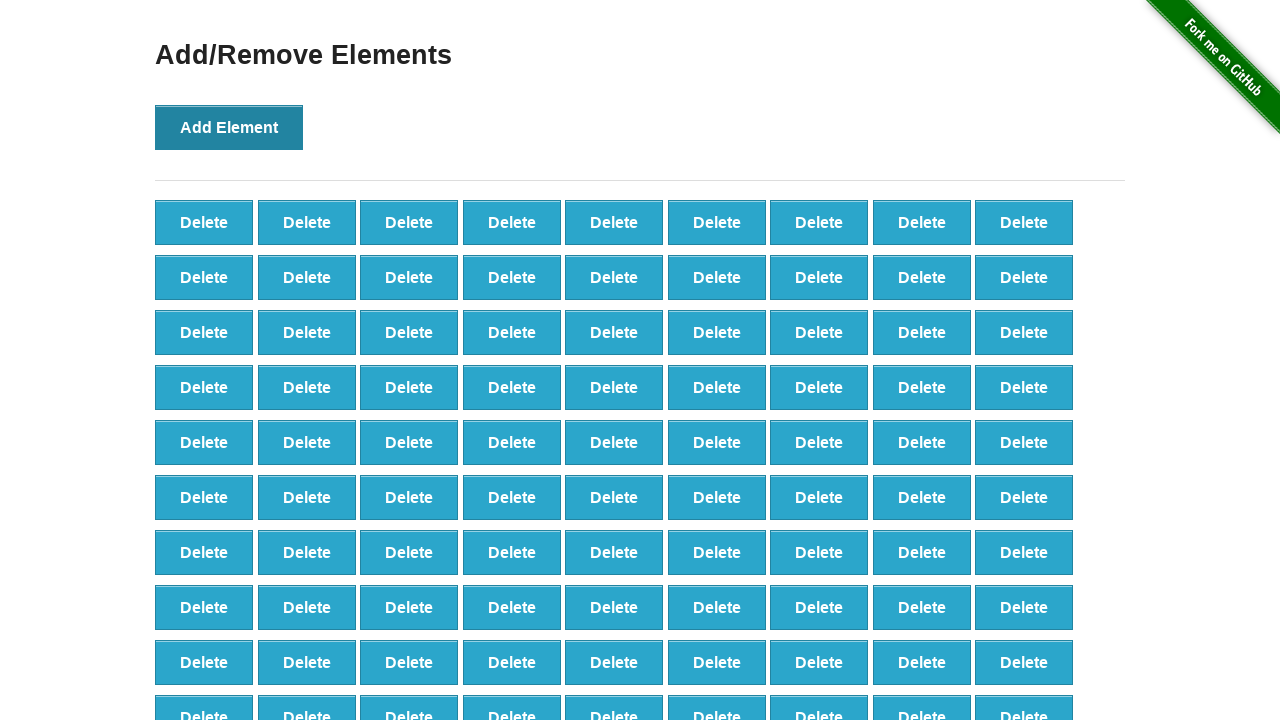

Clicked Add Element button (iteration 95/100) at (229, 127) on button[onclick='addElement()']
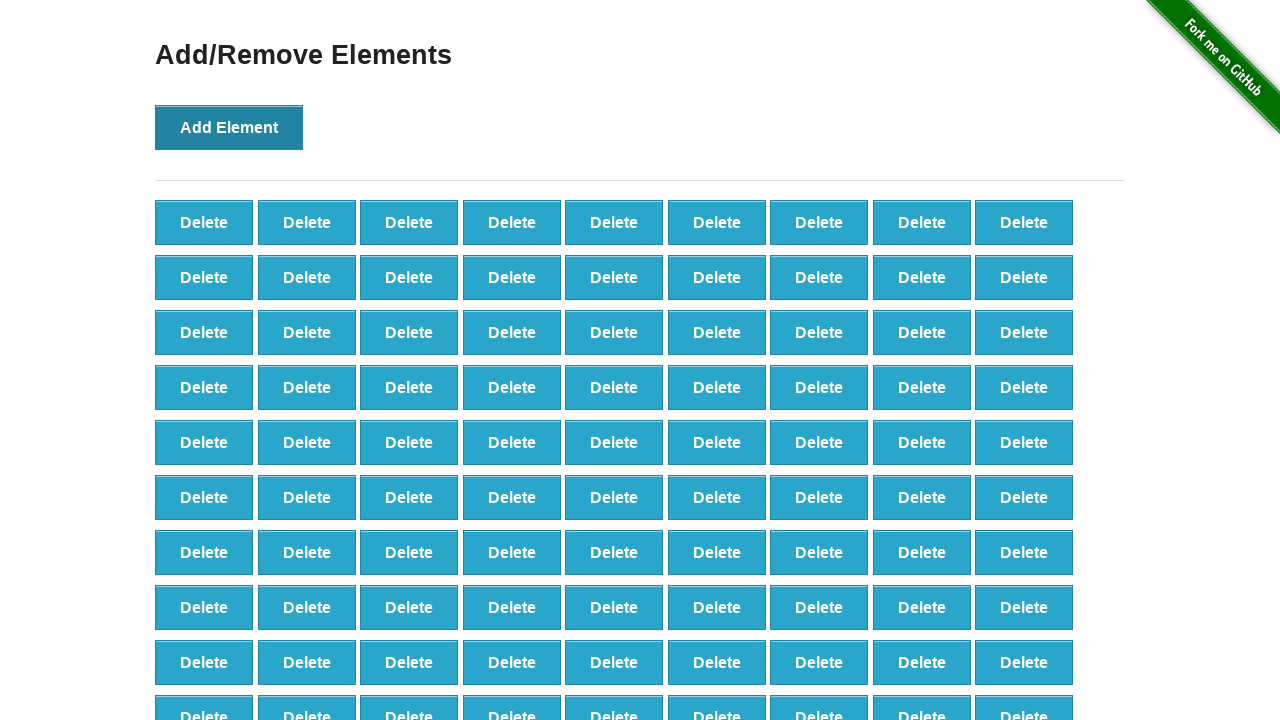

Clicked Add Element button (iteration 96/100) at (229, 127) on button[onclick='addElement()']
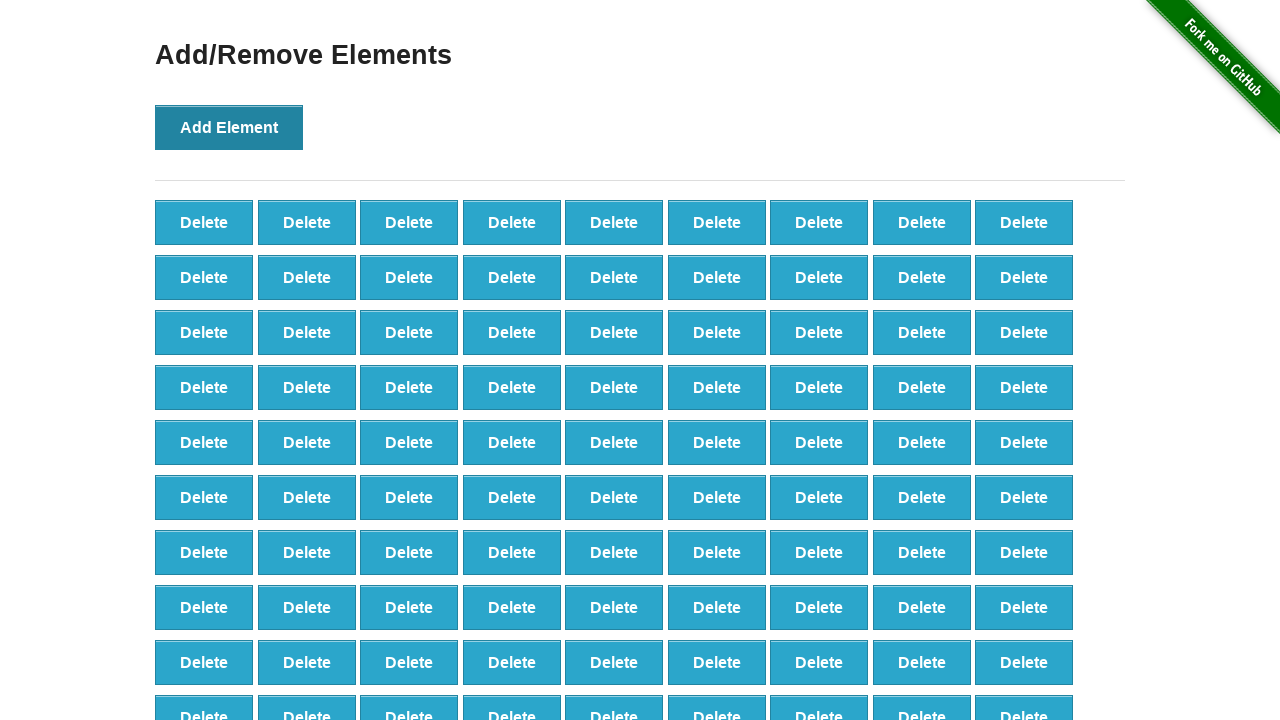

Clicked Add Element button (iteration 97/100) at (229, 127) on button[onclick='addElement()']
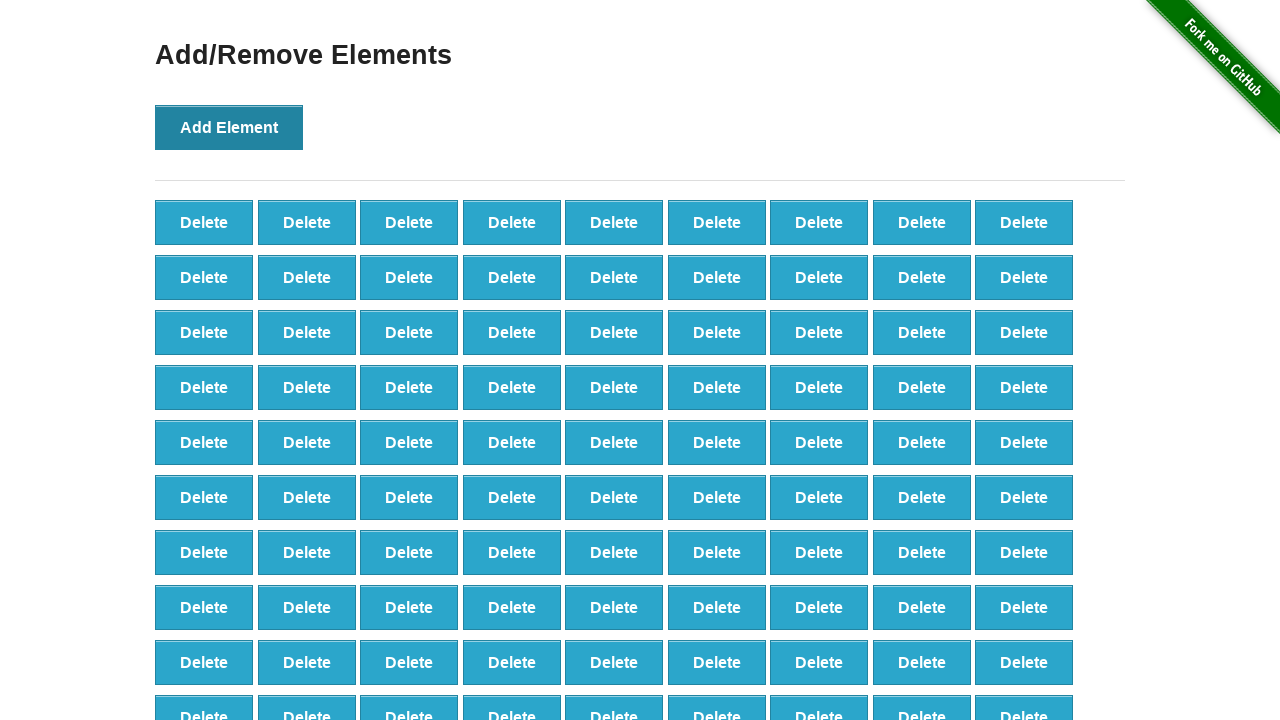

Clicked Add Element button (iteration 98/100) at (229, 127) on button[onclick='addElement()']
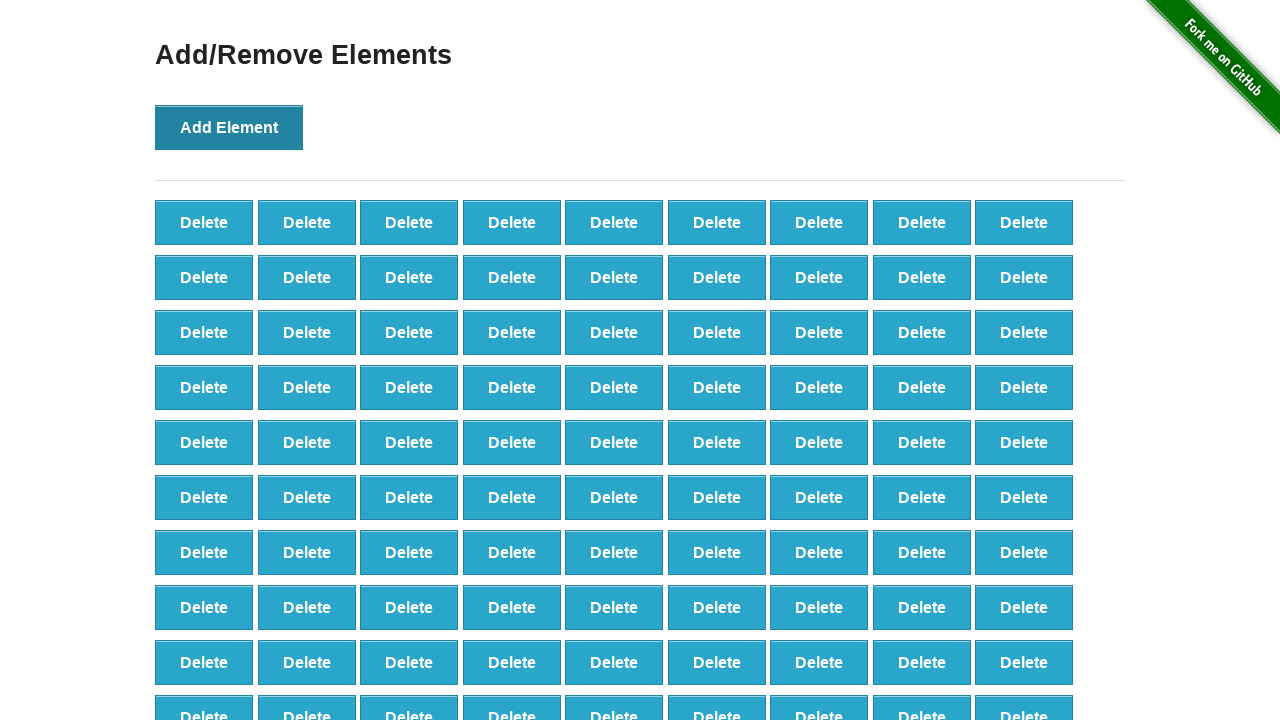

Clicked Add Element button (iteration 99/100) at (229, 127) on button[onclick='addElement()']
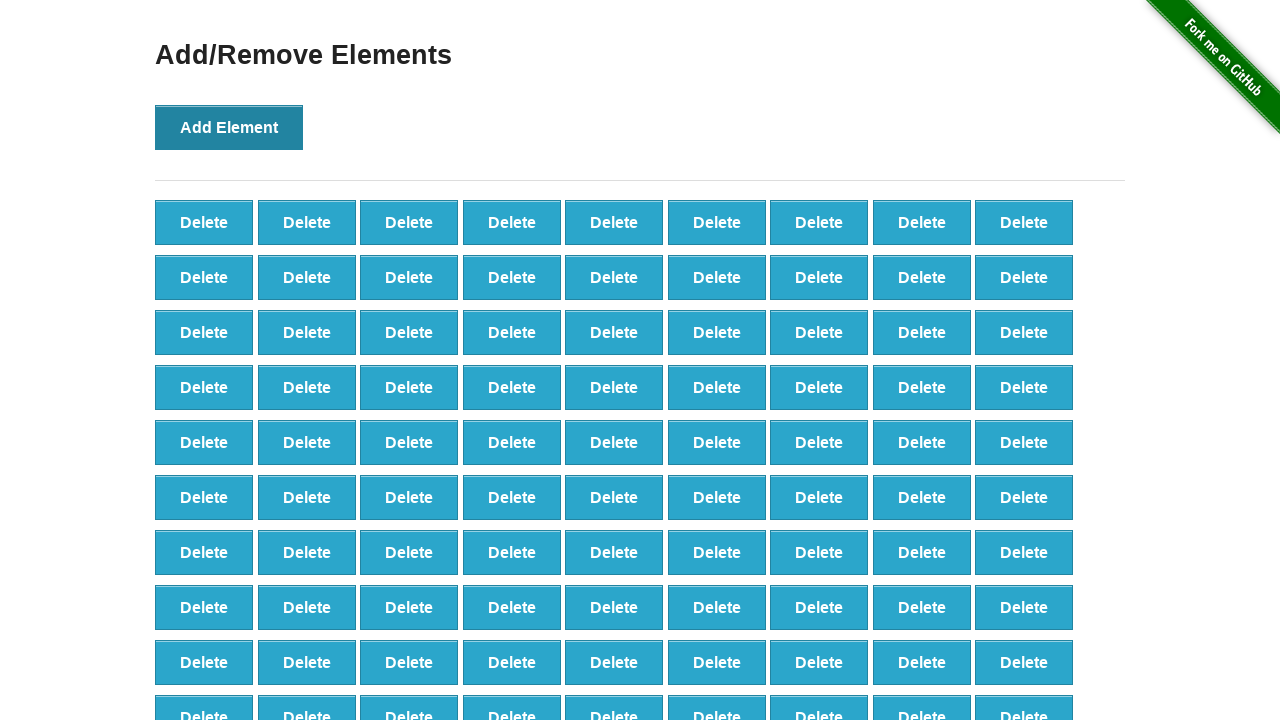

Clicked Add Element button (iteration 100/100) at (229, 127) on button[onclick='addElement()']
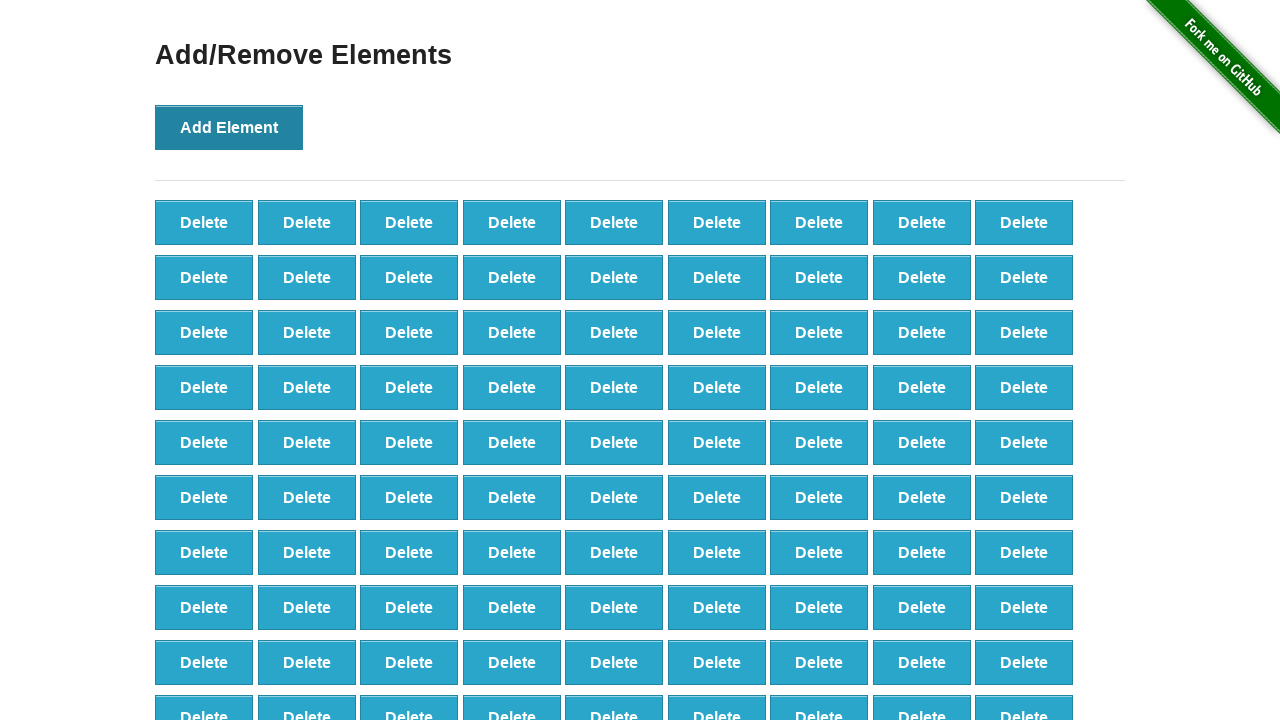

Clicked first Delete button to remove element (iteration 1/20) at (204, 222) on button.added-manually >> nth=0
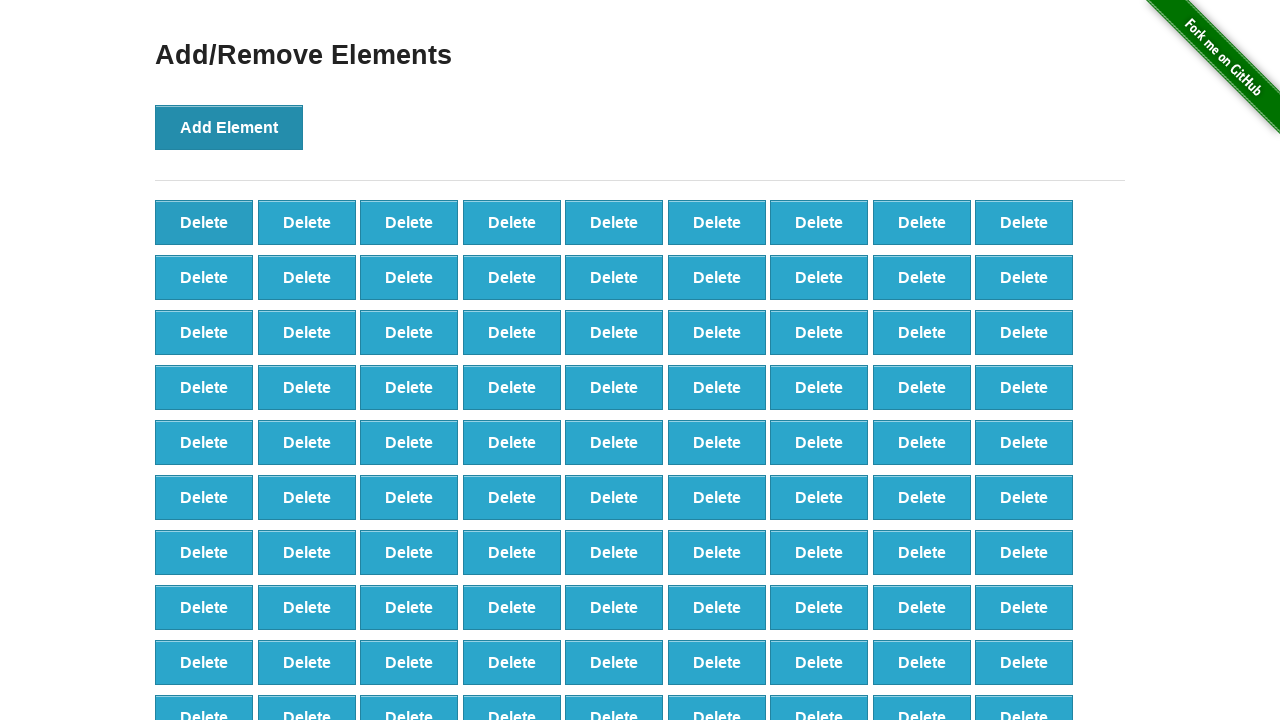

Clicked first Delete button to remove element (iteration 2/20) at (204, 222) on button.added-manually >> nth=0
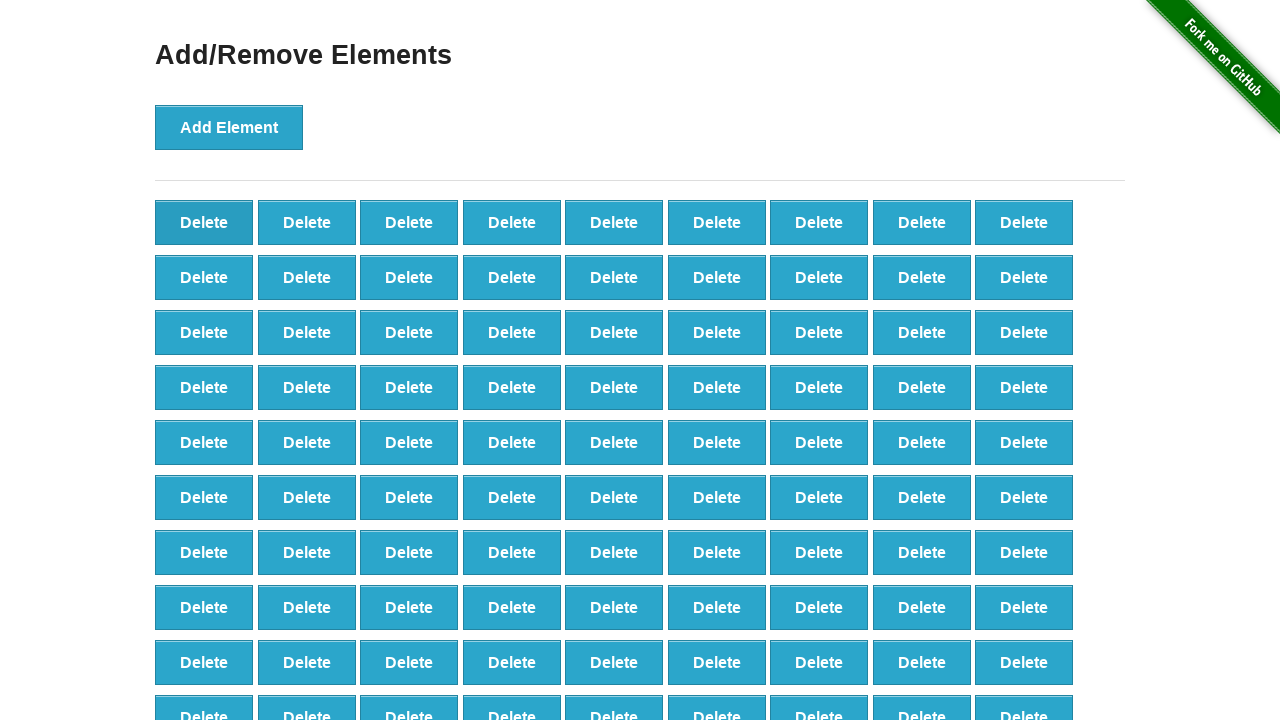

Clicked first Delete button to remove element (iteration 3/20) at (204, 222) on button.added-manually >> nth=0
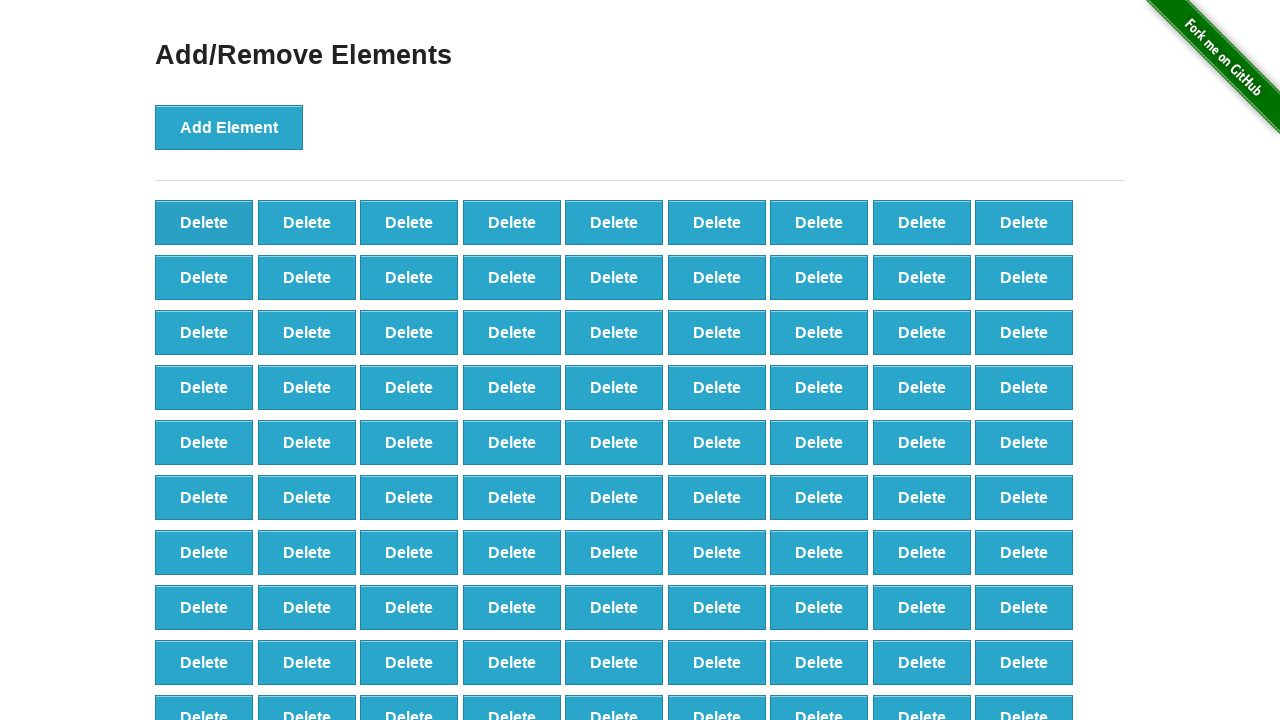

Clicked first Delete button to remove element (iteration 4/20) at (204, 222) on button.added-manually >> nth=0
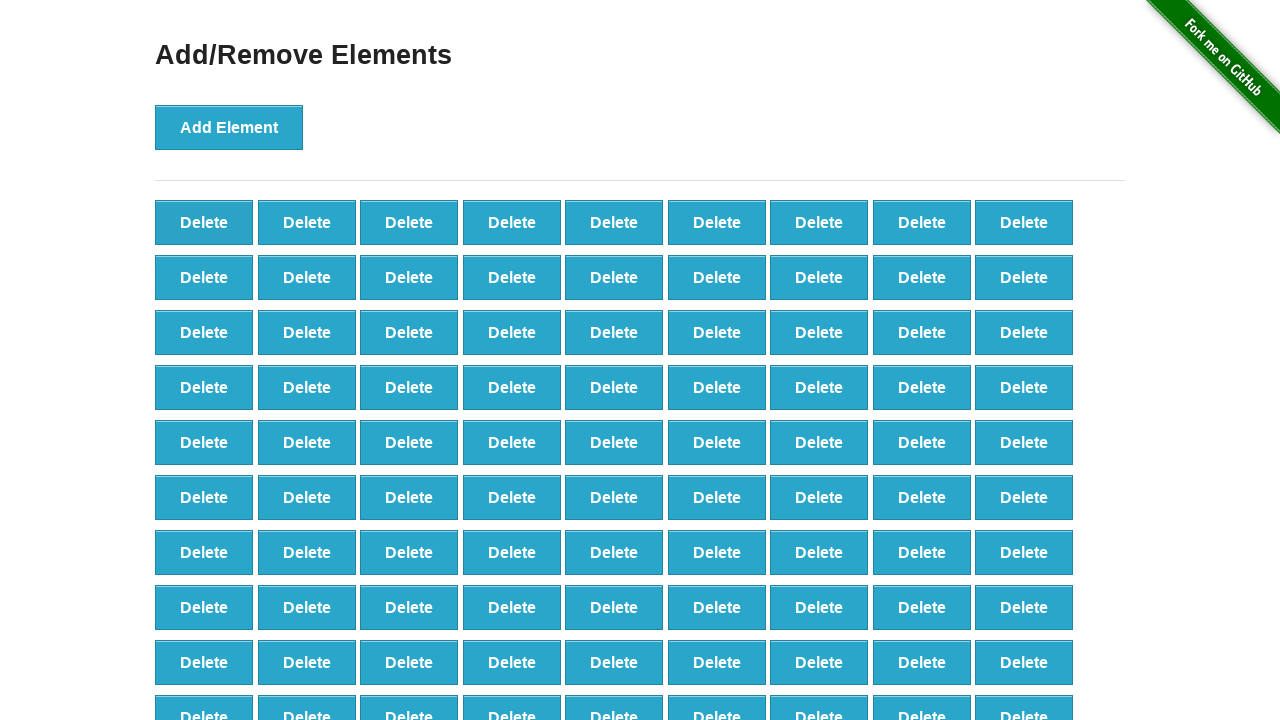

Clicked first Delete button to remove element (iteration 5/20) at (204, 222) on button.added-manually >> nth=0
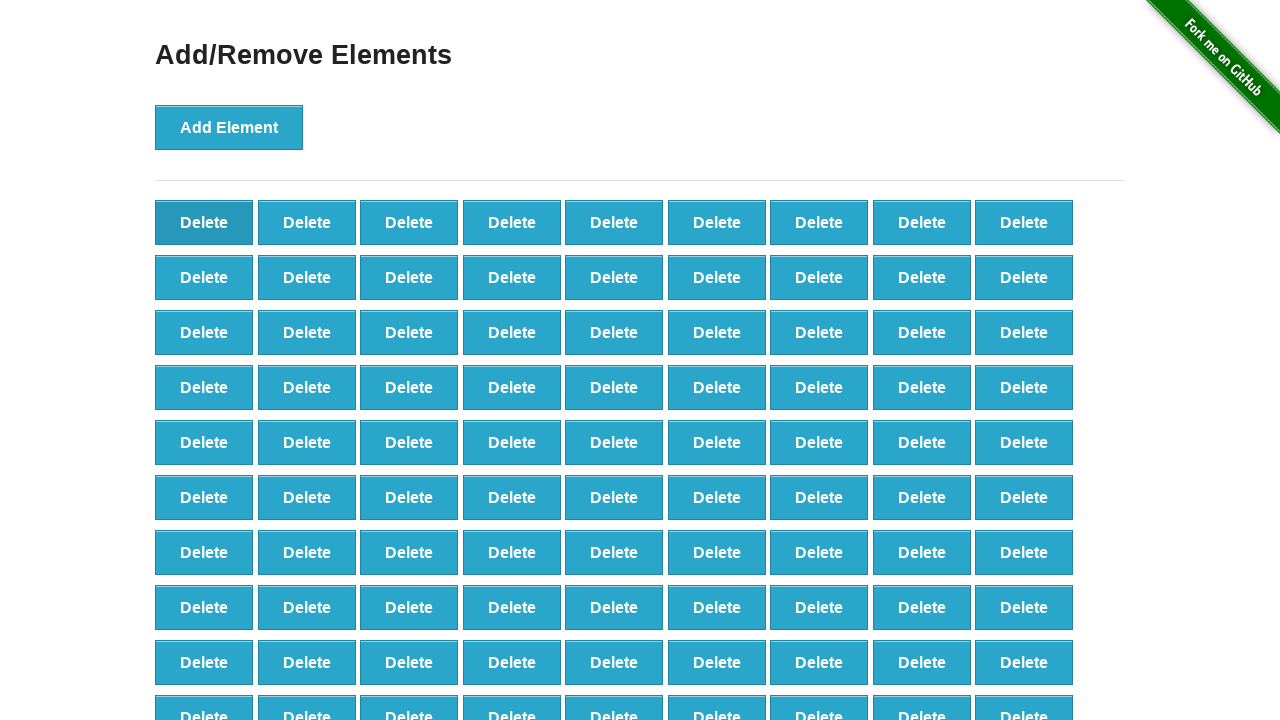

Clicked first Delete button to remove element (iteration 6/20) at (204, 222) on button.added-manually >> nth=0
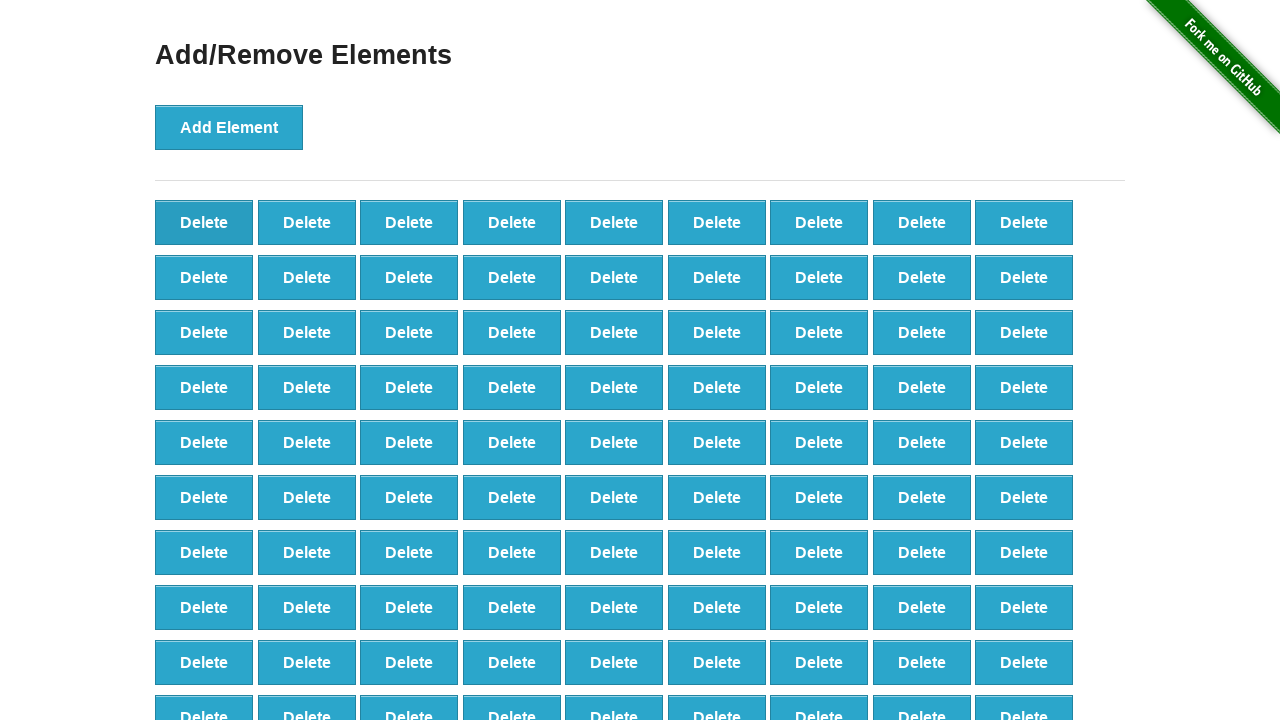

Clicked first Delete button to remove element (iteration 7/20) at (204, 222) on button.added-manually >> nth=0
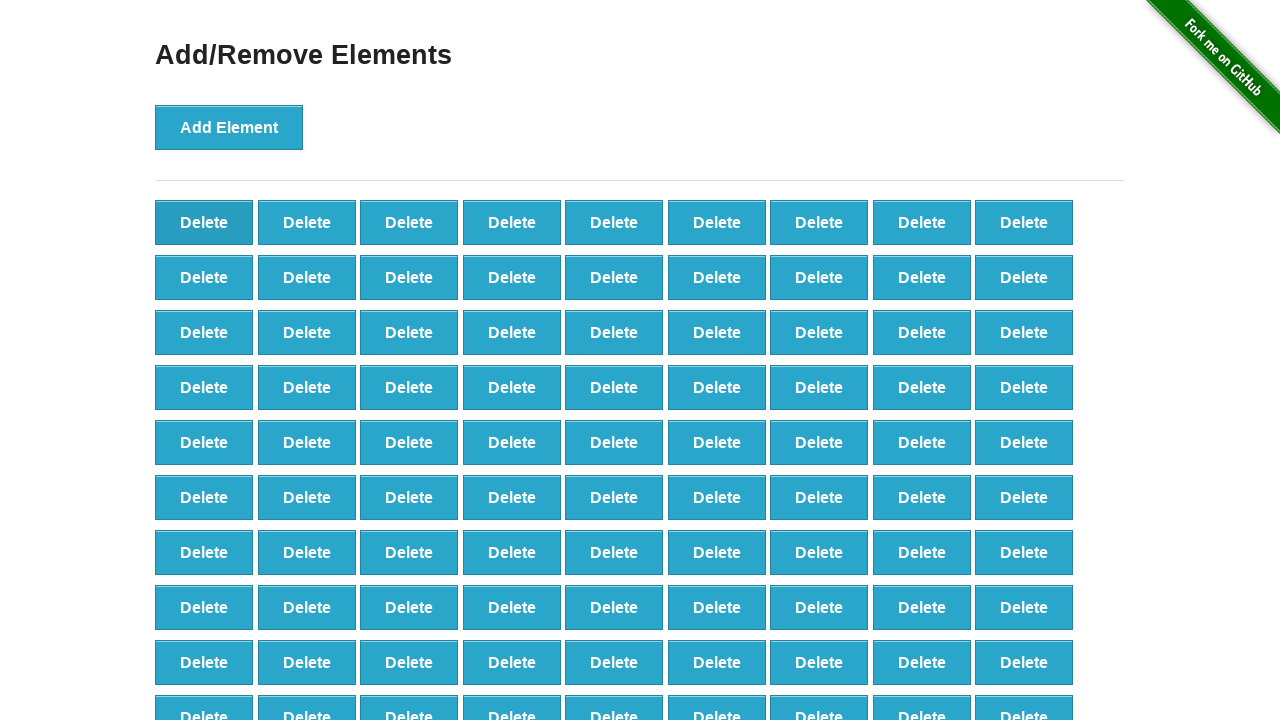

Clicked first Delete button to remove element (iteration 8/20) at (204, 222) on button.added-manually >> nth=0
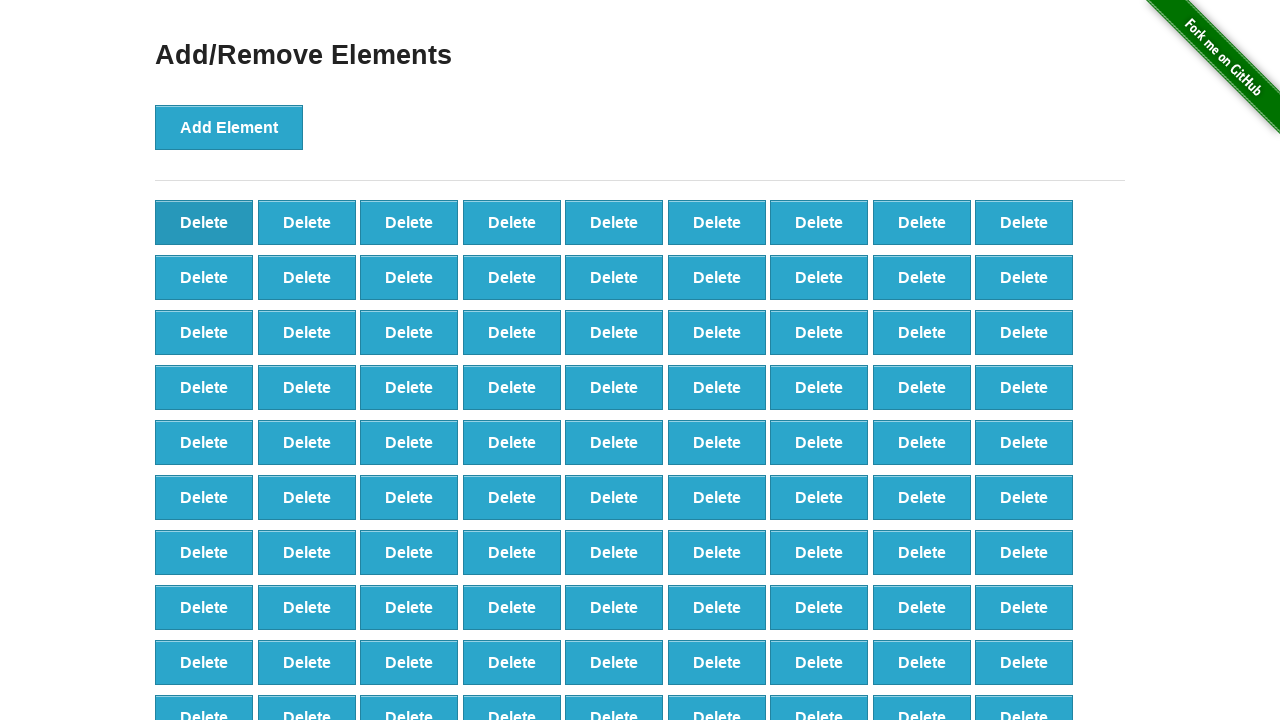

Clicked first Delete button to remove element (iteration 9/20) at (204, 222) on button.added-manually >> nth=0
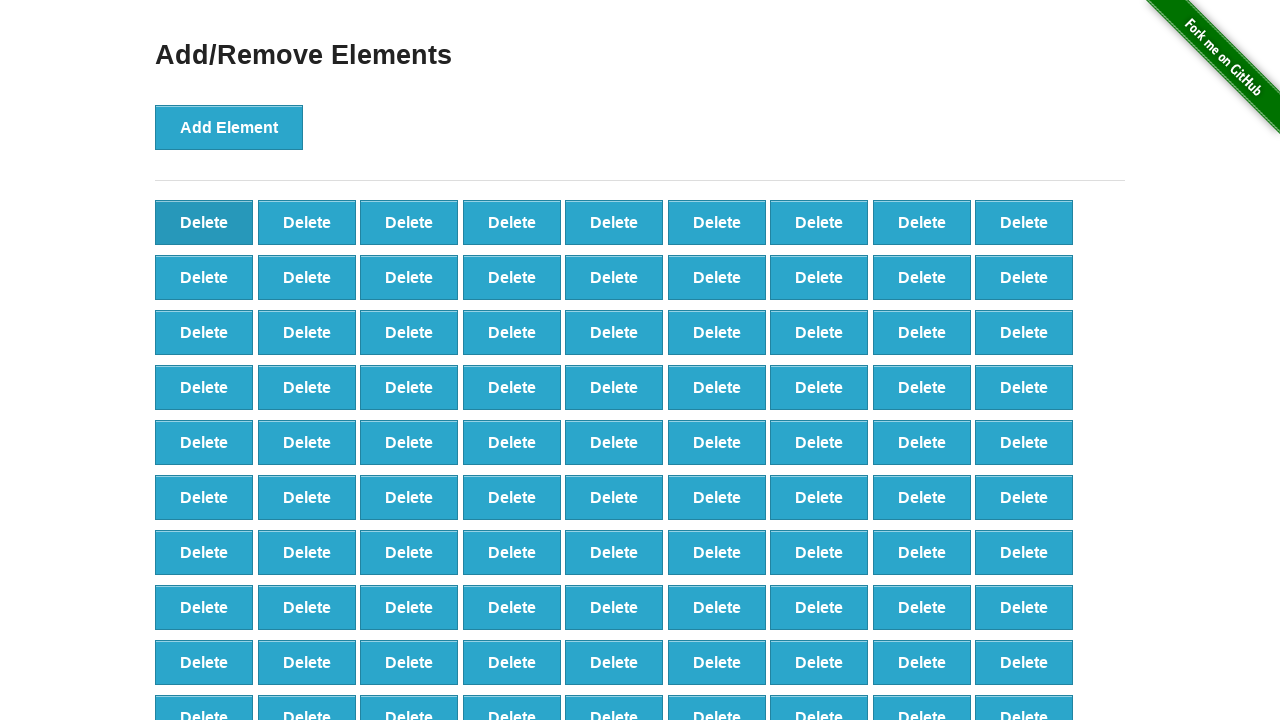

Clicked first Delete button to remove element (iteration 10/20) at (204, 222) on button.added-manually >> nth=0
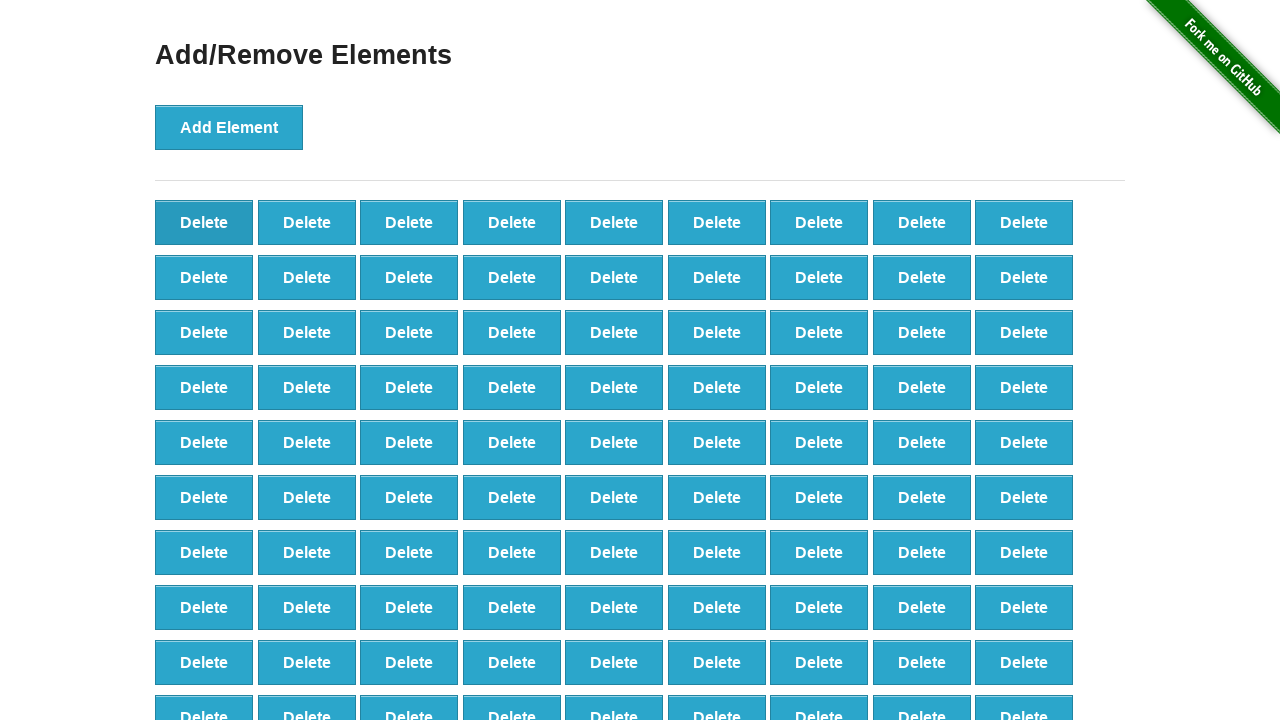

Clicked first Delete button to remove element (iteration 11/20) at (204, 222) on button.added-manually >> nth=0
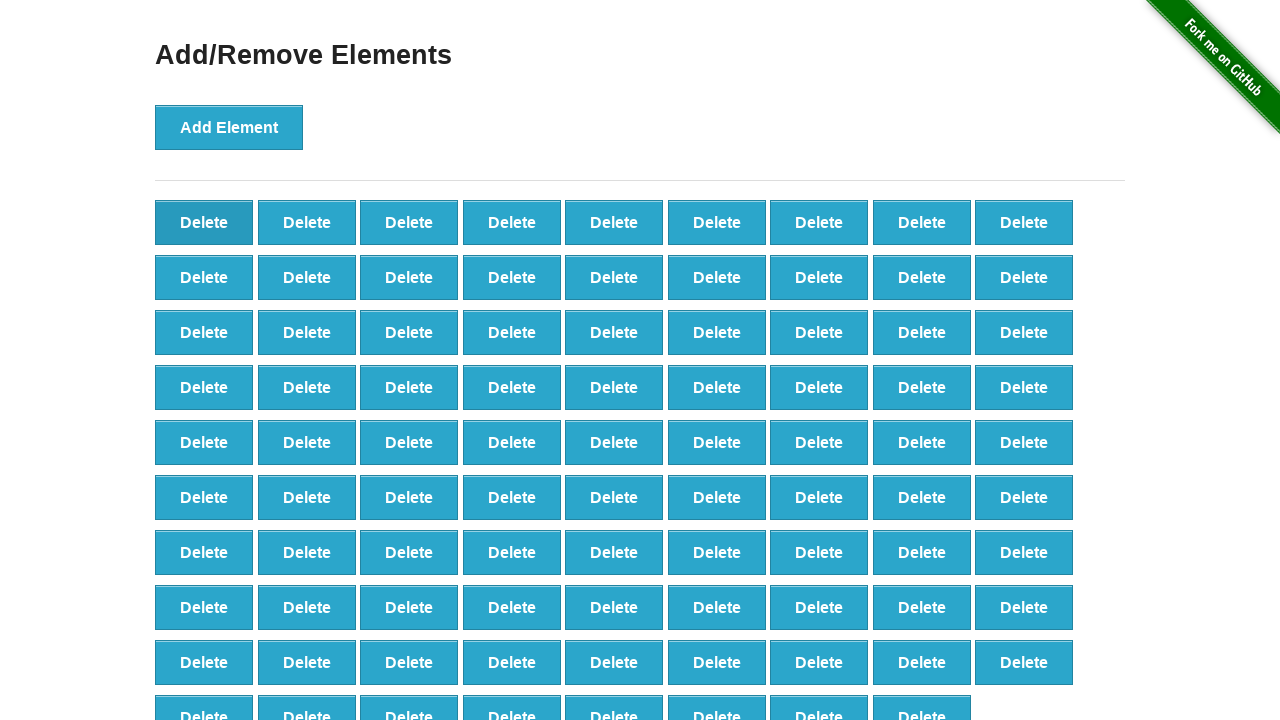

Clicked first Delete button to remove element (iteration 12/20) at (204, 222) on button.added-manually >> nth=0
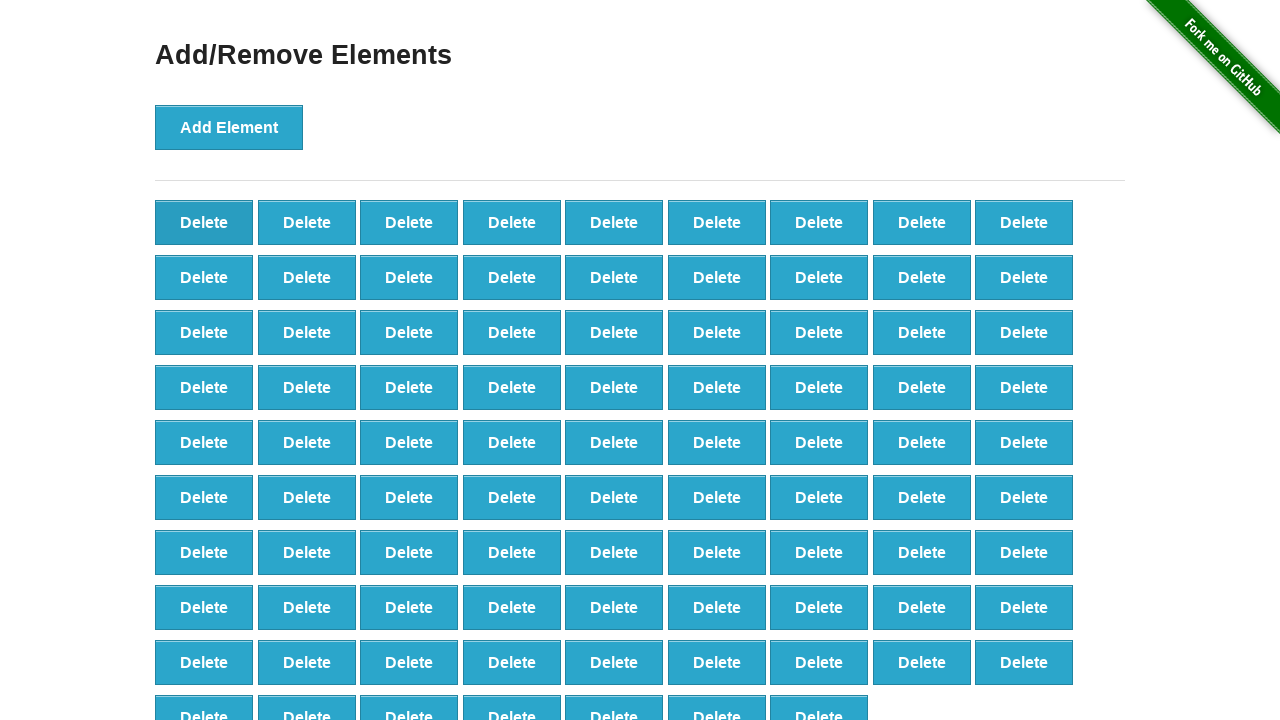

Clicked first Delete button to remove element (iteration 13/20) at (204, 222) on button.added-manually >> nth=0
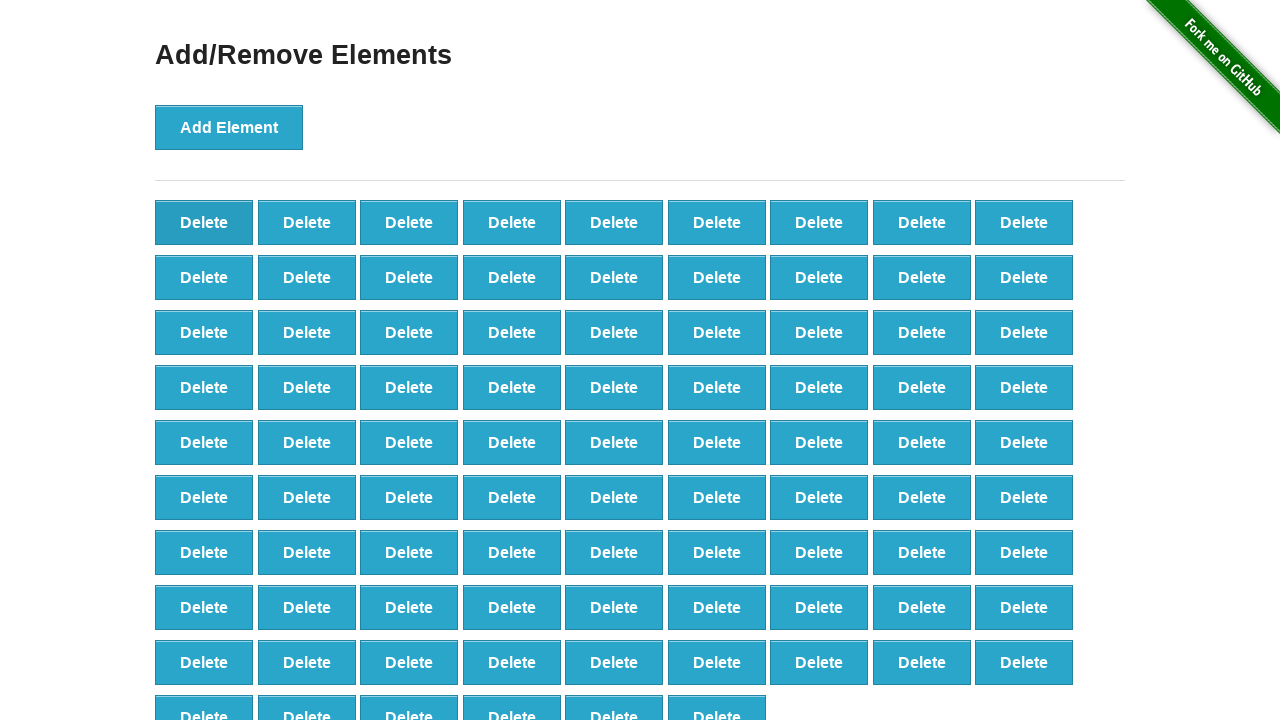

Clicked first Delete button to remove element (iteration 14/20) at (204, 222) on button.added-manually >> nth=0
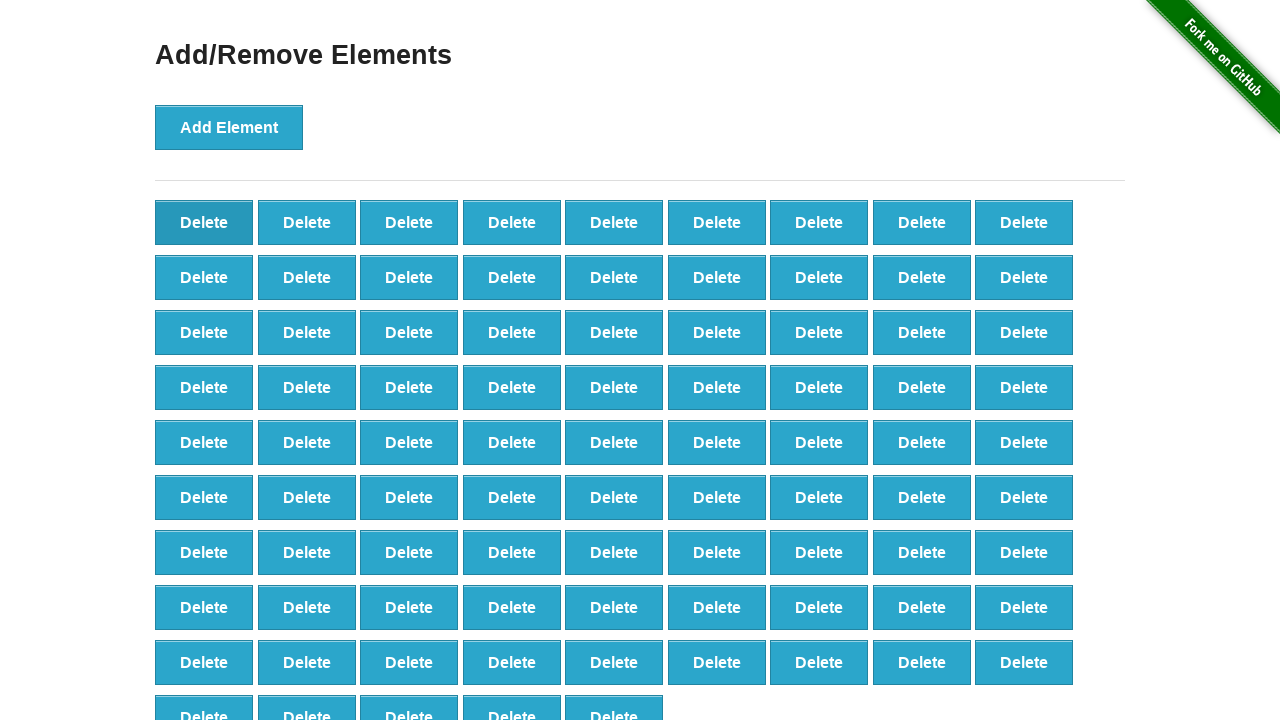

Clicked first Delete button to remove element (iteration 15/20) at (204, 222) on button.added-manually >> nth=0
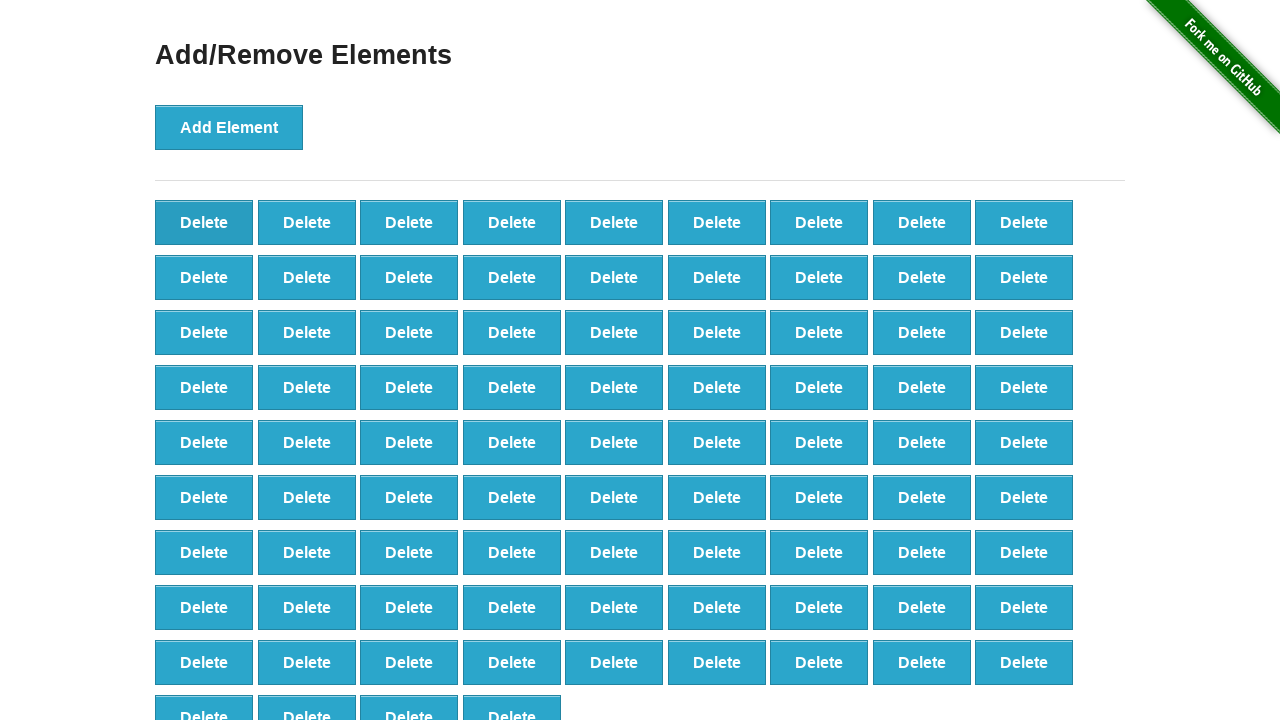

Clicked first Delete button to remove element (iteration 16/20) at (204, 222) on button.added-manually >> nth=0
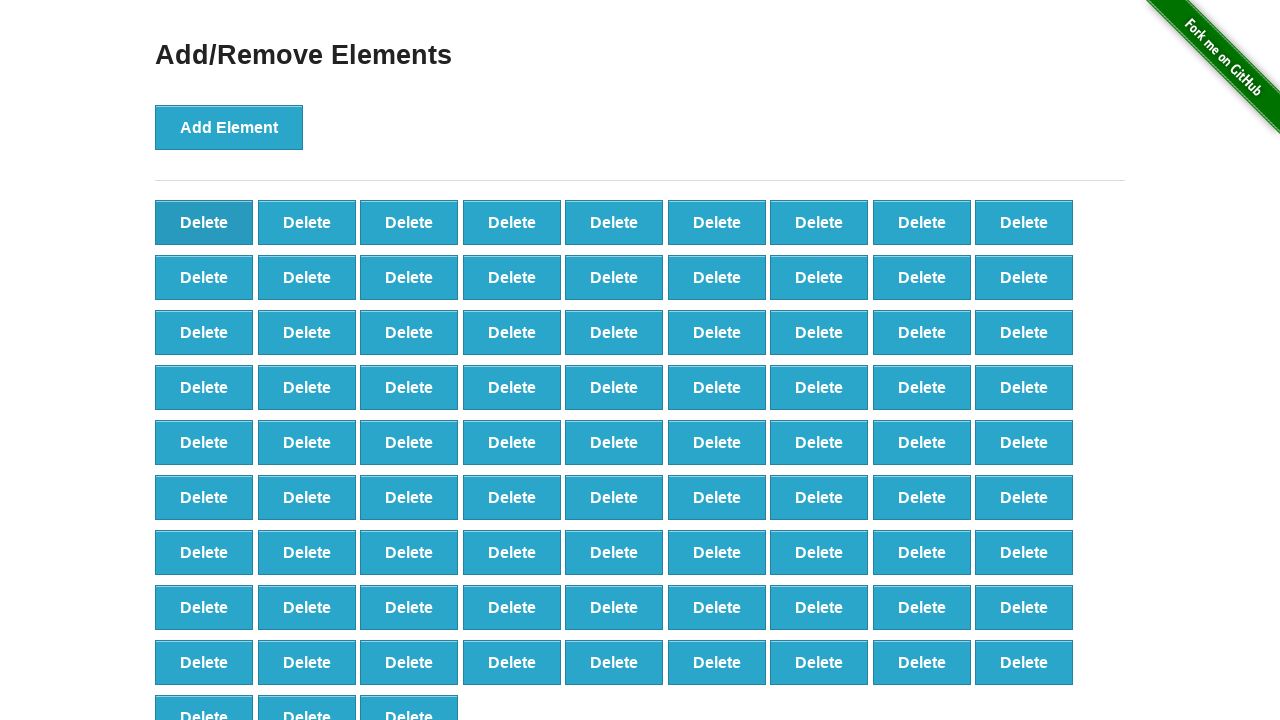

Clicked first Delete button to remove element (iteration 17/20) at (204, 222) on button.added-manually >> nth=0
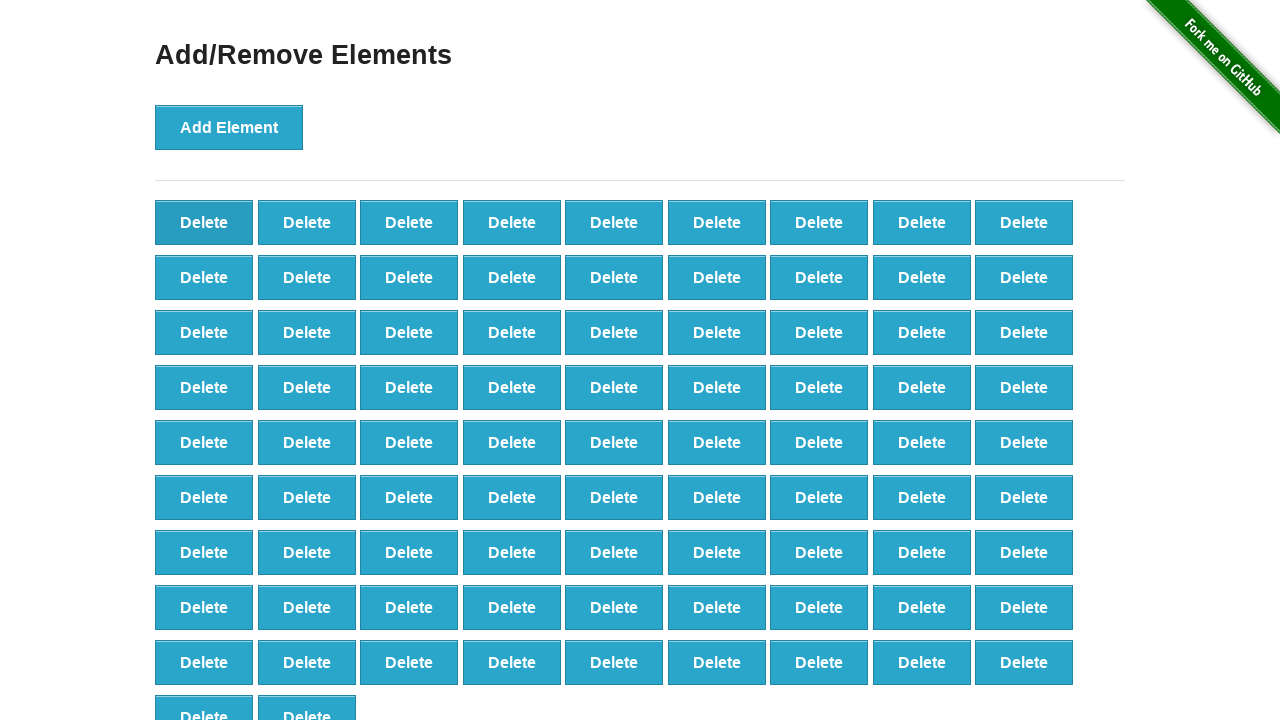

Clicked first Delete button to remove element (iteration 18/20) at (204, 222) on button.added-manually >> nth=0
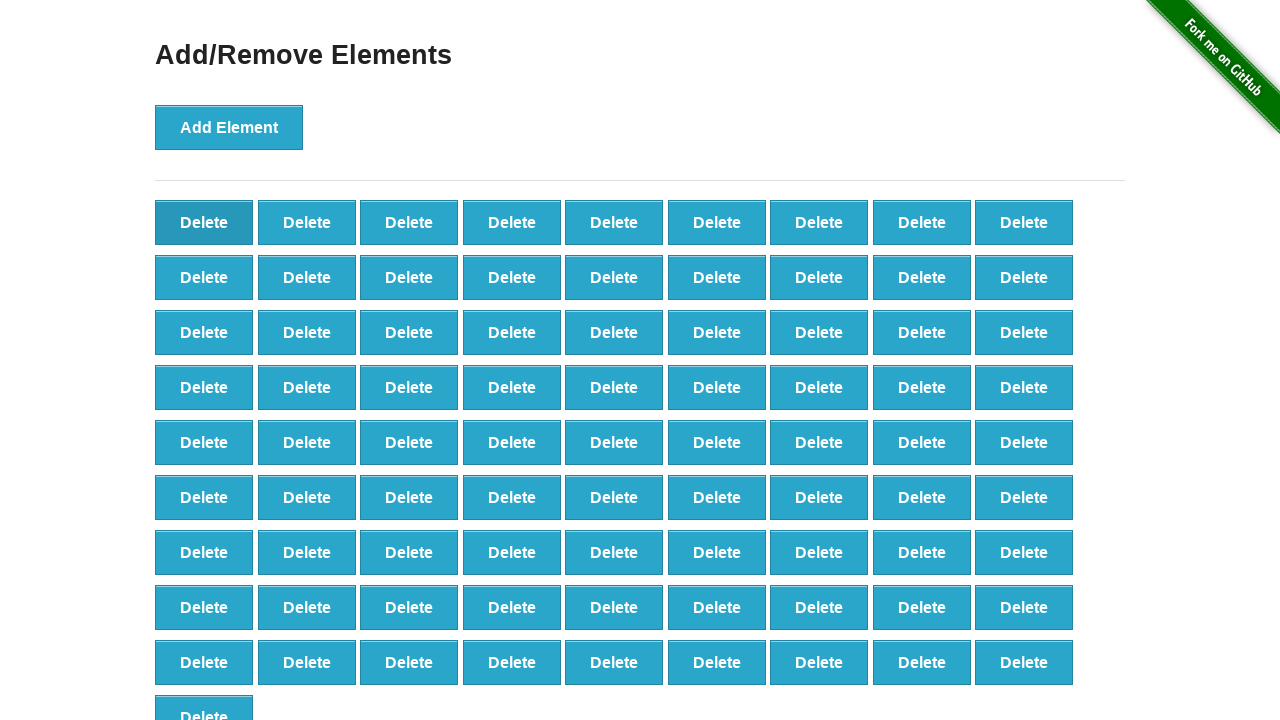

Clicked first Delete button to remove element (iteration 19/20) at (204, 222) on button.added-manually >> nth=0
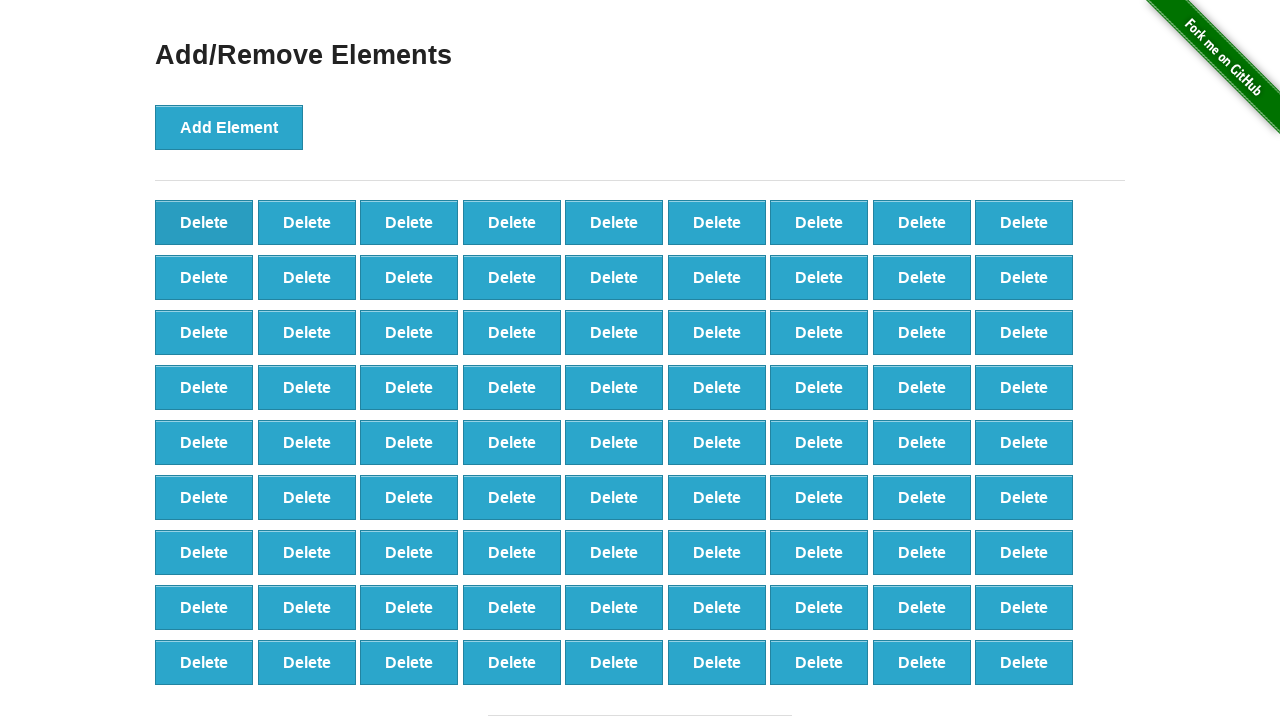

Clicked first Delete button to remove element (iteration 20/20) at (204, 222) on button.added-manually >> nth=0
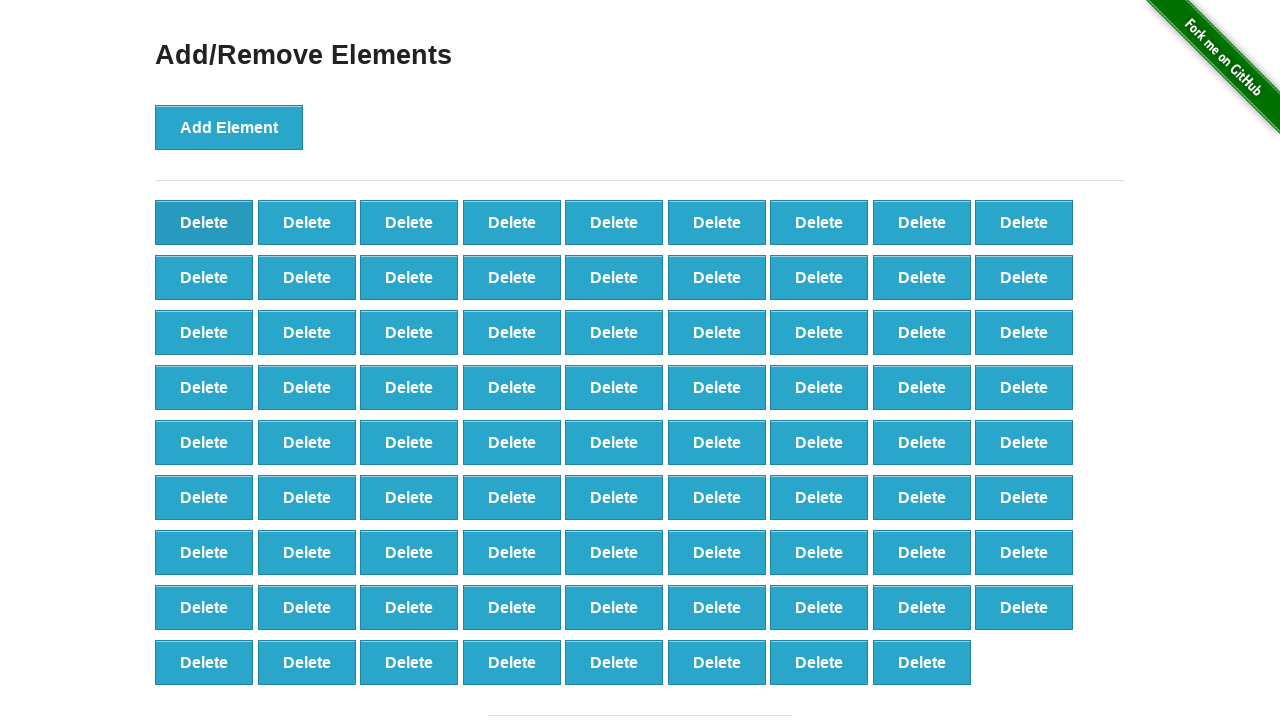

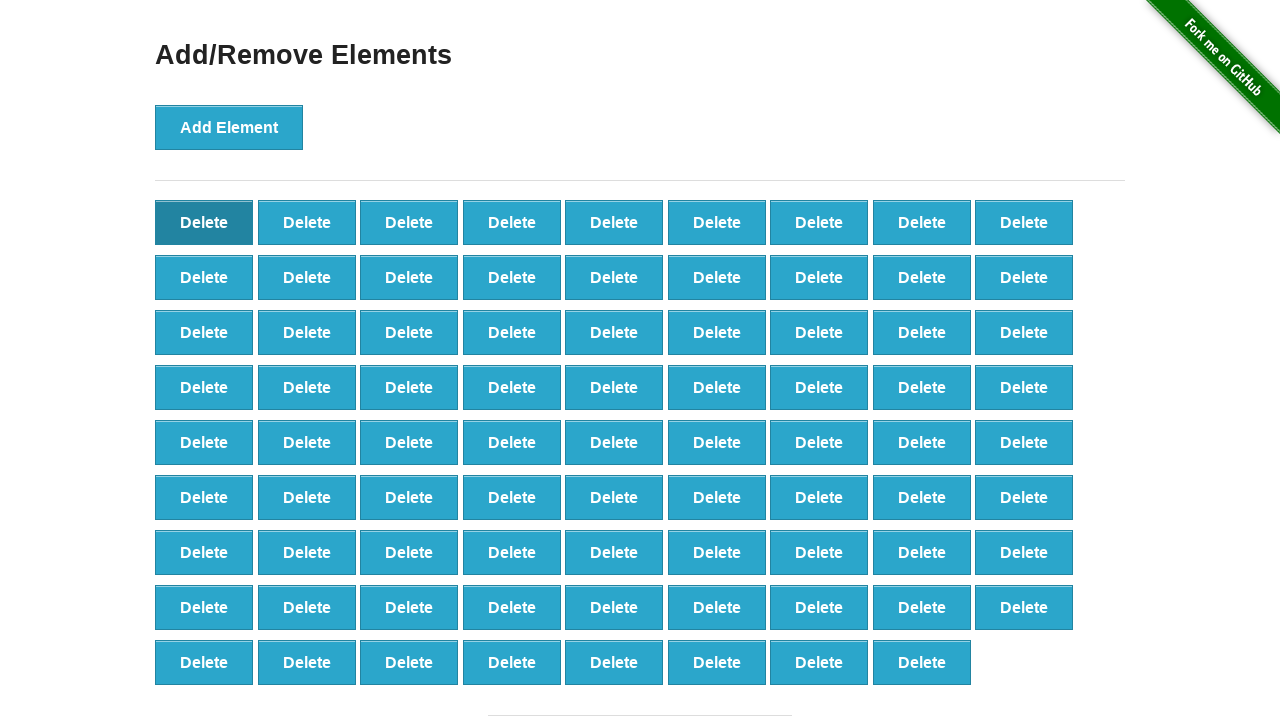